Tests a dropdown component by clicking it to open and then iterating through each letter of the alphabet to count and verify countries starting with each letter

Starting URL: https://semantic-ui.com/modules/dropdown.html

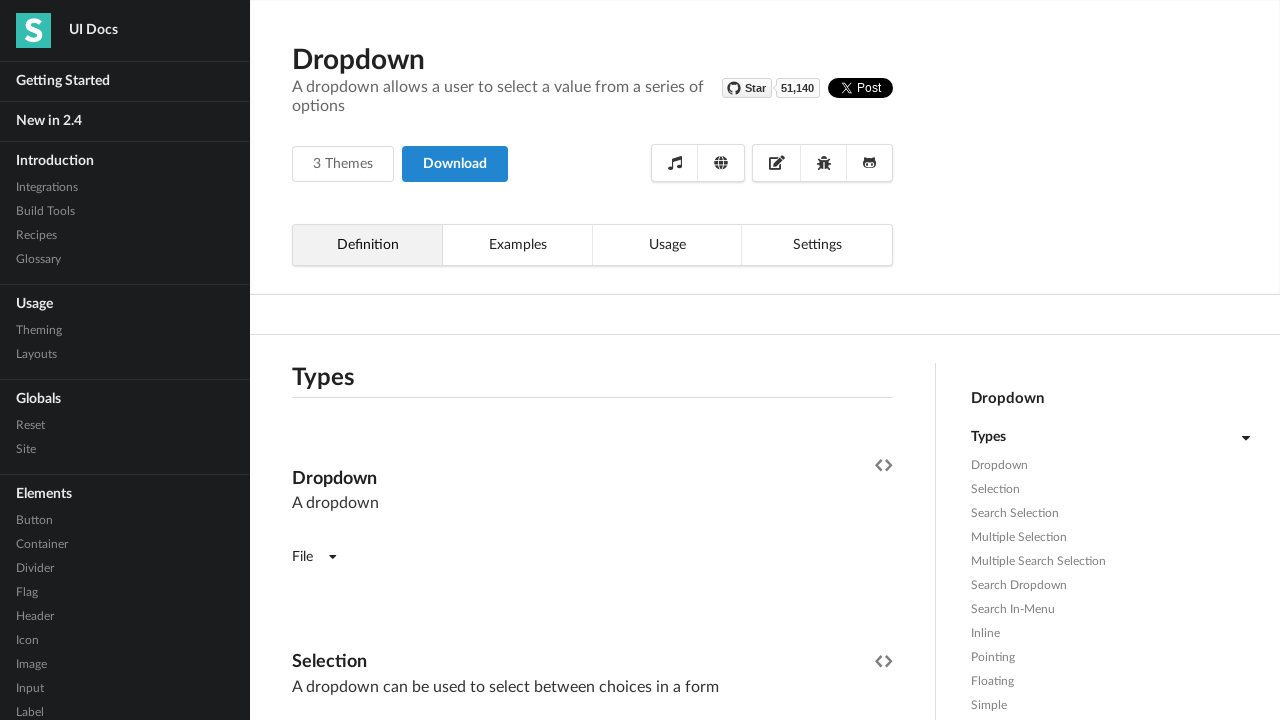

Waited for dropdown header to load
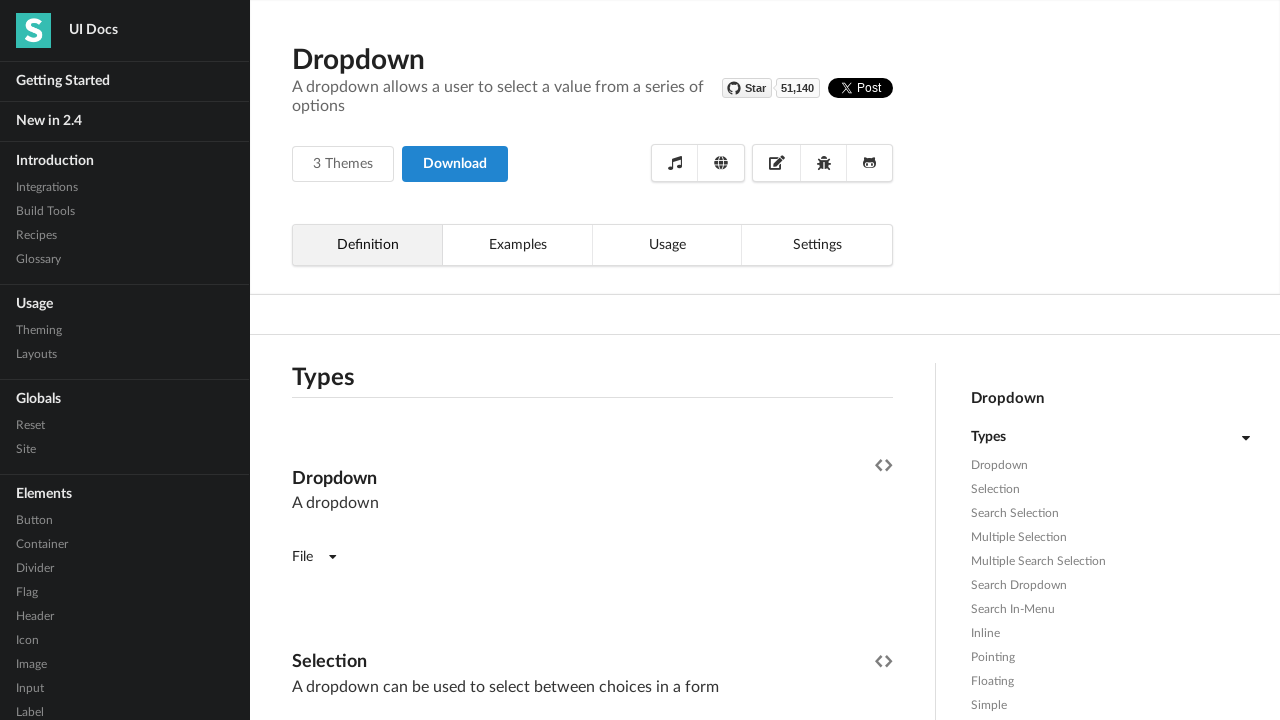

Clicked dropdown to open it at (592, 361) on (//*[contains(@class,'ui fluid search selection dropdown')])[1]
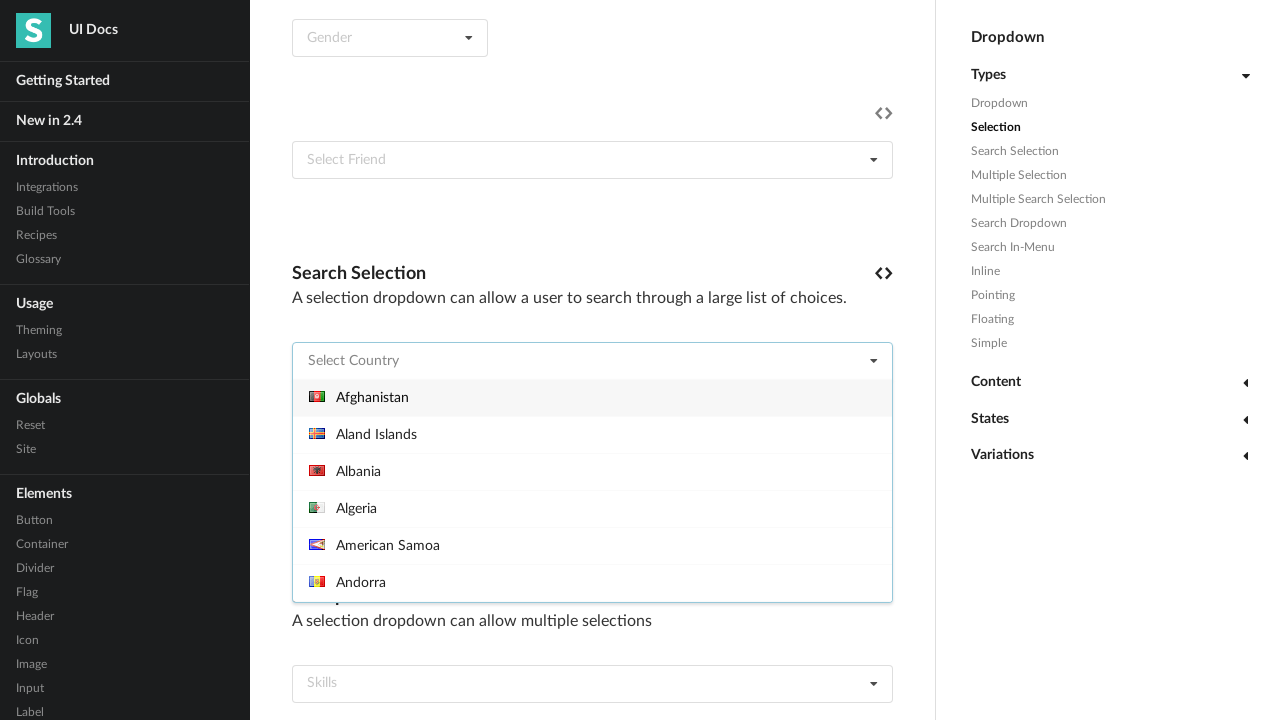

Queried dropdown for countries starting with 'A' - found 15 items
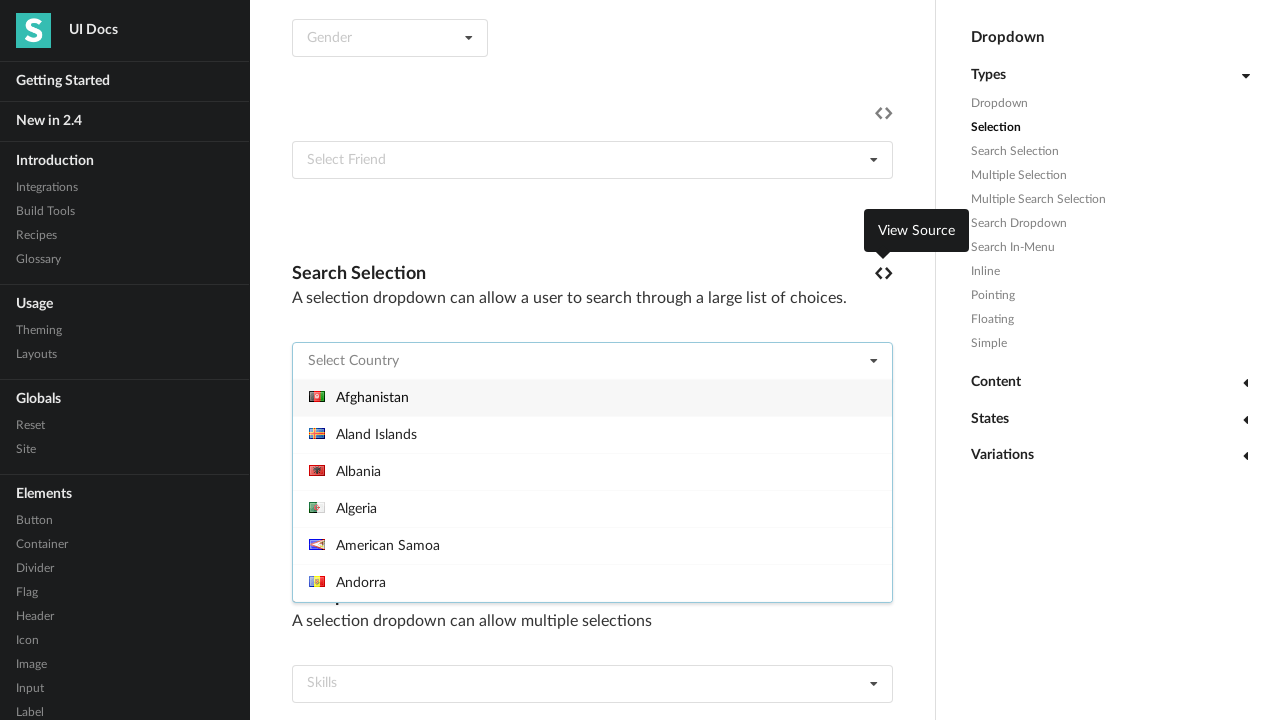

Clicked first country starting with 'A' at (592, 397) on (//*[contains(@class,'ui fluid search selection dropdown')])[1]/div[2]/div[start
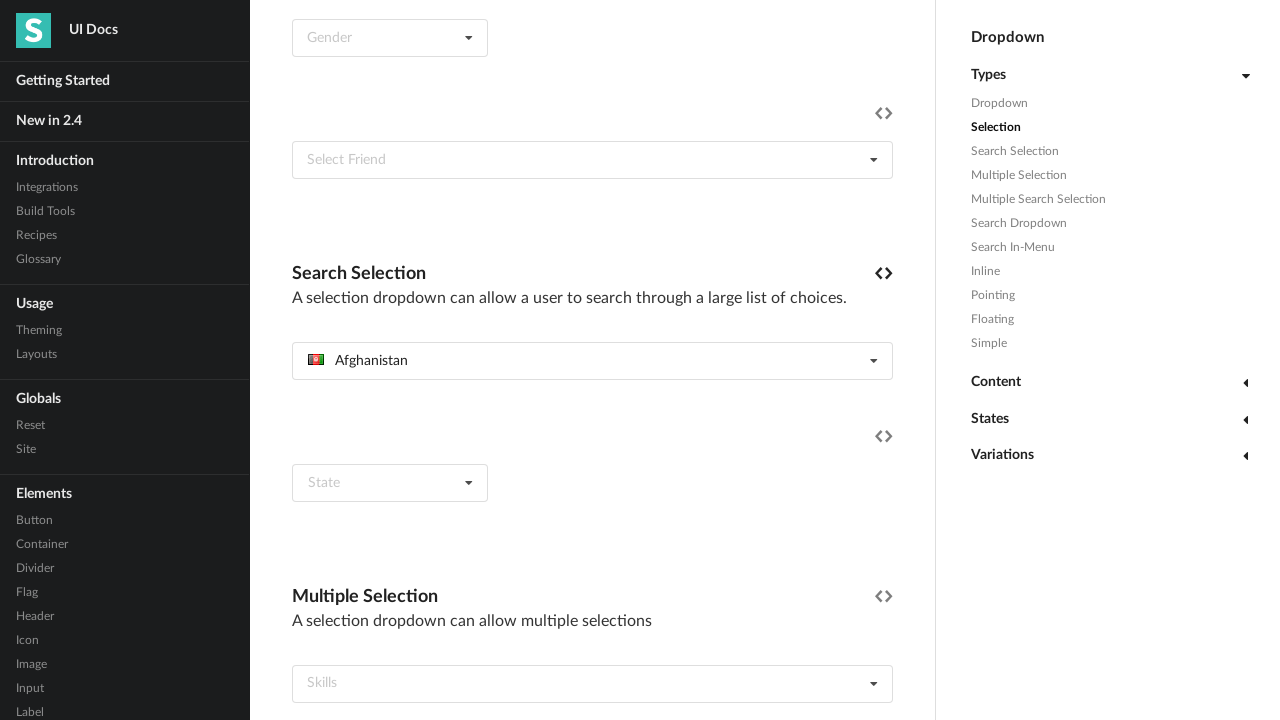

Re-opened dropdown for next letter iteration at (592, 361) on (//*[contains(@class,'ui fluid search selection dropdown')])[1]
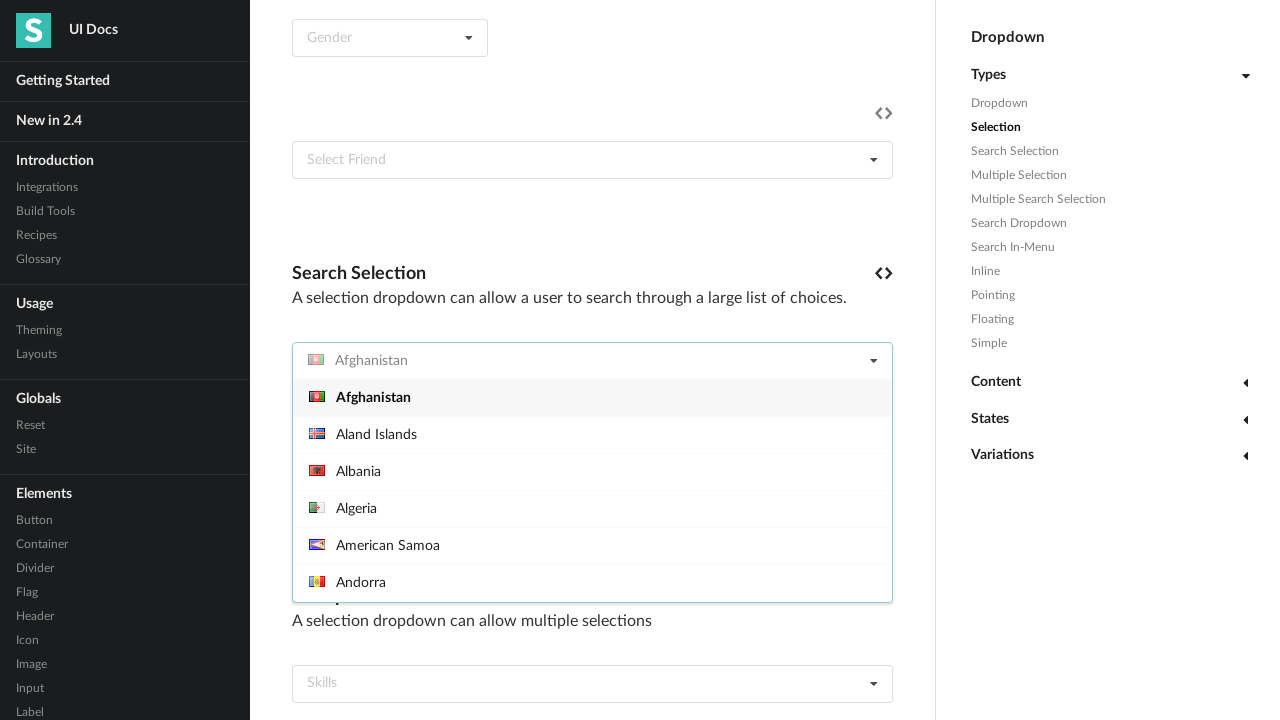

Queried dropdown for countries starting with 'B' - found 21 items
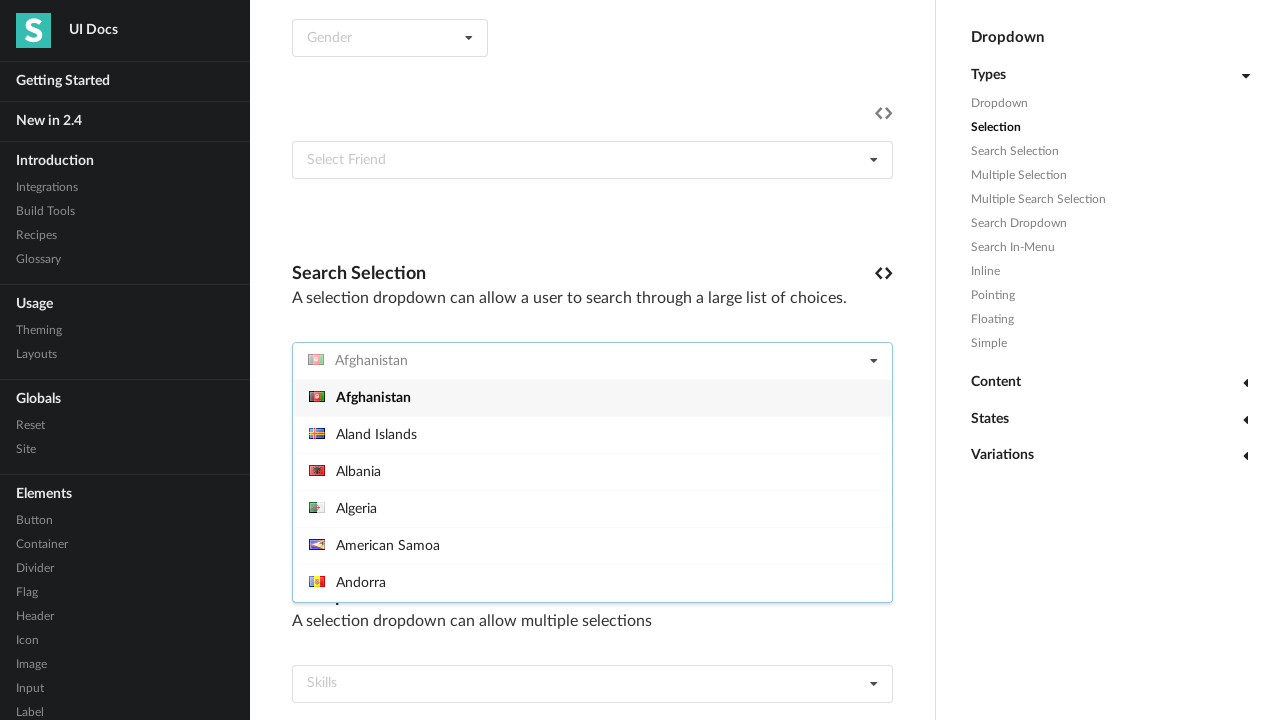

Clicked first country starting with 'B' at (592, 490) on (//*[contains(@class,'ui fluid search selection dropdown')])[1]/div[2]/div[start
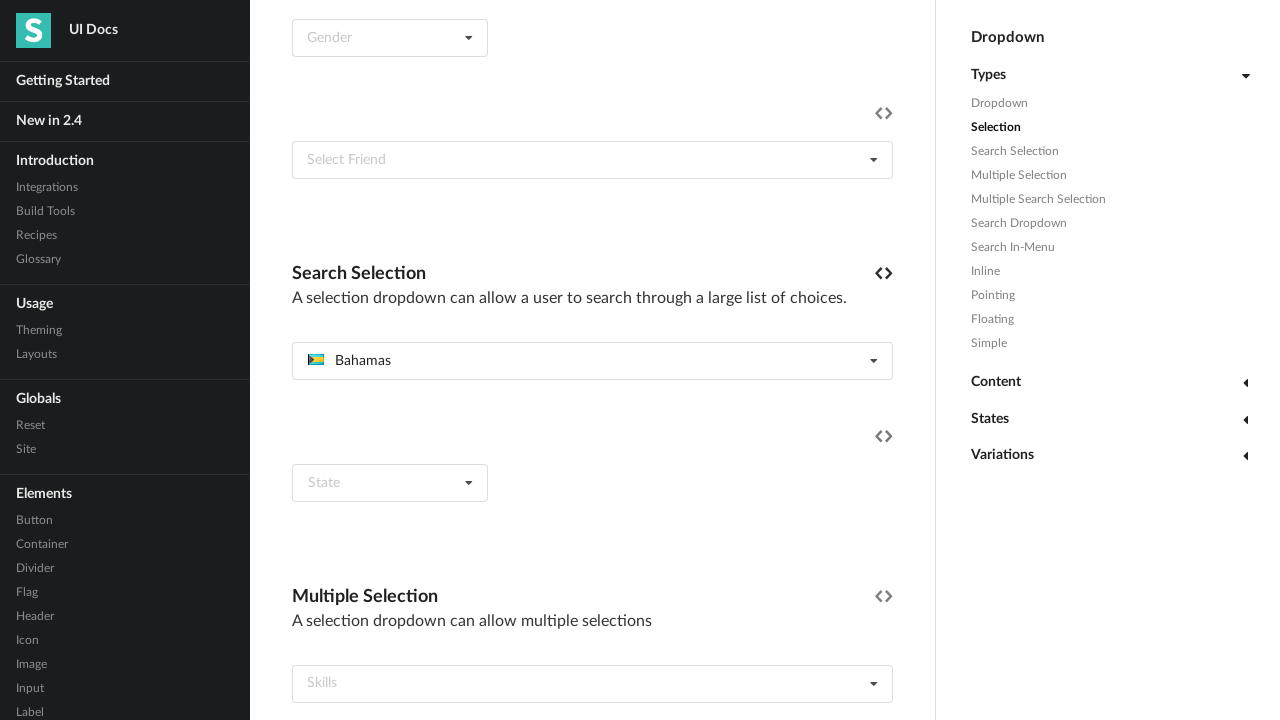

Re-opened dropdown for next letter iteration at (592, 361) on (//*[contains(@class,'ui fluid search selection dropdown')])[1]
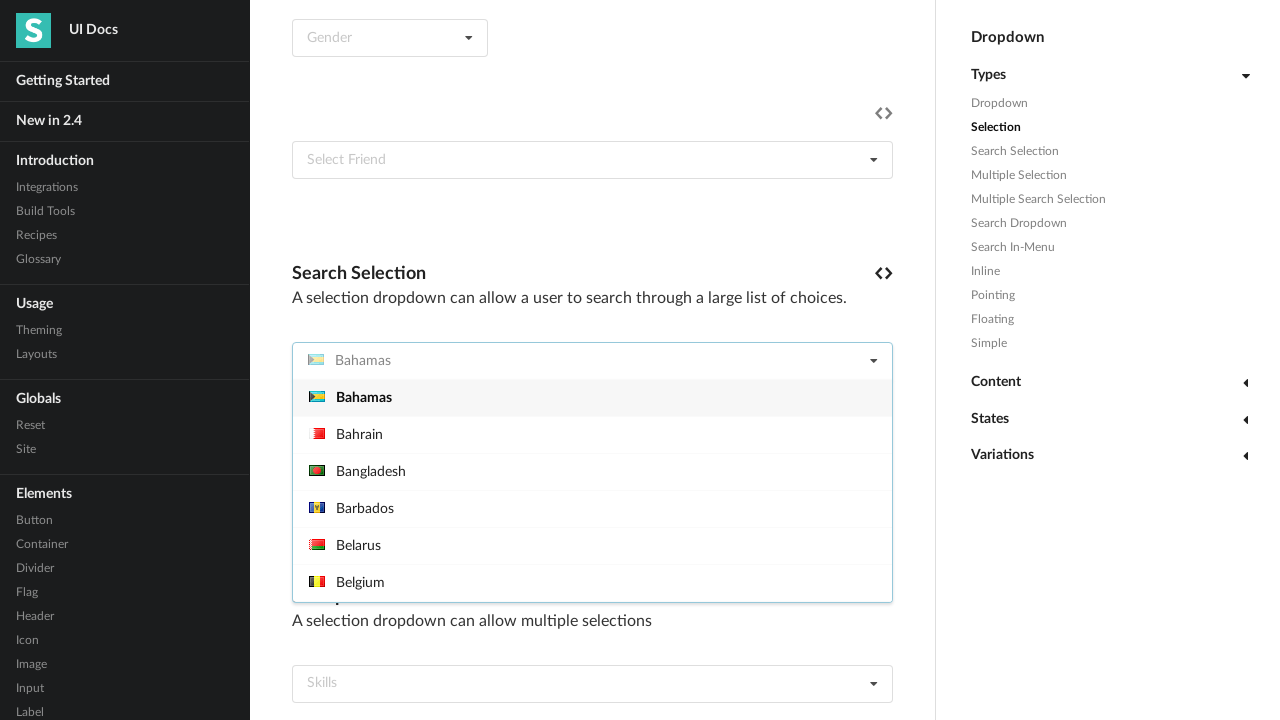

Queried dropdown for countries starting with 'C' - found 23 items
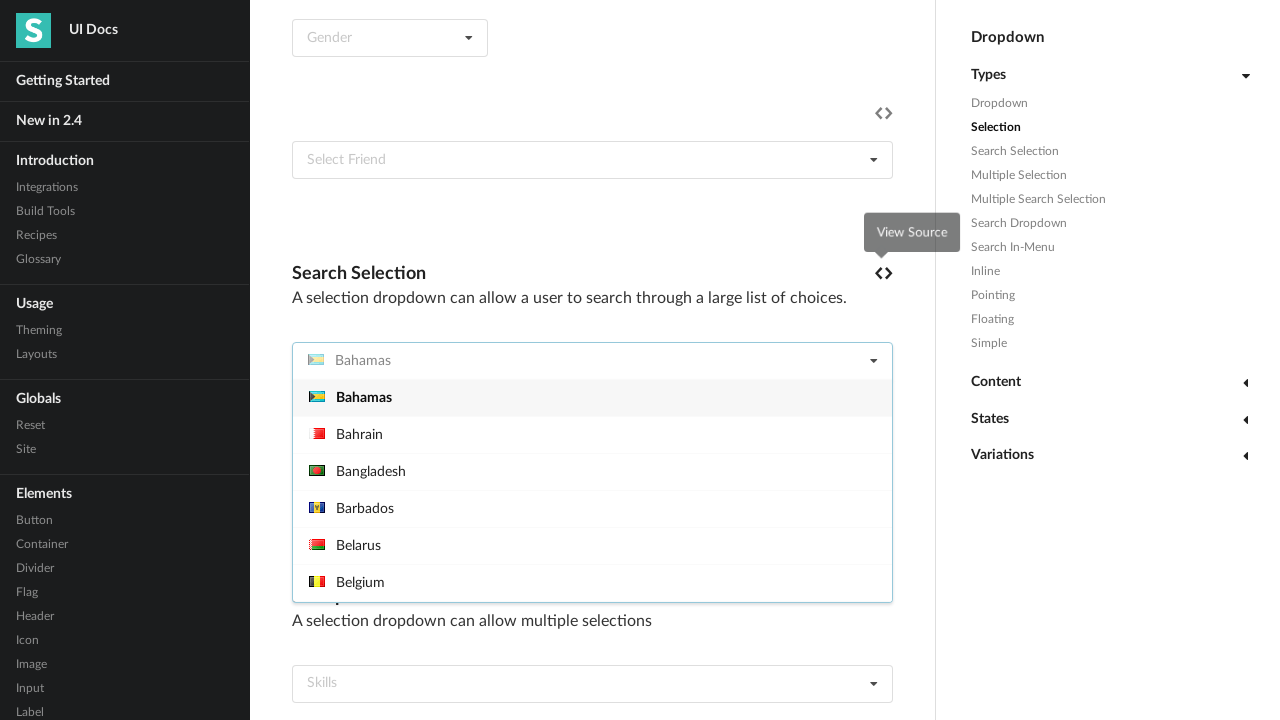

Clicked first country starting with 'C' at (592, 490) on (//*[contains(@class,'ui fluid search selection dropdown')])[1]/div[2]/div[start
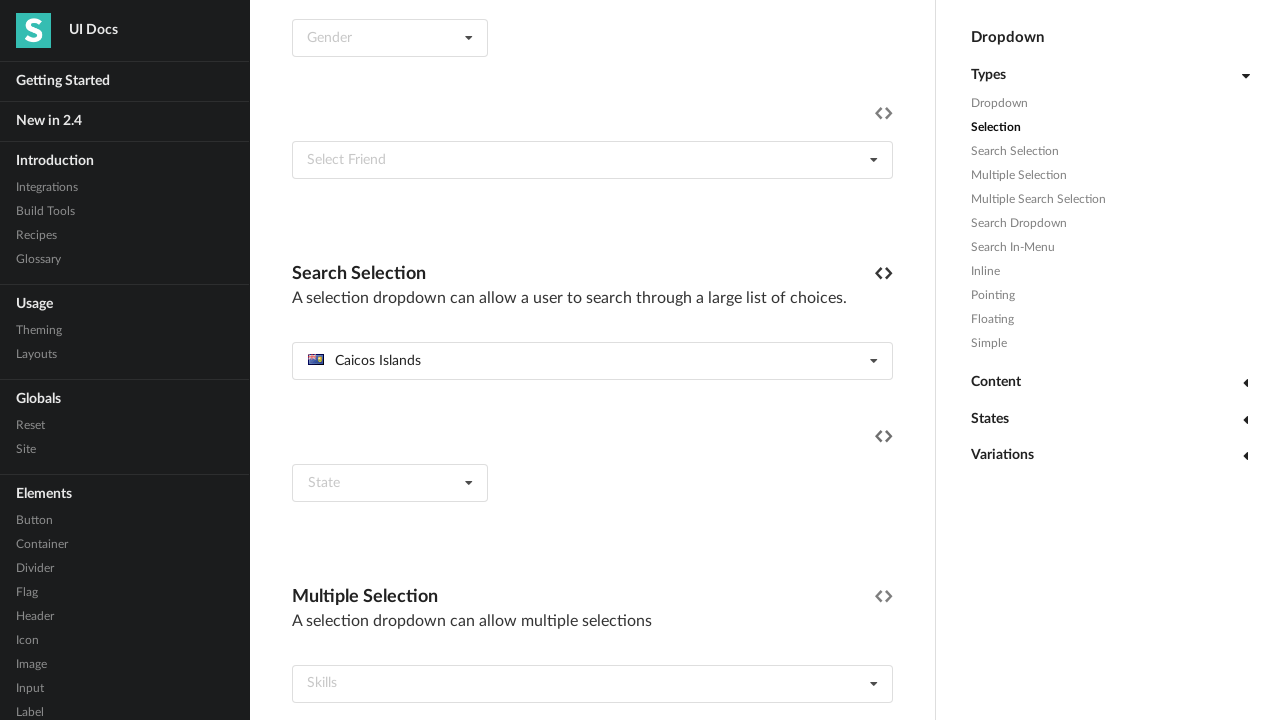

Re-opened dropdown for next letter iteration at (592, 361) on (//*[contains(@class,'ui fluid search selection dropdown')])[1]
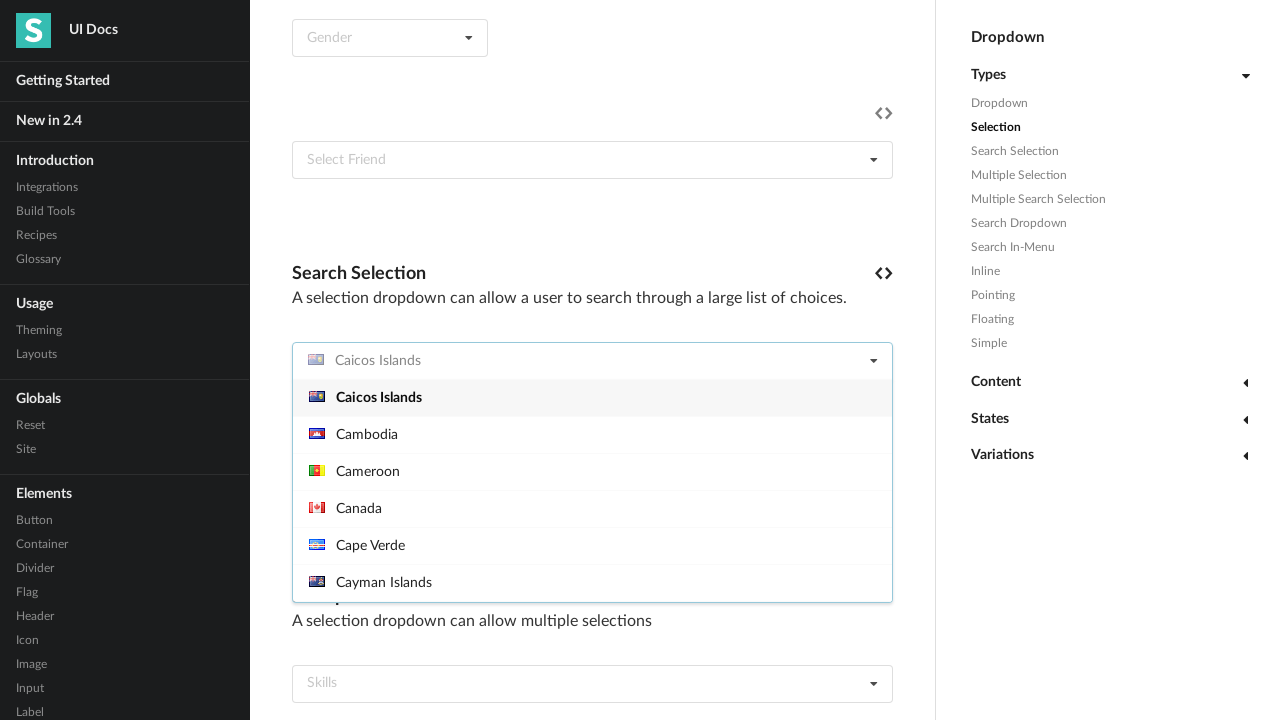

Queried dropdown for countries starting with 'D' - found 4 items
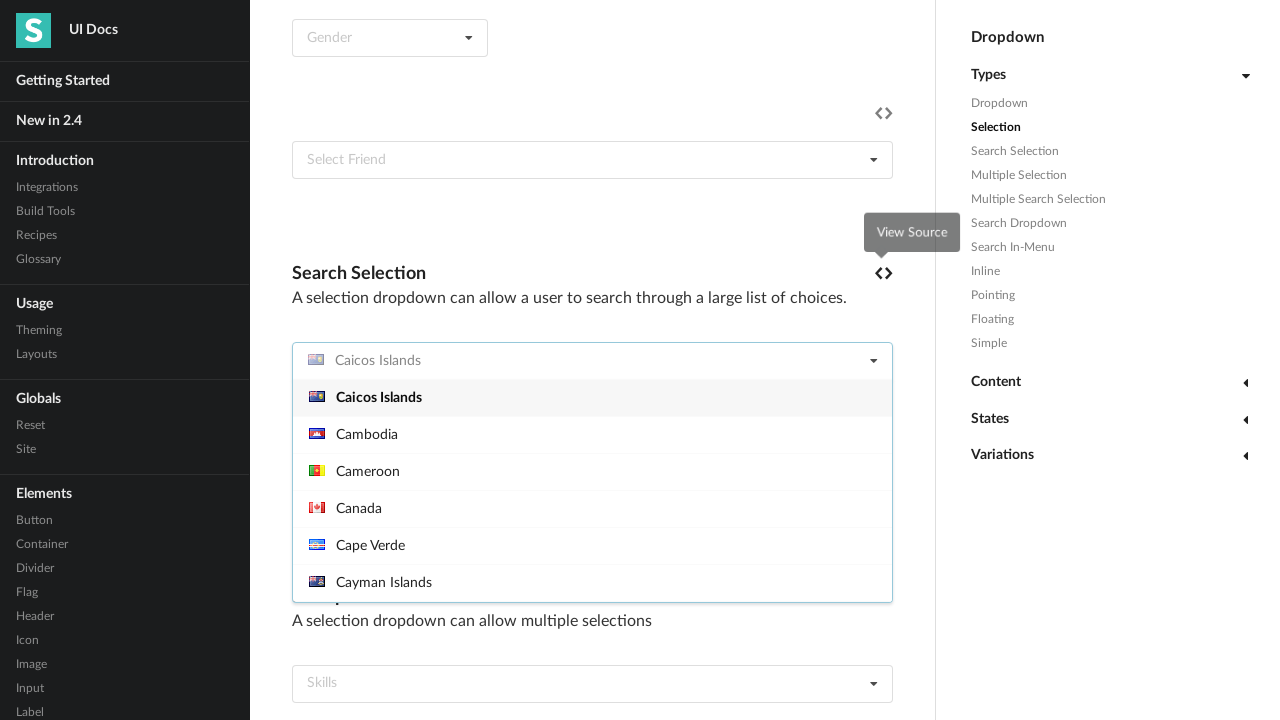

Clicked first country starting with 'D' at (592, 490) on (//*[contains(@class,'ui fluid search selection dropdown')])[1]/div[2]/div[start
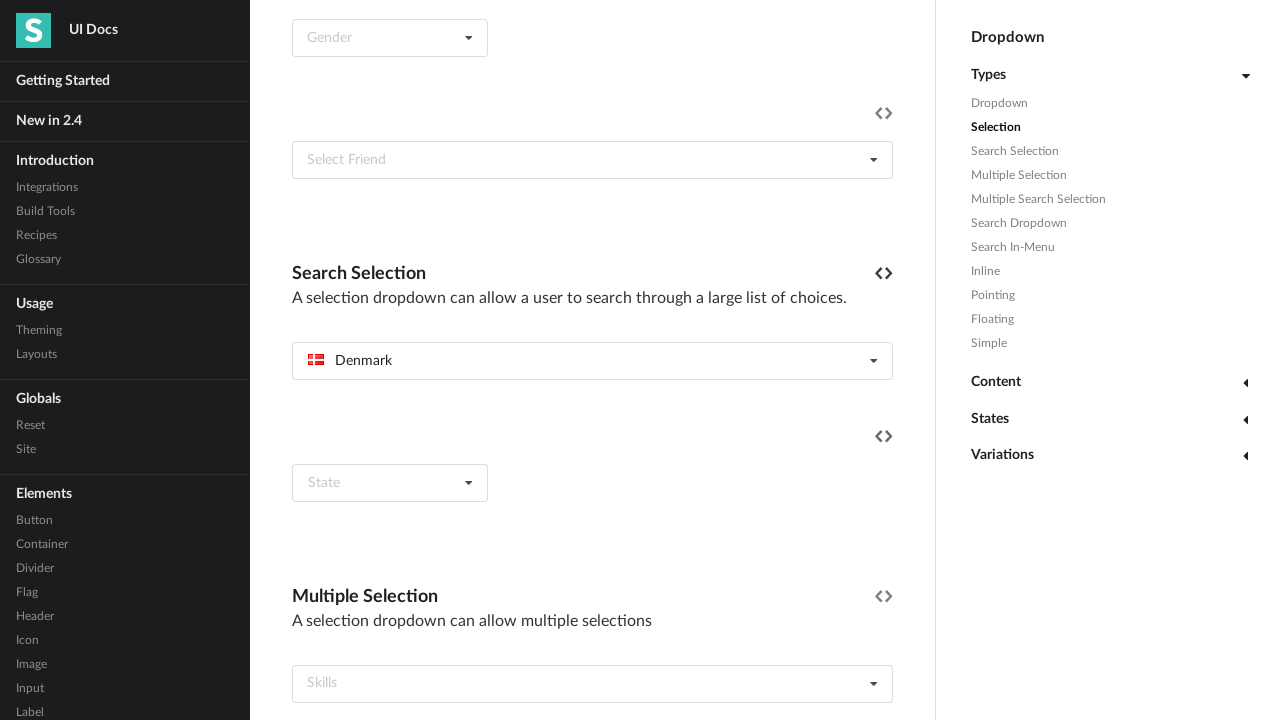

Re-opened dropdown for next letter iteration at (592, 361) on (//*[contains(@class,'ui fluid search selection dropdown')])[1]
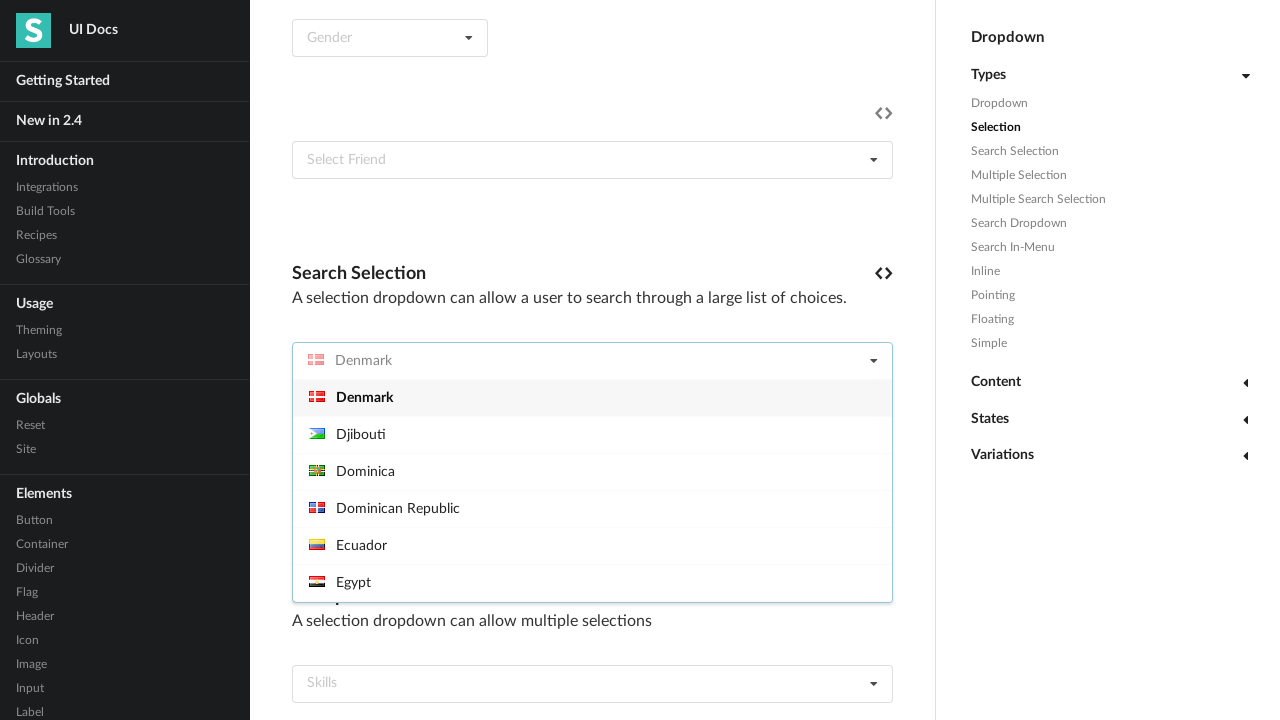

Queried dropdown for countries starting with 'E' - found 9 items
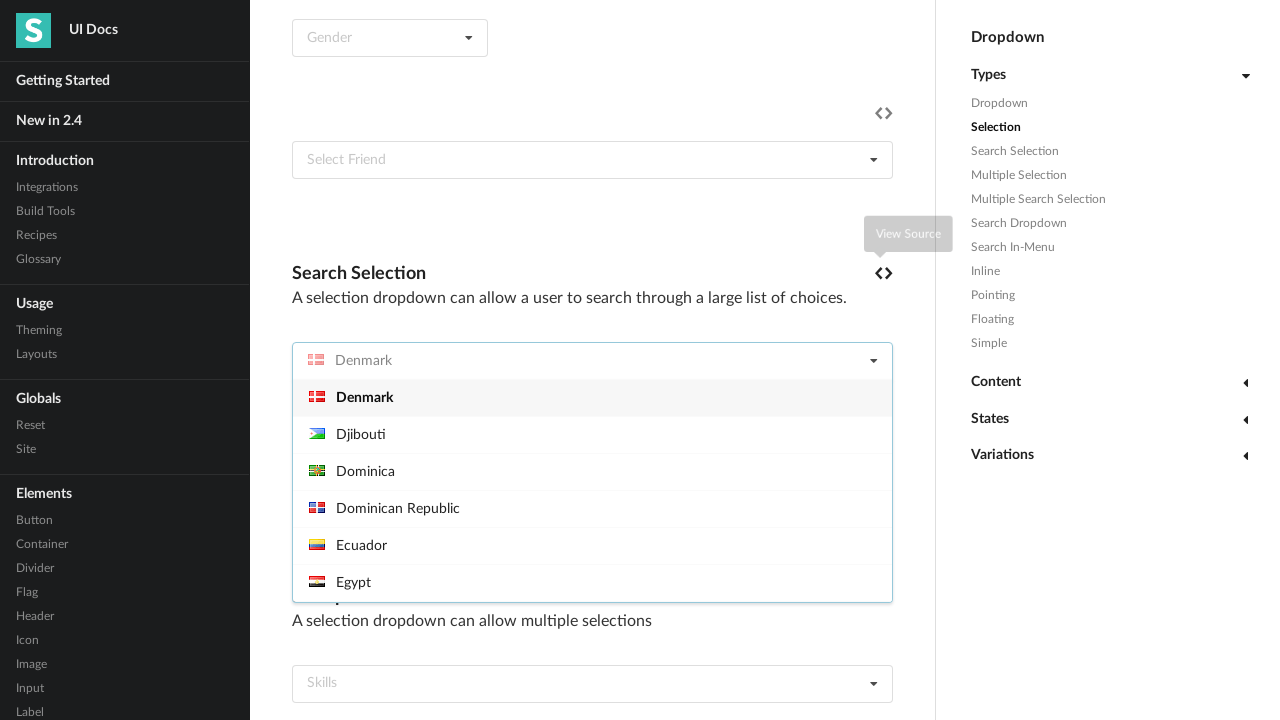

Clicked first country starting with 'E' at (592, 545) on (//*[contains(@class,'ui fluid search selection dropdown')])[1]/div[2]/div[start
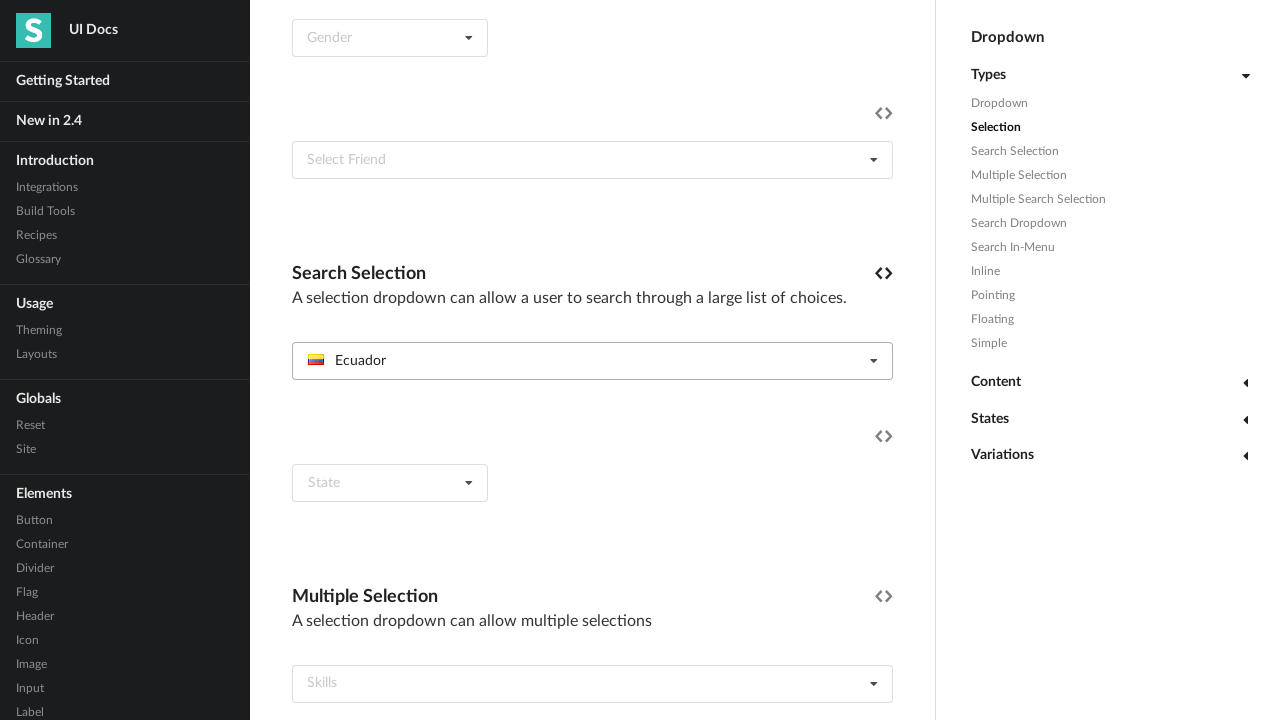

Re-opened dropdown for next letter iteration at (592, 361) on (//*[contains(@class,'ui fluid search selection dropdown')])[1]
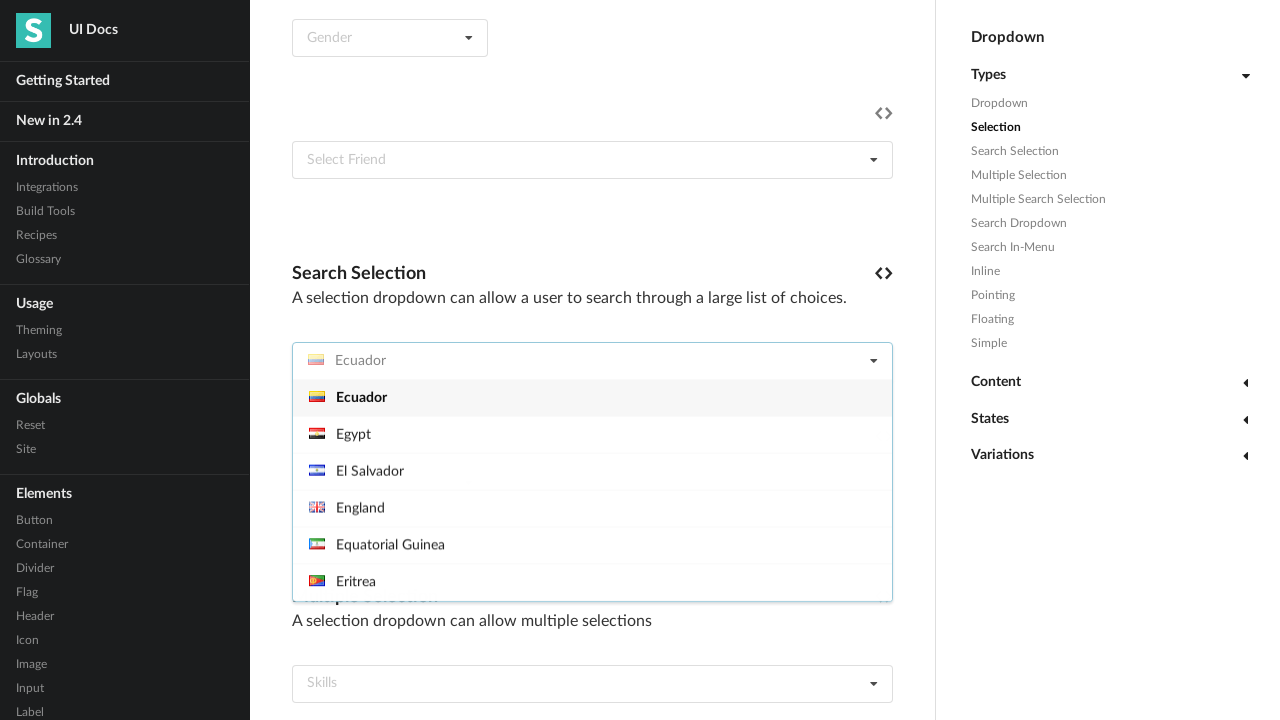

Queried dropdown for countries starting with 'F' - found 8 items
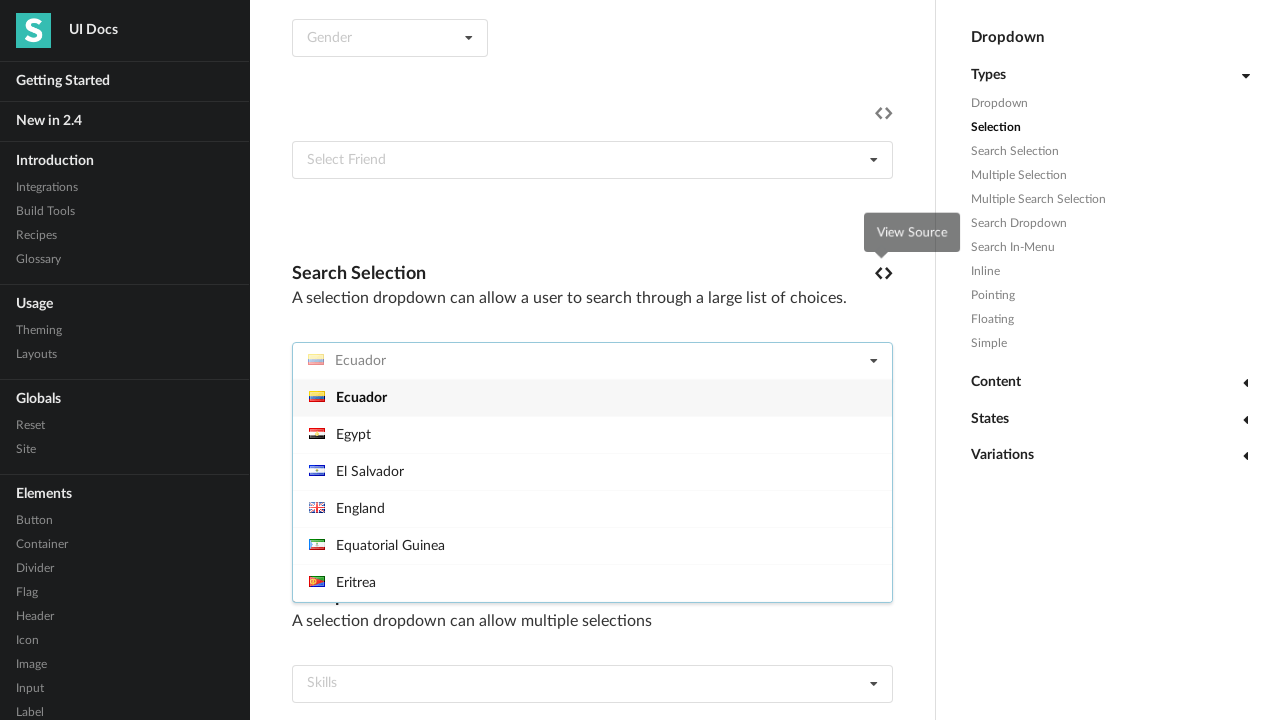

Clicked first country starting with 'F' at (592, 490) on (//*[contains(@class,'ui fluid search selection dropdown')])[1]/div[2]/div[start
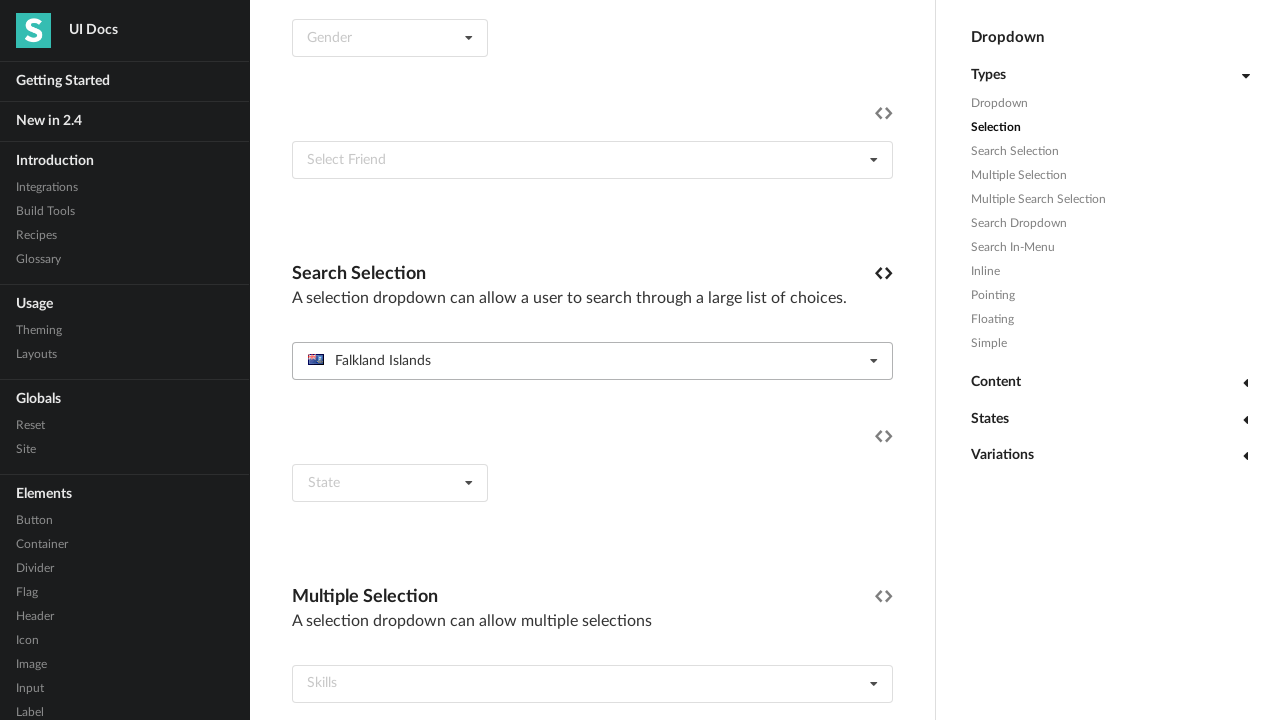

Re-opened dropdown for next letter iteration at (592, 361) on (//*[contains(@class,'ui fluid search selection dropdown')])[1]
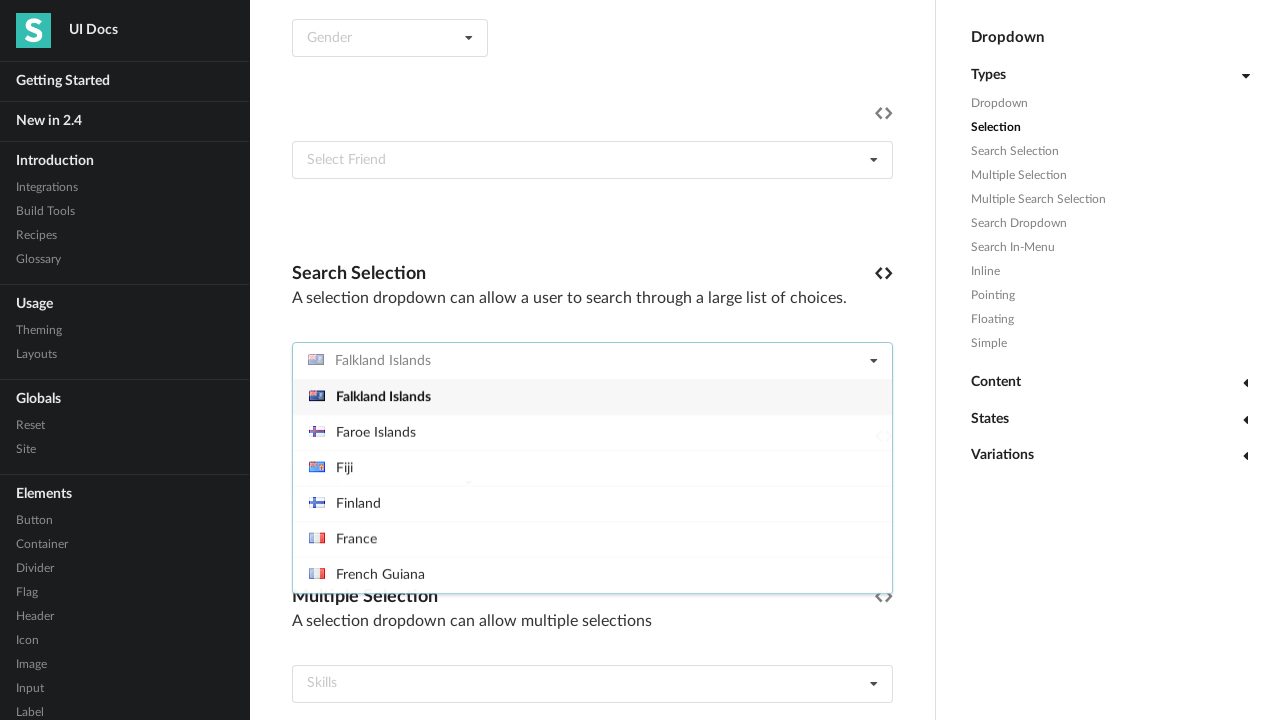

Queried dropdown for countries starting with 'G' - found 15 items
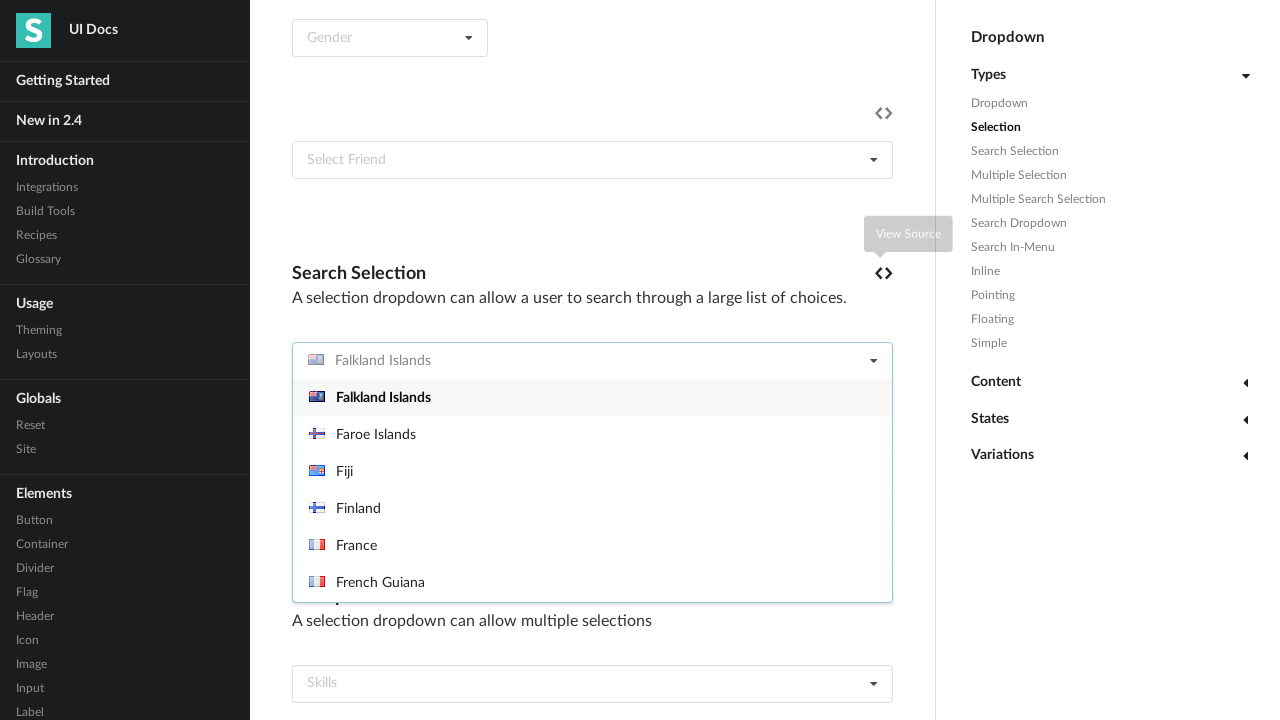

Clicked first country starting with 'G' at (592, 490) on (//*[contains(@class,'ui fluid search selection dropdown')])[1]/div[2]/div[start
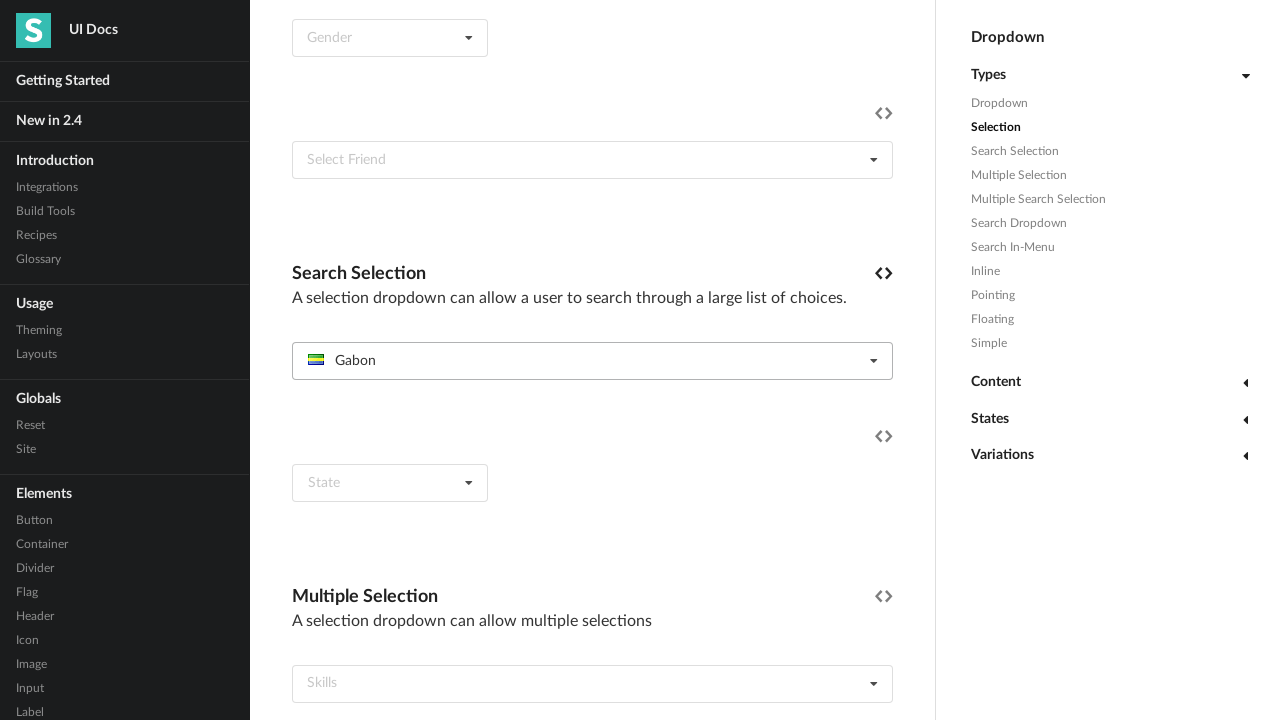

Re-opened dropdown for next letter iteration at (592, 361) on (//*[contains(@class,'ui fluid search selection dropdown')])[1]
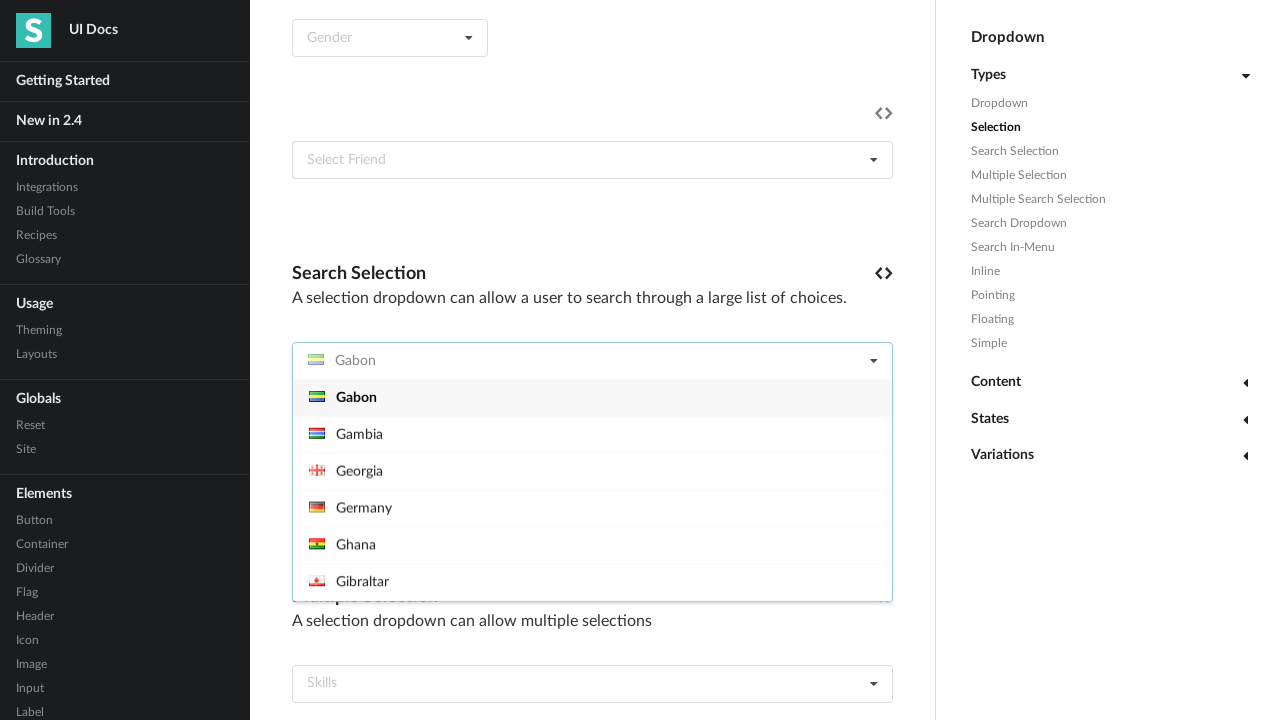

Queried dropdown for countries starting with 'H' - found 5 items
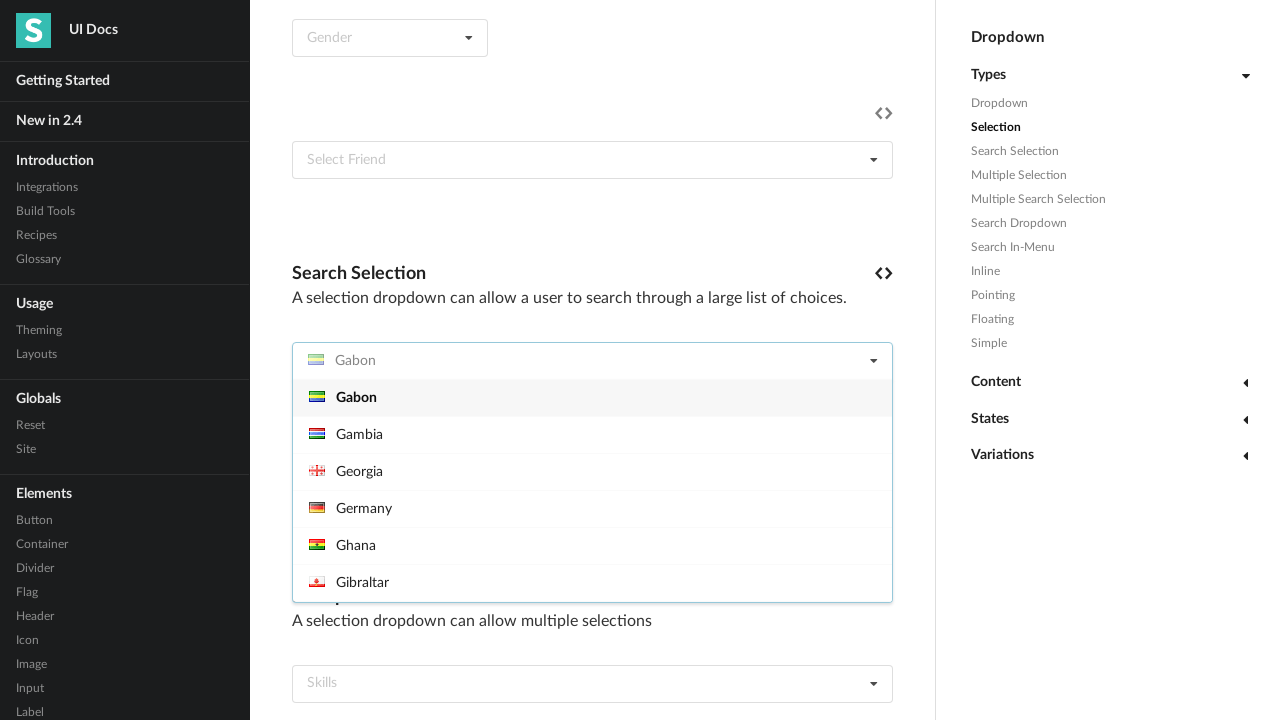

Clicked first country starting with 'H' at (592, 490) on (//*[contains(@class,'ui fluid search selection dropdown')])[1]/div[2]/div[start
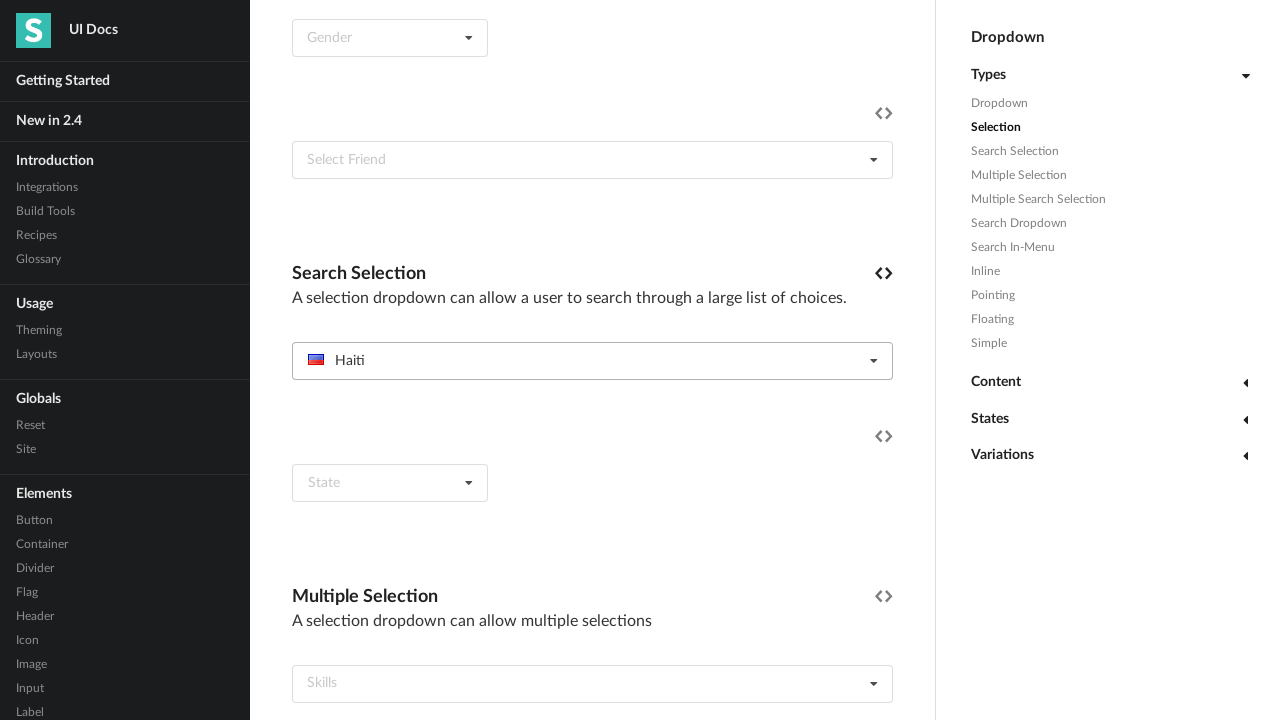

Re-opened dropdown for next letter iteration at (592, 361) on (//*[contains(@class,'ui fluid search selection dropdown')])[1]
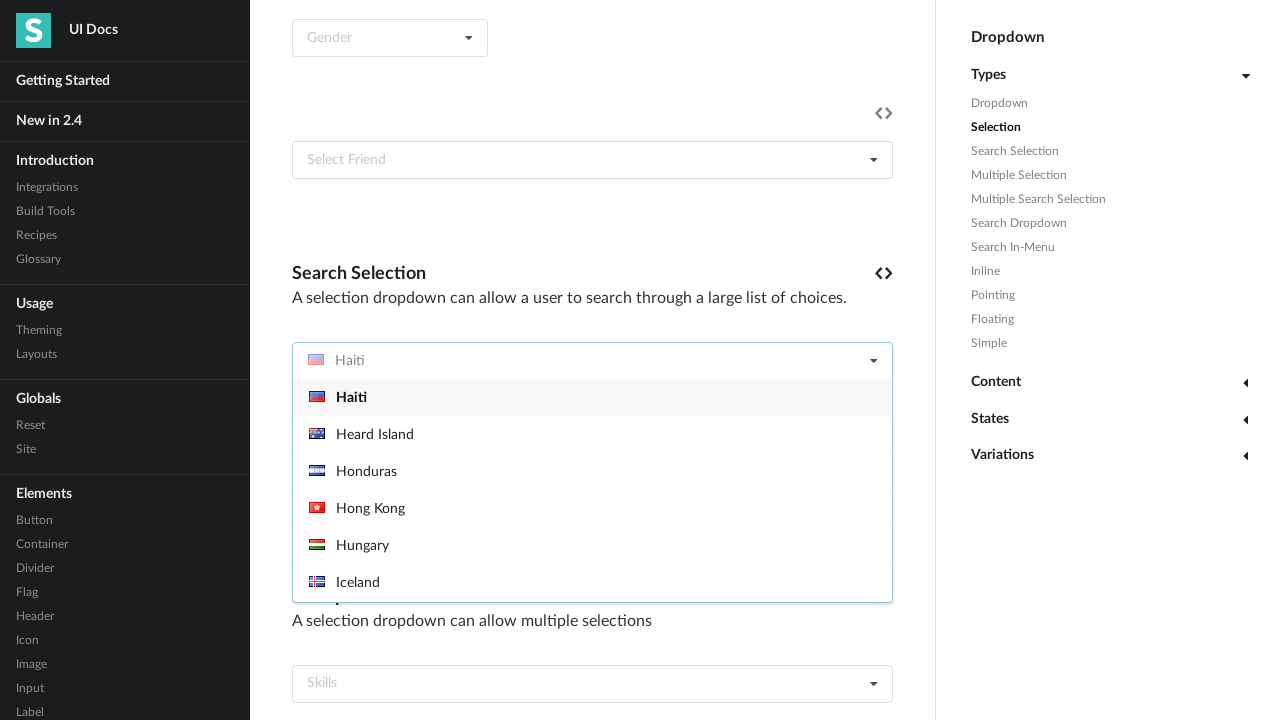

Queried dropdown for countries starting with 'I' - found 9 items
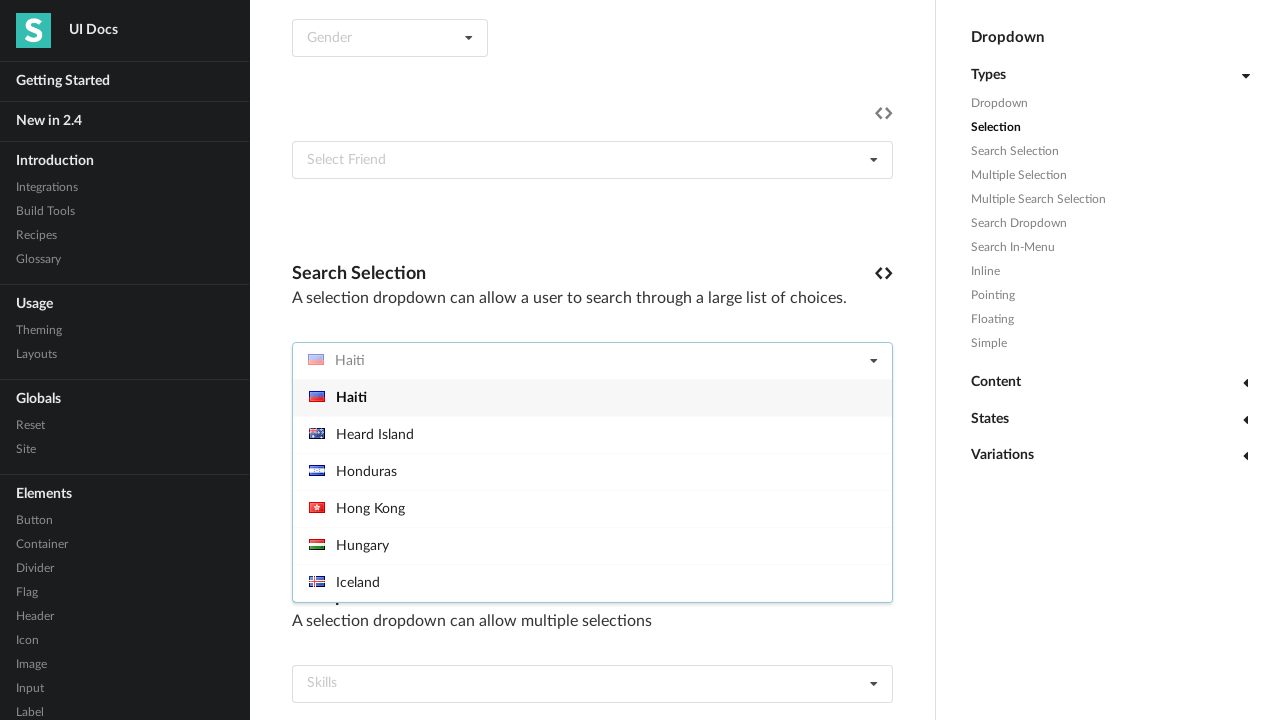

Clicked first country starting with 'I' at (592, 582) on (//*[contains(@class,'ui fluid search selection dropdown')])[1]/div[2]/div[start
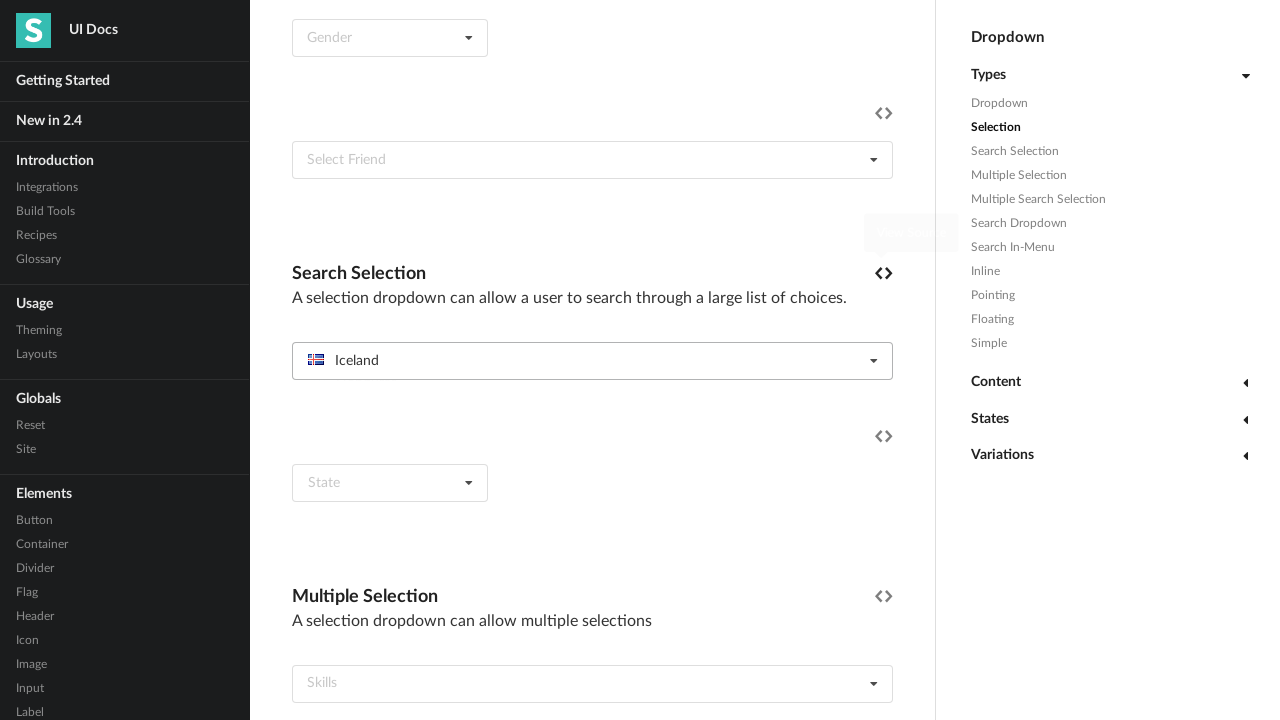

Re-opened dropdown for next letter iteration at (592, 361) on (//*[contains(@class,'ui fluid search selection dropdown')])[1]
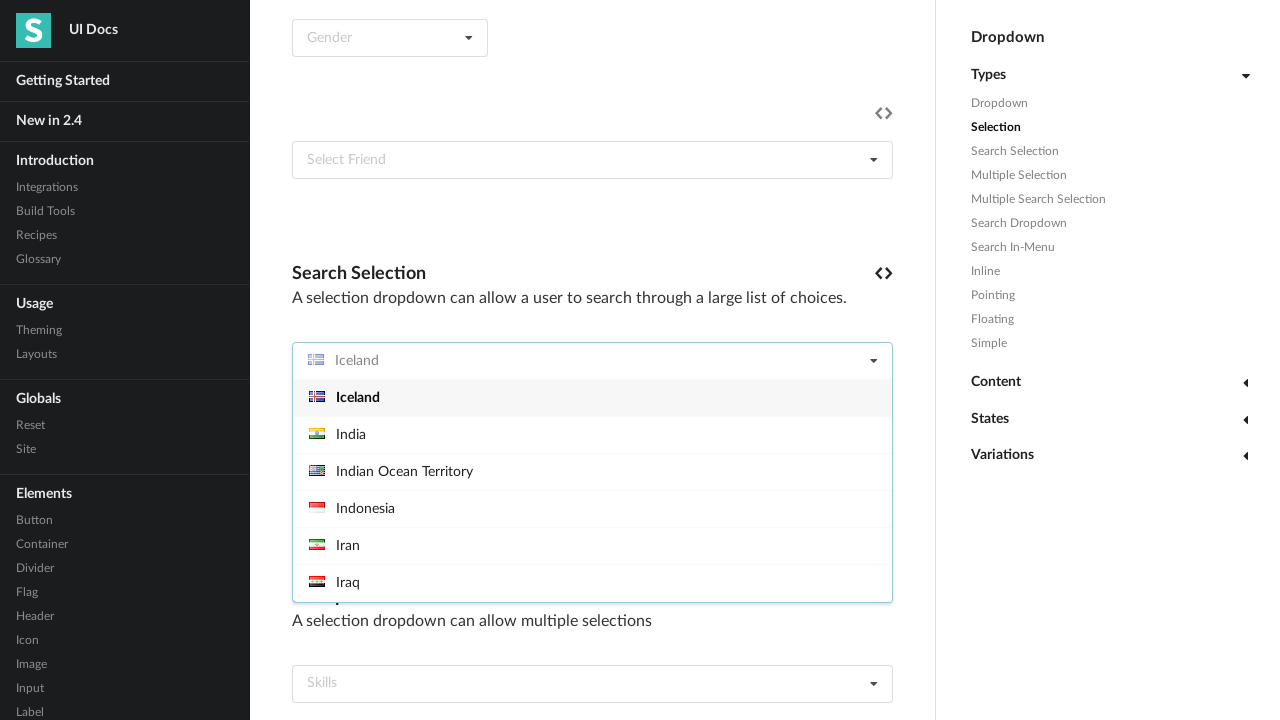

Queried dropdown for countries starting with 'J' - found 3 items
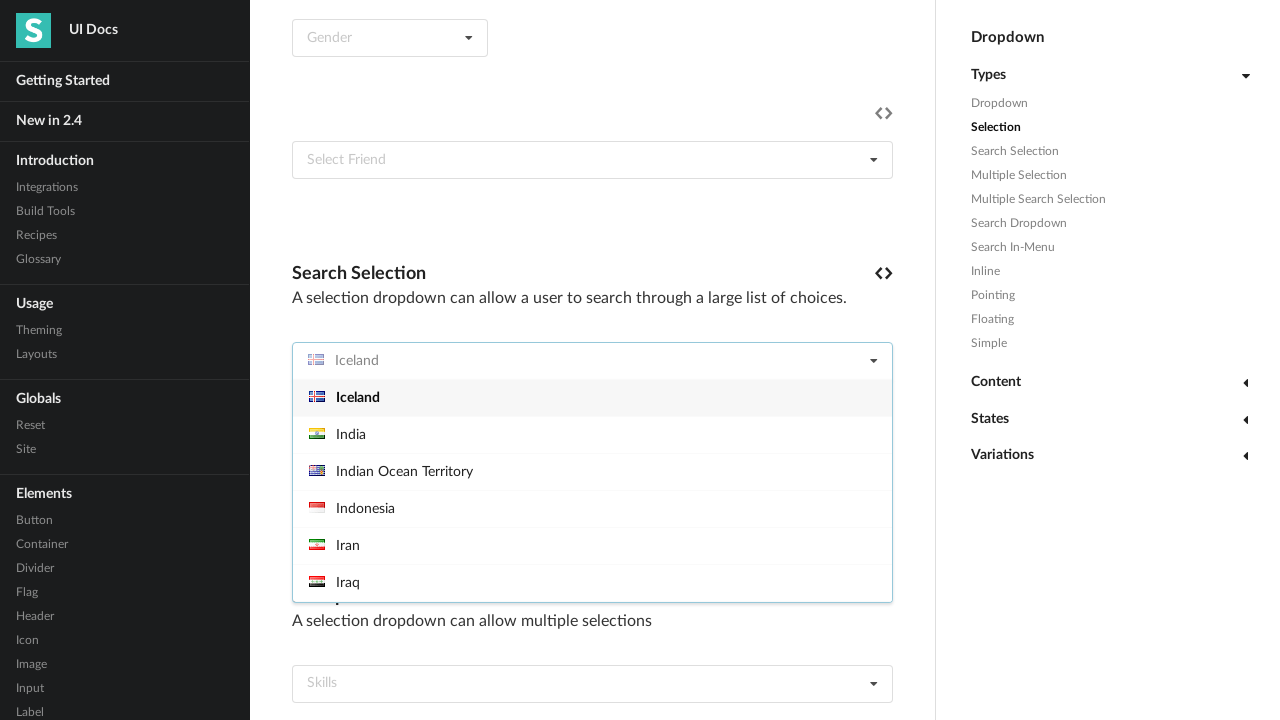

Clicked first country starting with 'J' at (592, 490) on (//*[contains(@class,'ui fluid search selection dropdown')])[1]/div[2]/div[start
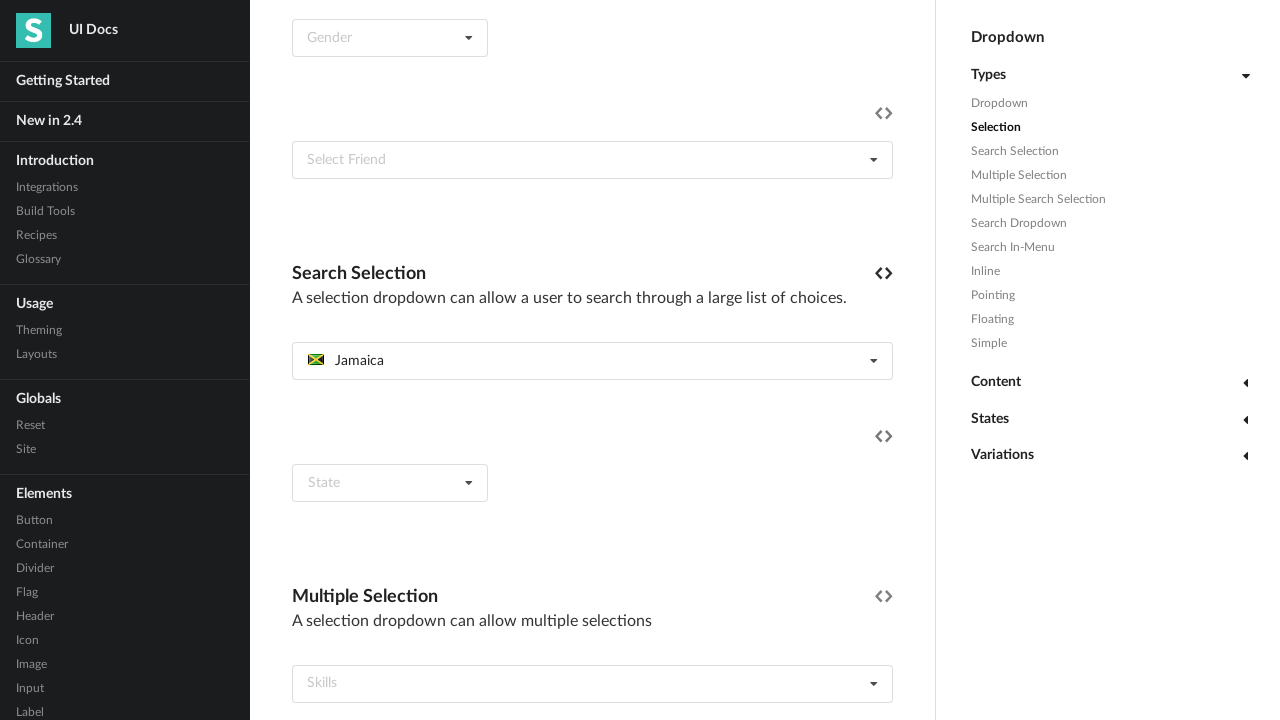

Re-opened dropdown for next letter iteration at (592, 361) on (//*[contains(@class,'ui fluid search selection dropdown')])[1]
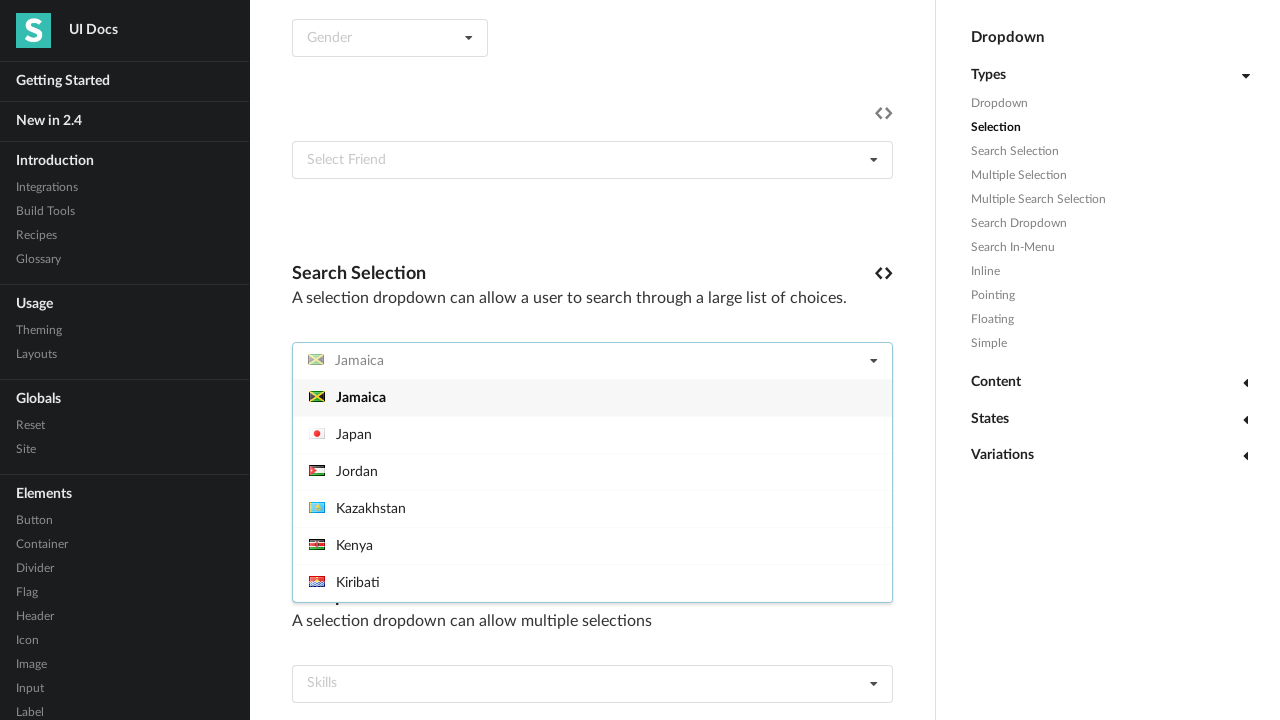

Queried dropdown for countries starting with 'K' - found 5 items
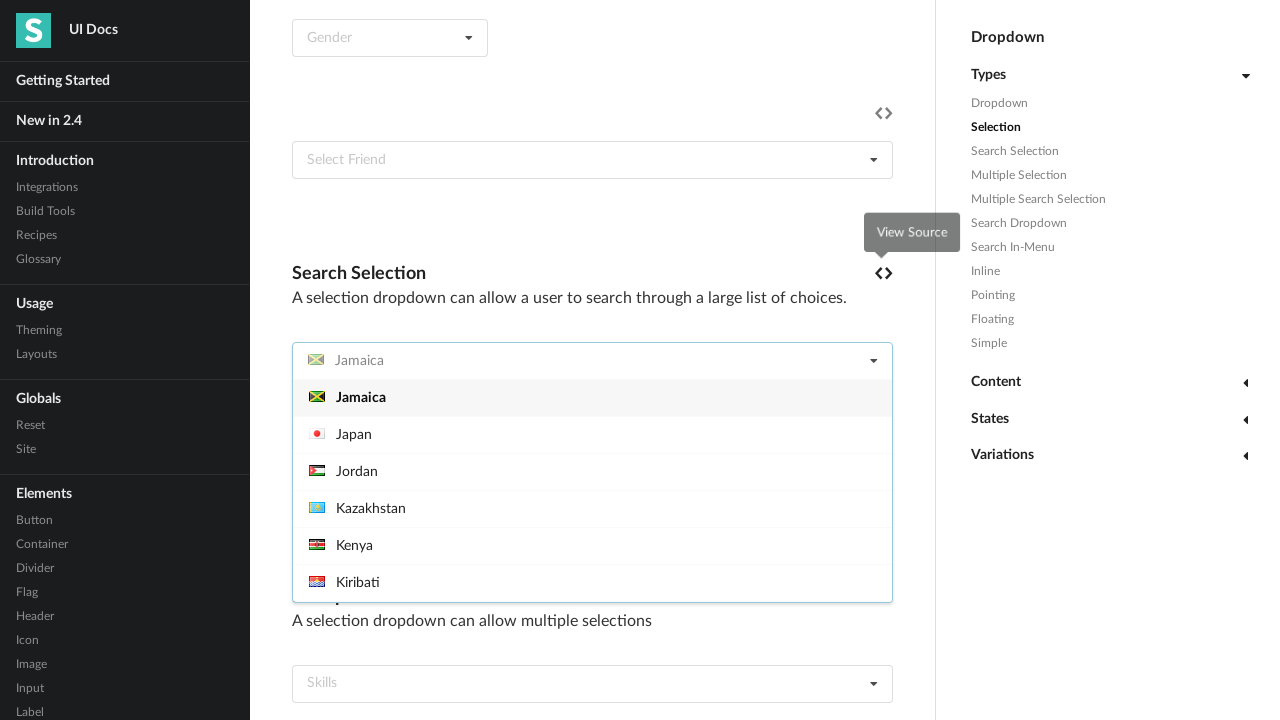

Clicked first country starting with 'K' at (592, 508) on (//*[contains(@class,'ui fluid search selection dropdown')])[1]/div[2]/div[start
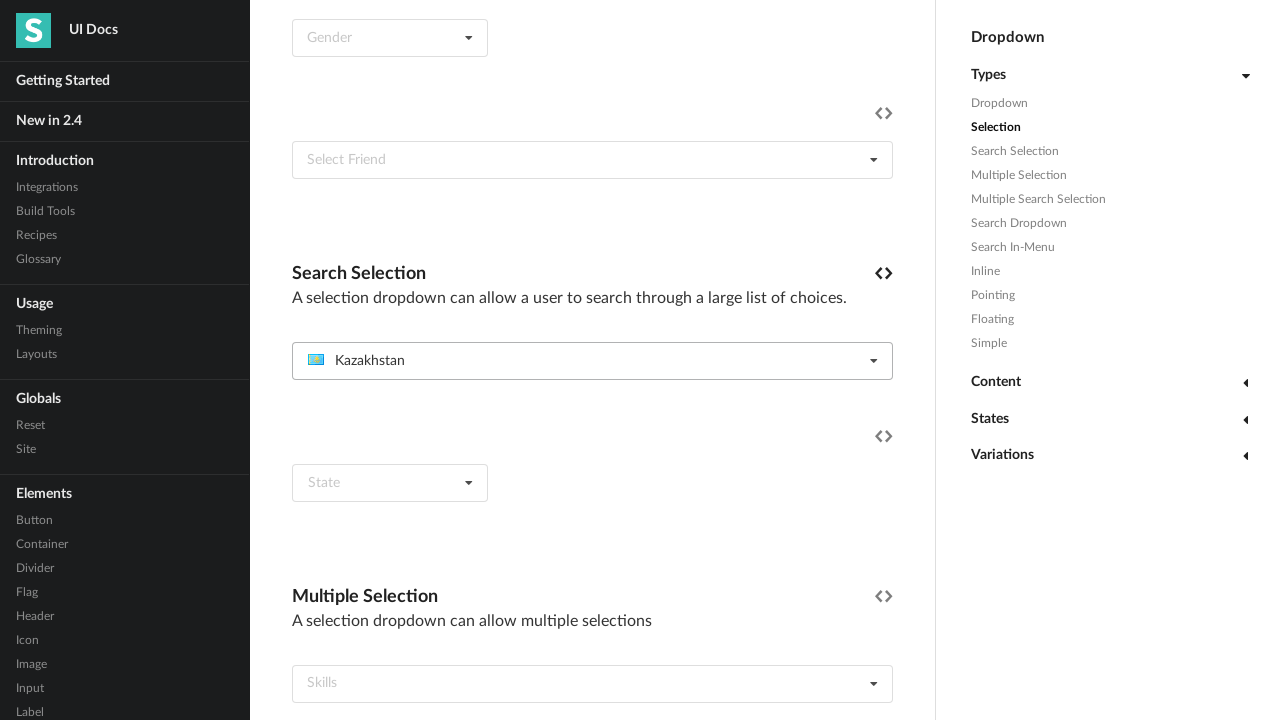

Re-opened dropdown for next letter iteration at (592, 361) on (//*[contains(@class,'ui fluid search selection dropdown')])[1]
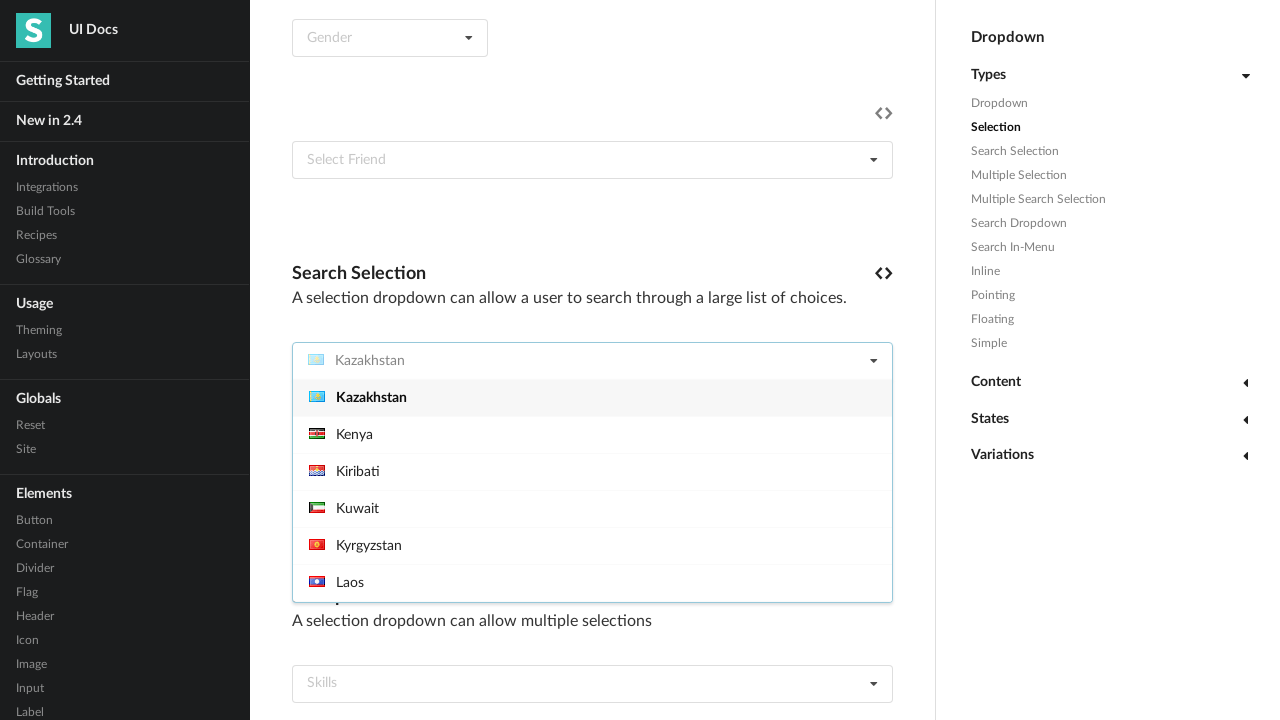

Queried dropdown for countries starting with 'L' - found 9 items
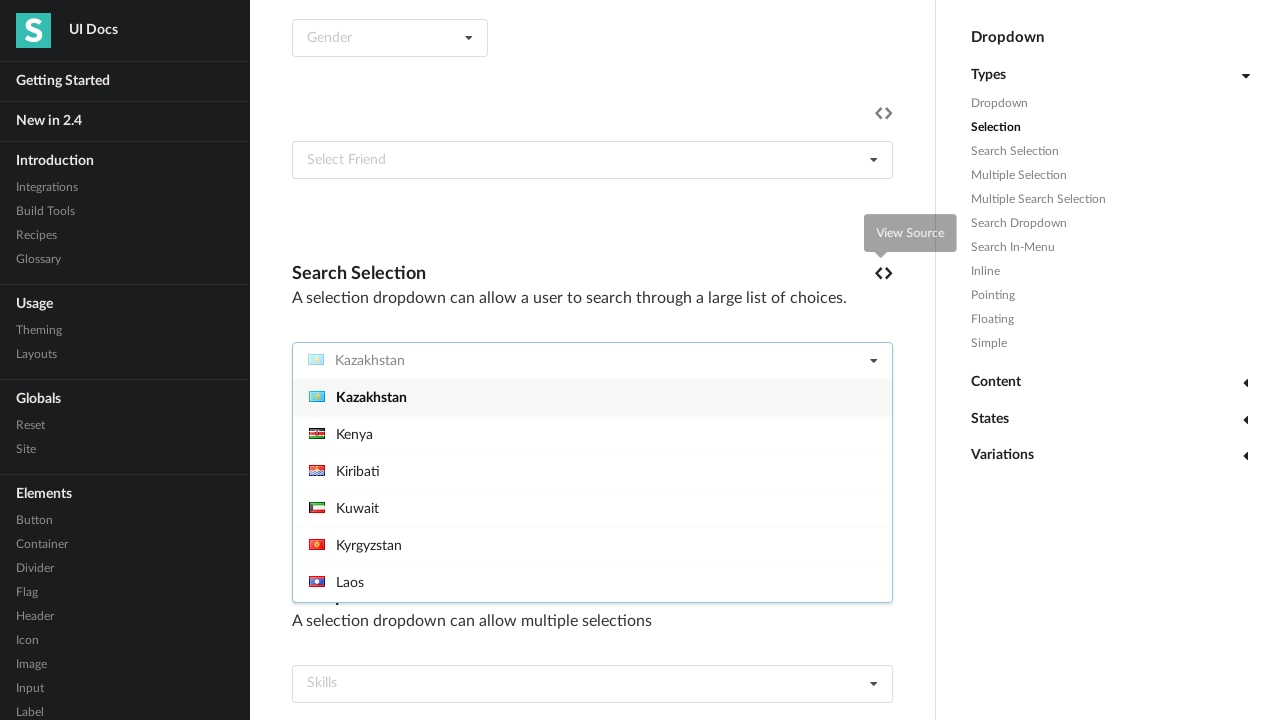

Clicked first country starting with 'L' at (592, 582) on (//*[contains(@class,'ui fluid search selection dropdown')])[1]/div[2]/div[start
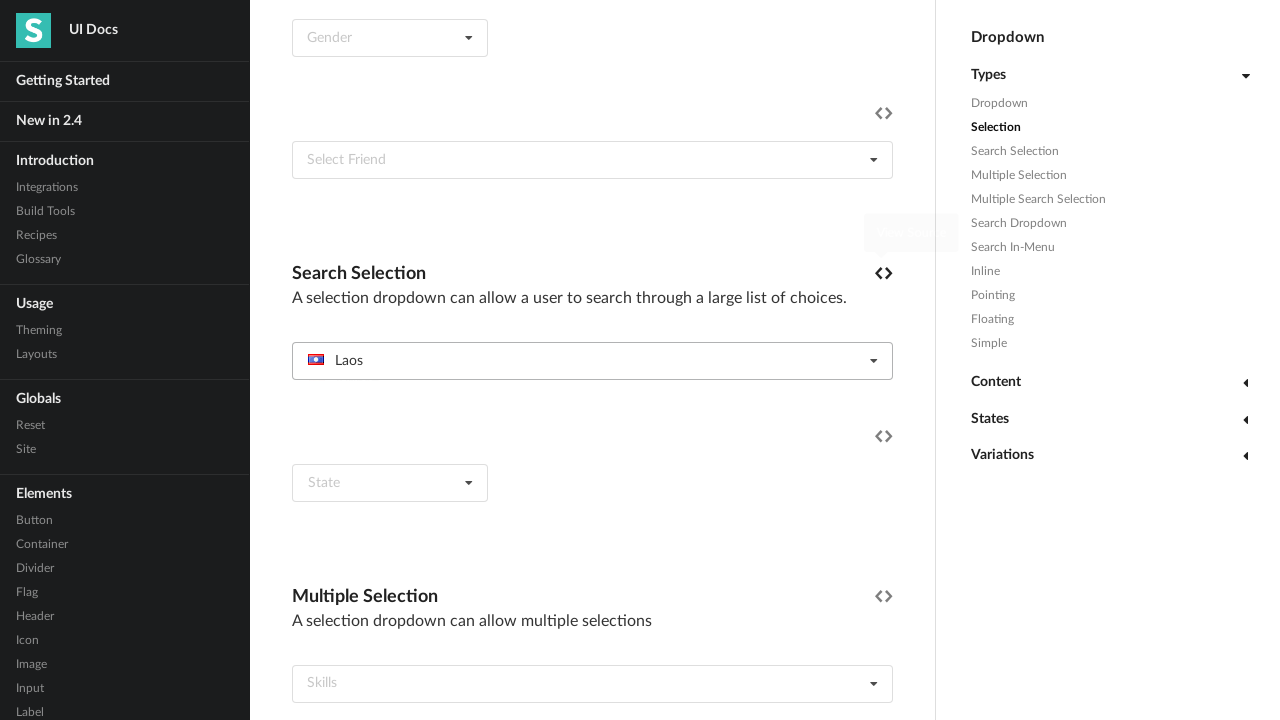

Re-opened dropdown for next letter iteration at (592, 361) on (//*[contains(@class,'ui fluid search selection dropdown')])[1]
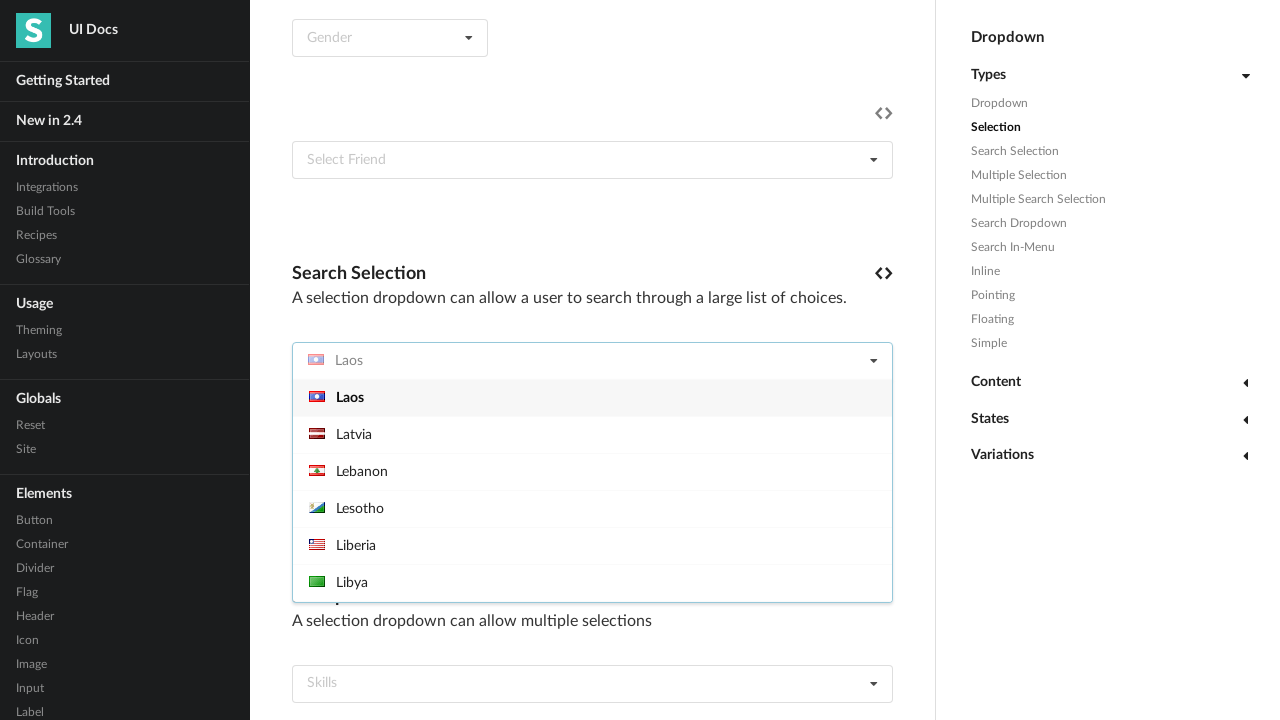

Queried dropdown for countries starting with 'M' - found 22 items
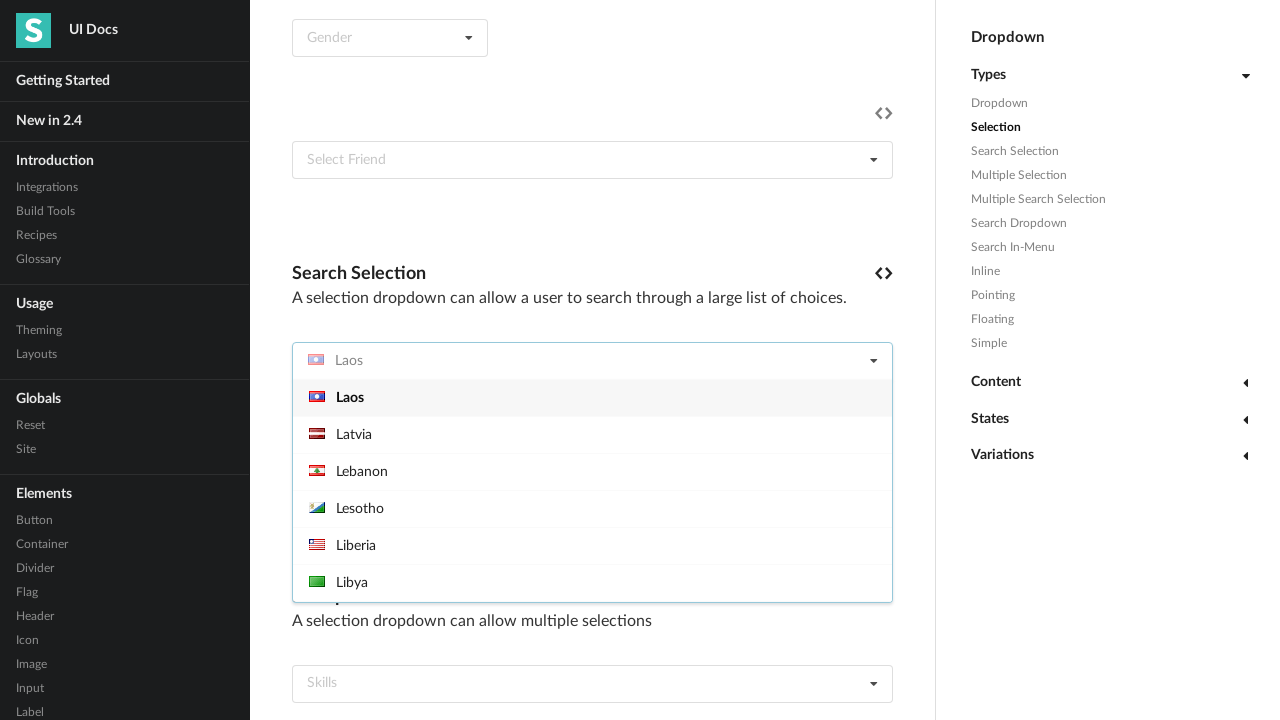

Clicked first country starting with 'M' at (592, 490) on (//*[contains(@class,'ui fluid search selection dropdown')])[1]/div[2]/div[start
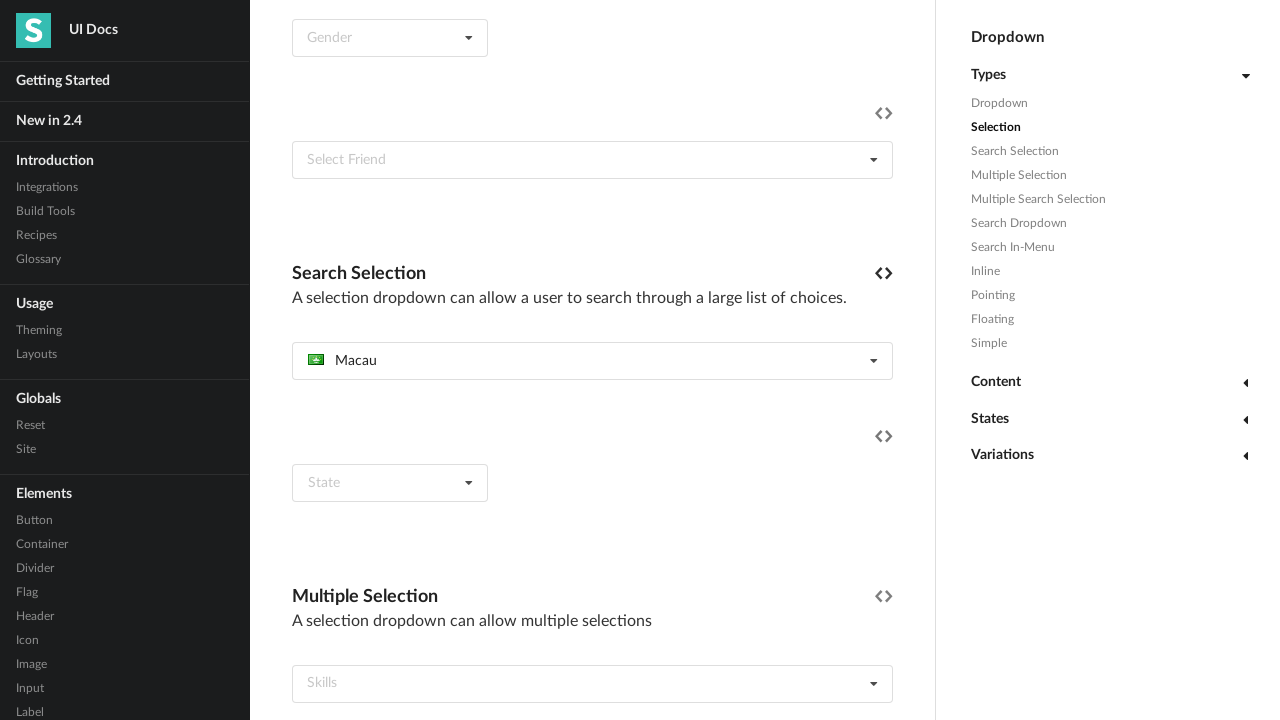

Re-opened dropdown for next letter iteration at (592, 361) on (//*[contains(@class,'ui fluid search selection dropdown')])[1]
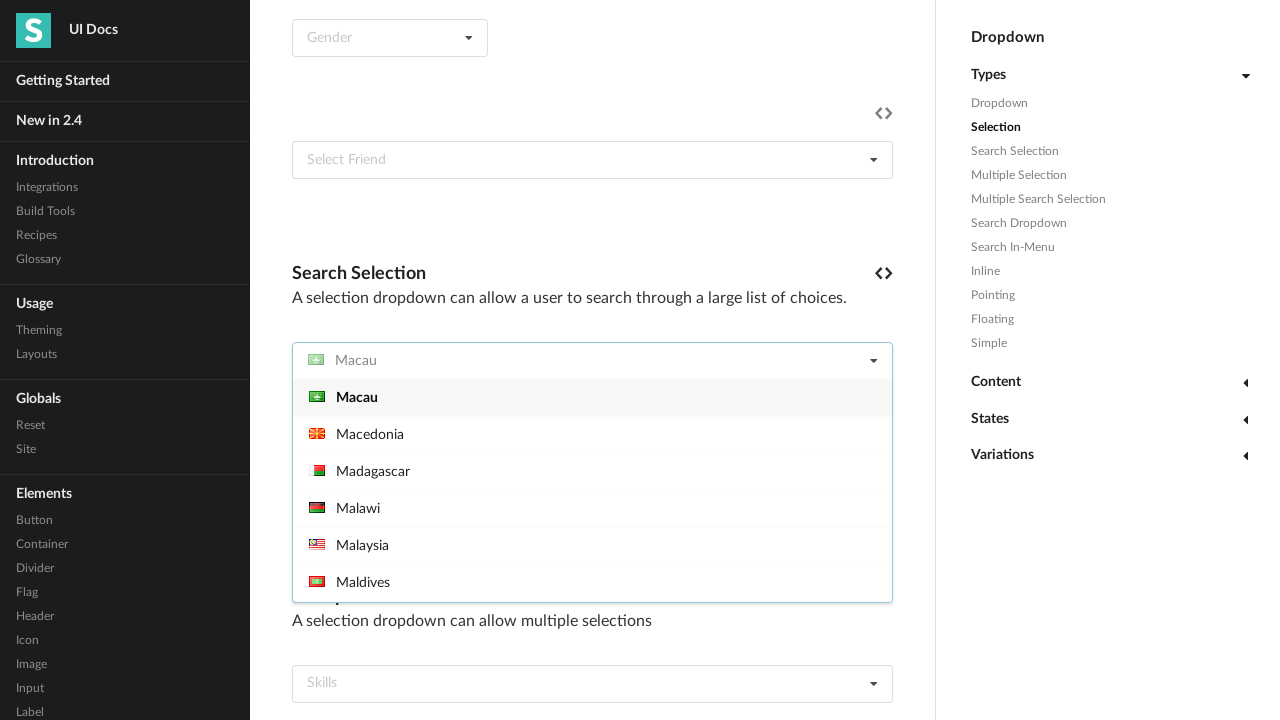

Queried dropdown for countries starting with 'N' - found 16 items
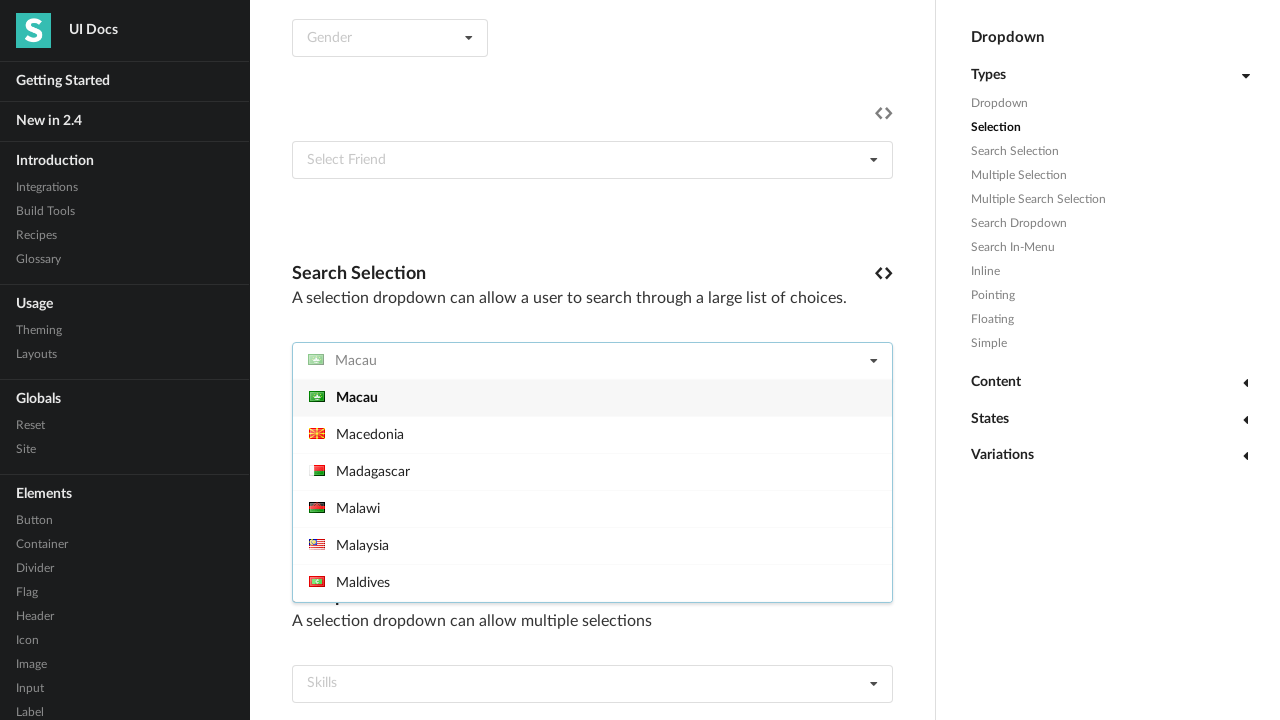

Clicked first country starting with 'N' at (592, 490) on (//*[contains(@class,'ui fluid search selection dropdown')])[1]/div[2]/div[start
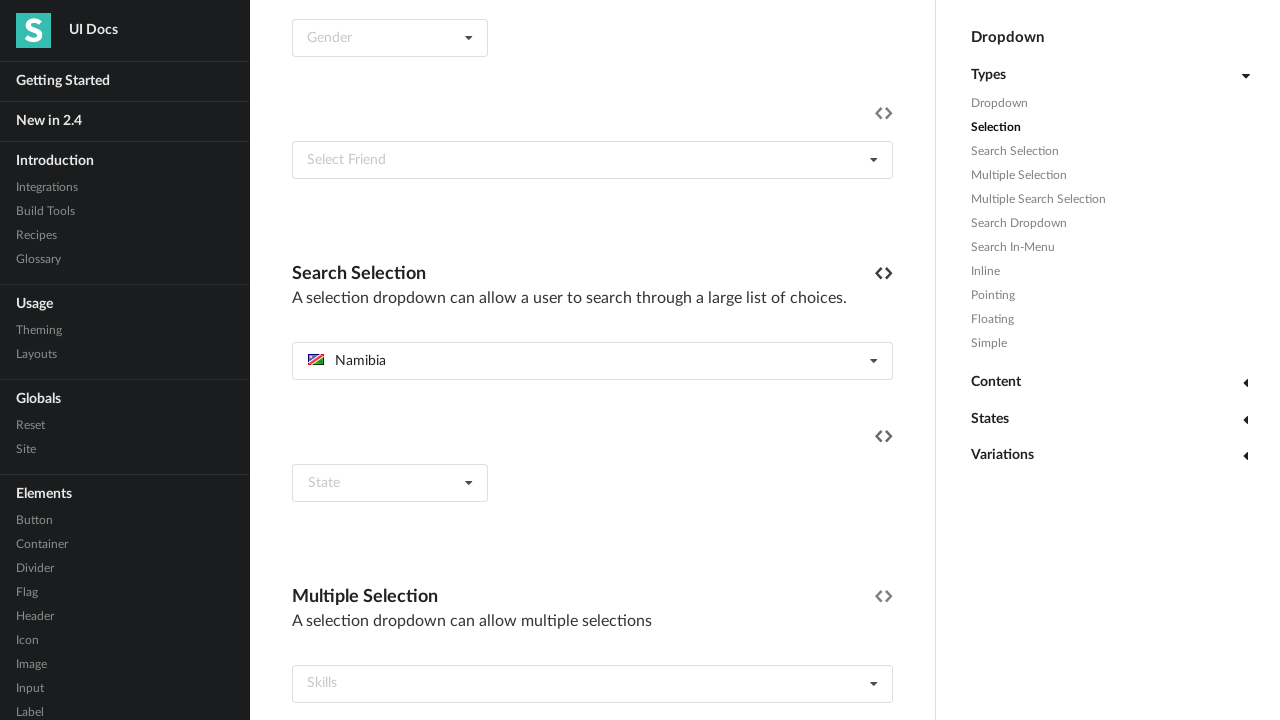

Re-opened dropdown for next letter iteration at (592, 361) on (//*[contains(@class,'ui fluid search selection dropdown')])[1]
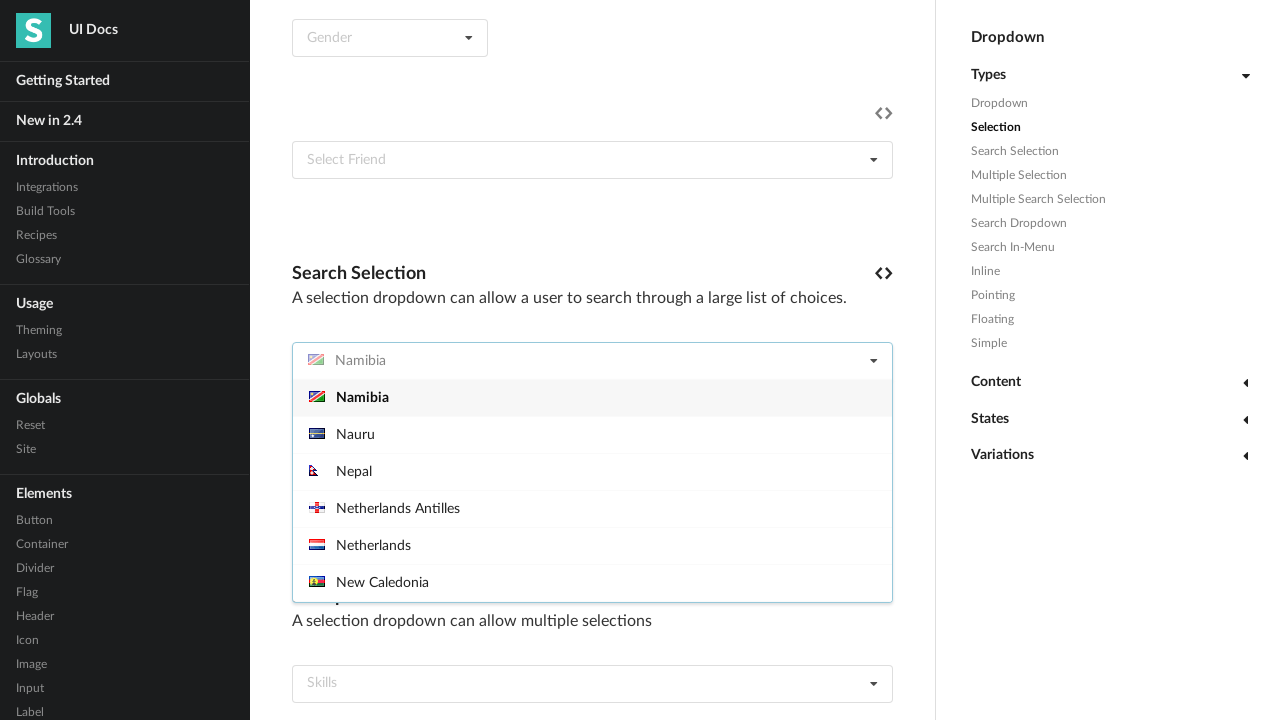

Queried dropdown for countries starting with 'O' - found 1 items
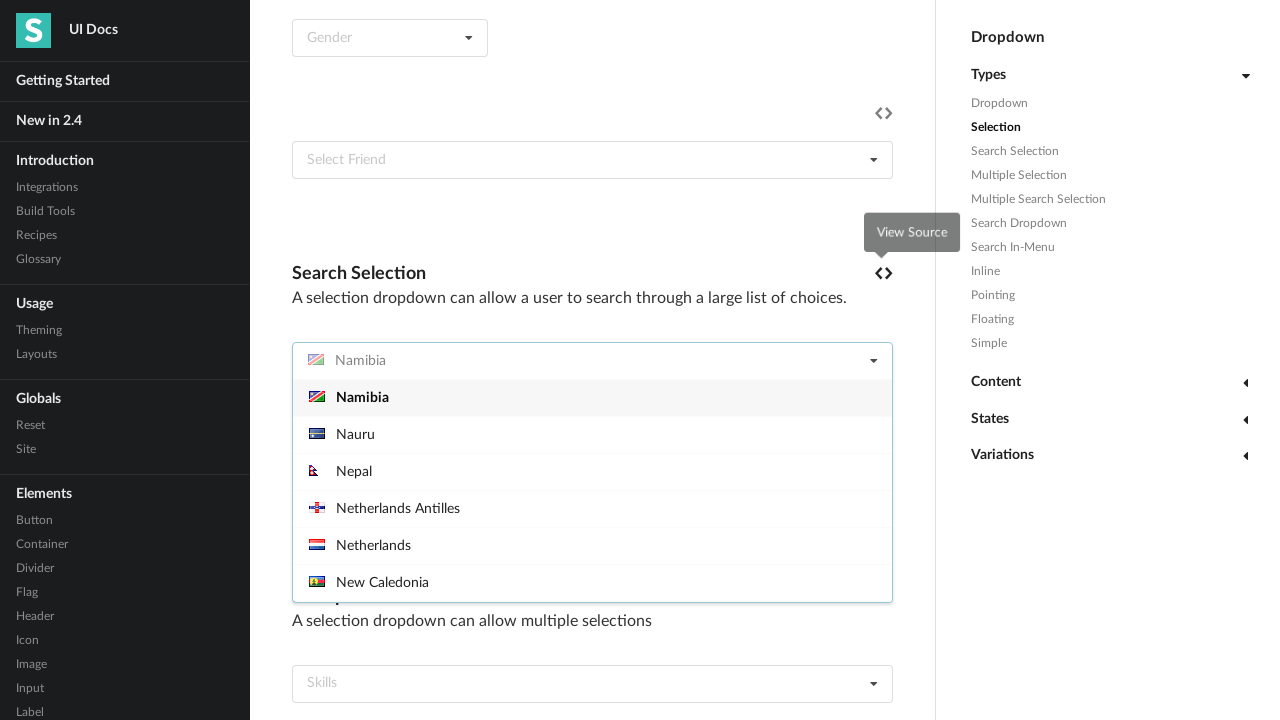

Clicked first country starting with 'O' at (592, 490) on (//*[contains(@class,'ui fluid search selection dropdown')])[1]/div[2]/div[start
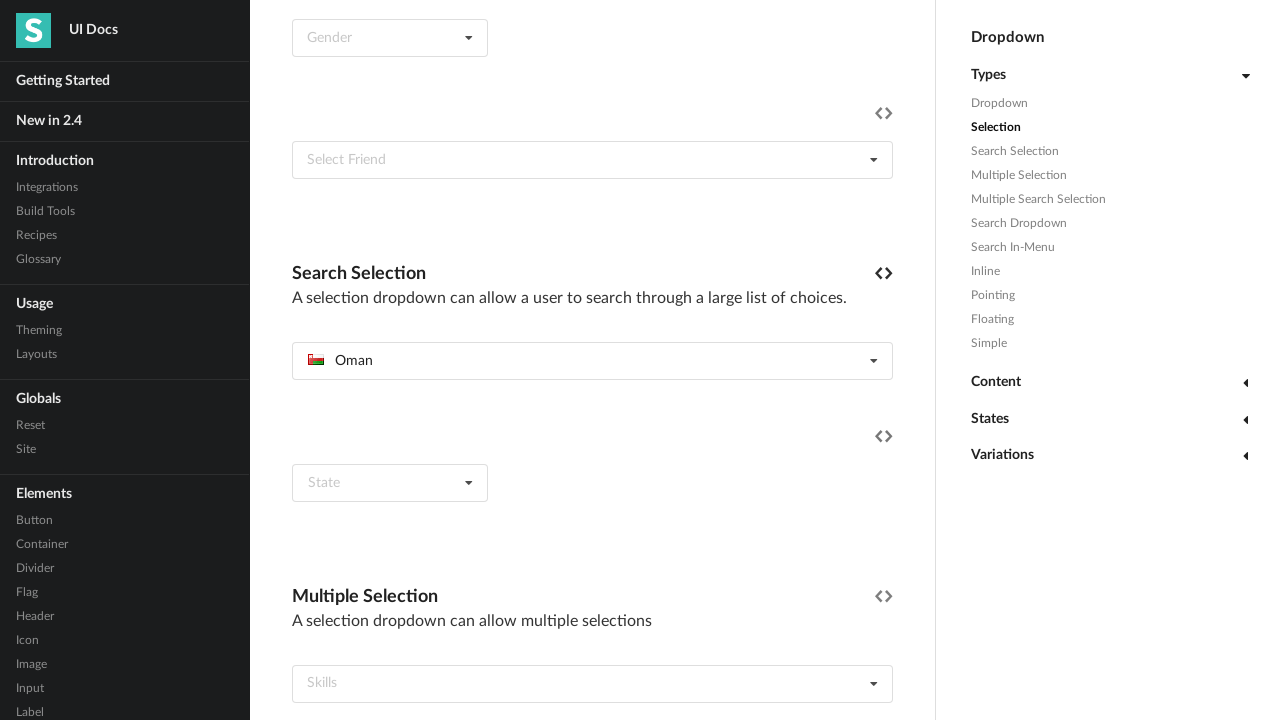

Re-opened dropdown for next letter iteration at (592, 361) on (//*[contains(@class,'ui fluid search selection dropdown')])[1]
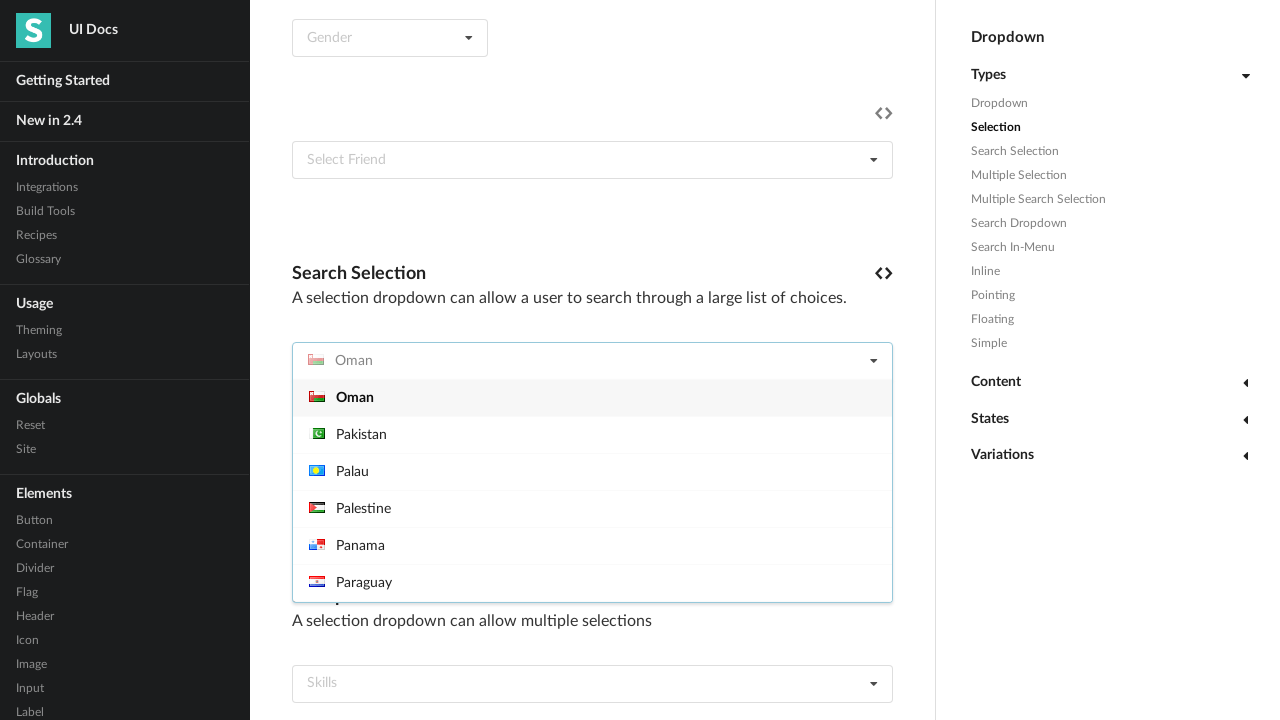

Queried dropdown for countries starting with 'P' - found 11 items
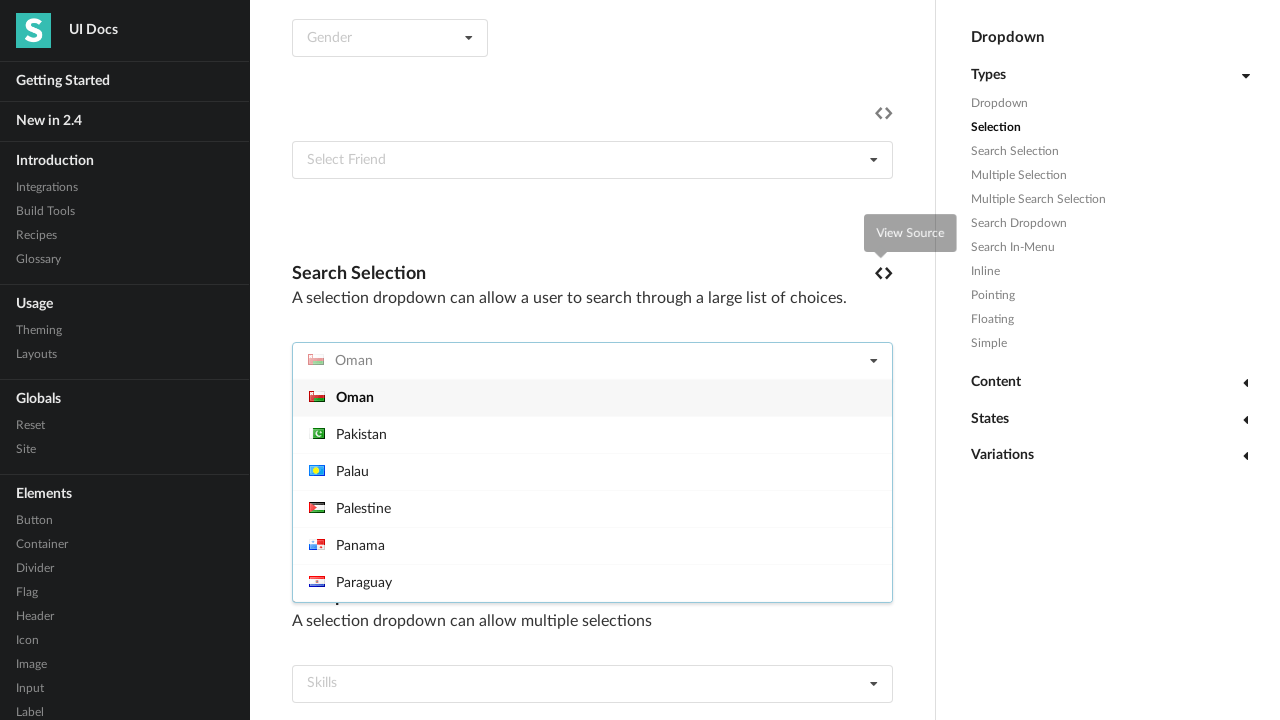

Clicked first country starting with 'P' at (592, 434) on (//*[contains(@class,'ui fluid search selection dropdown')])[1]/div[2]/div[start
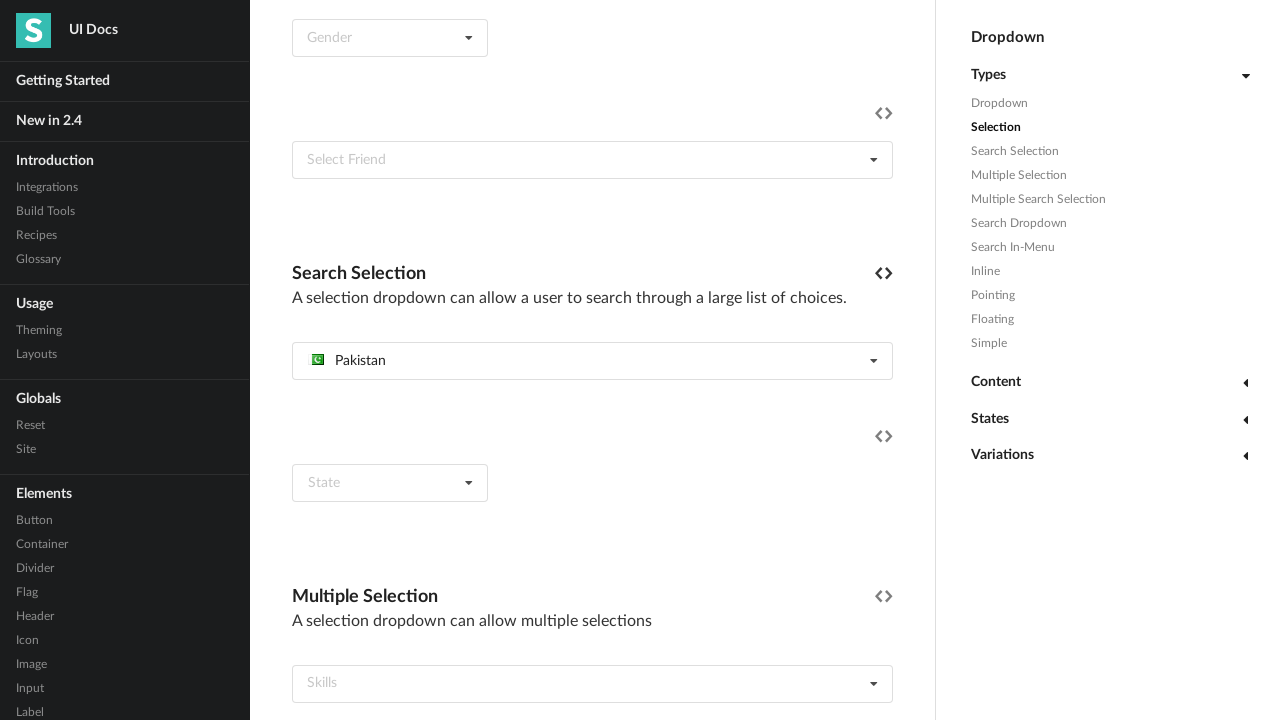

Re-opened dropdown for next letter iteration at (592, 361) on (//*[contains(@class,'ui fluid search selection dropdown')])[1]
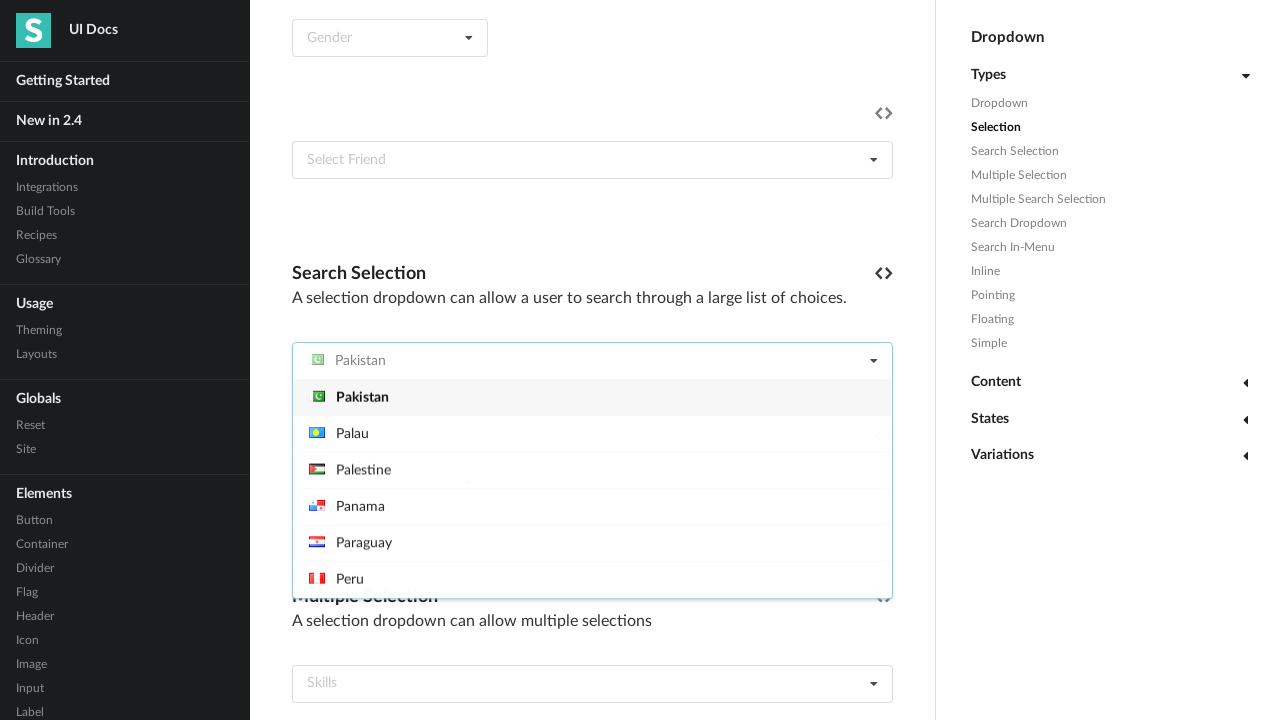

Queried dropdown for countries starting with 'Q' - found 1 items
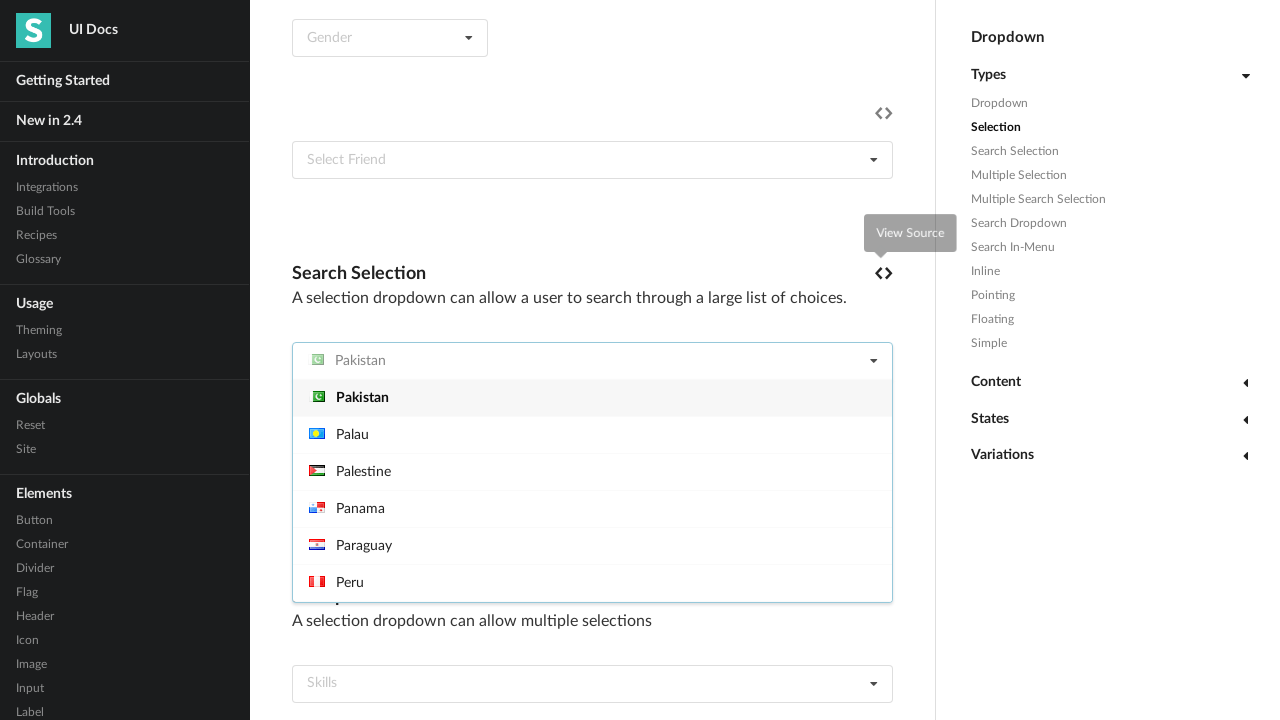

Clicked first country starting with 'Q' at (592, 490) on (//*[contains(@class,'ui fluid search selection dropdown')])[1]/div[2]/div[start
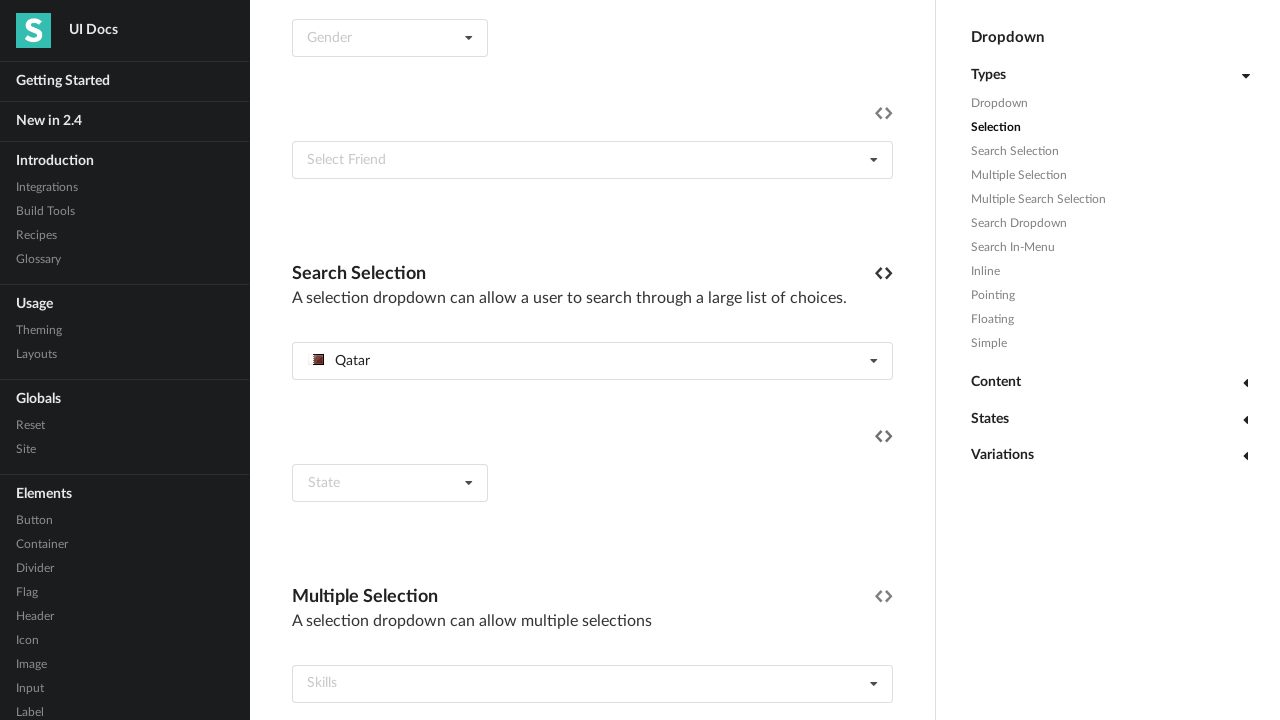

Re-opened dropdown for next letter iteration at (592, 361) on (//*[contains(@class,'ui fluid search selection dropdown')])[1]
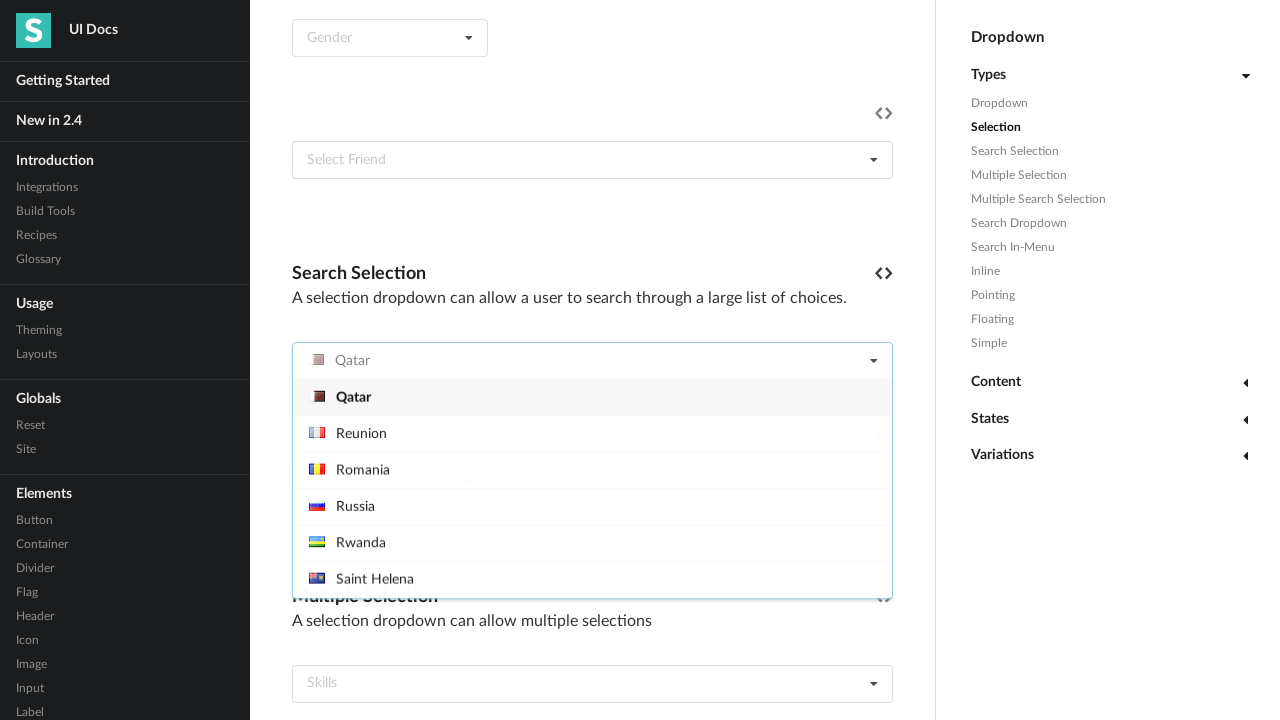

Queried dropdown for countries starting with 'R' - found 4 items
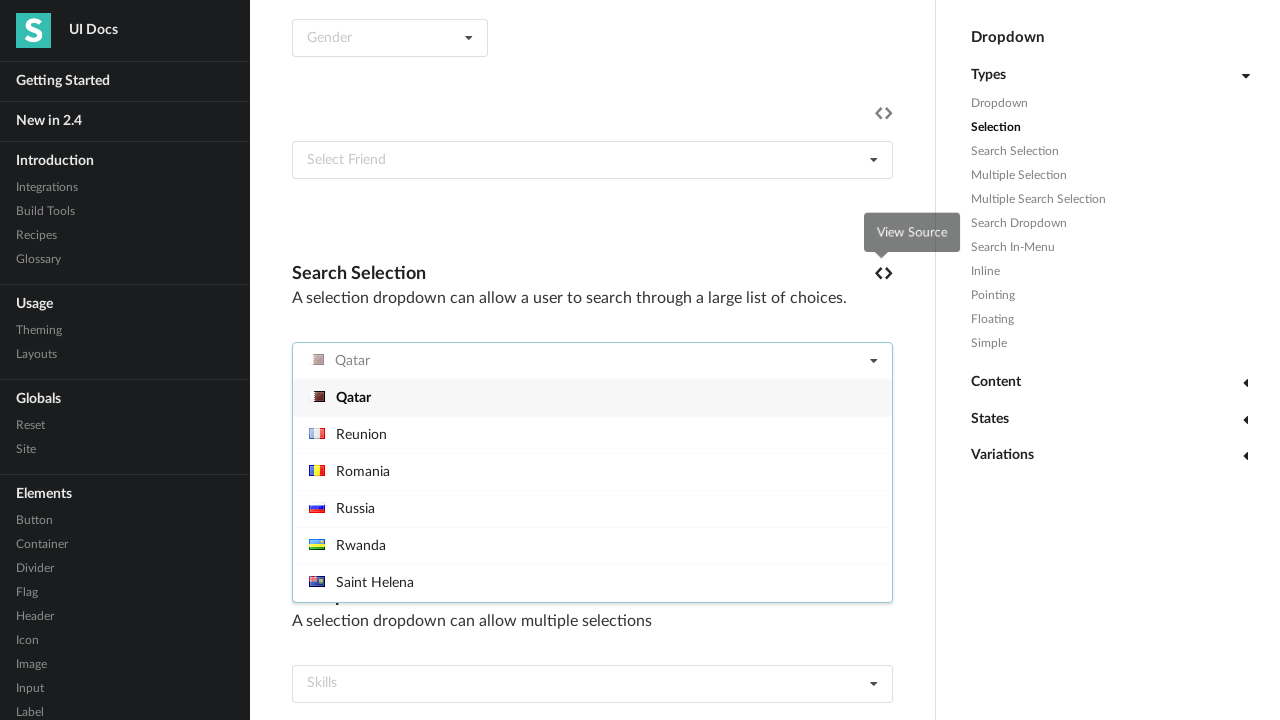

Clicked first country starting with 'R' at (592, 434) on (//*[contains(@class,'ui fluid search selection dropdown')])[1]/div[2]/div[start
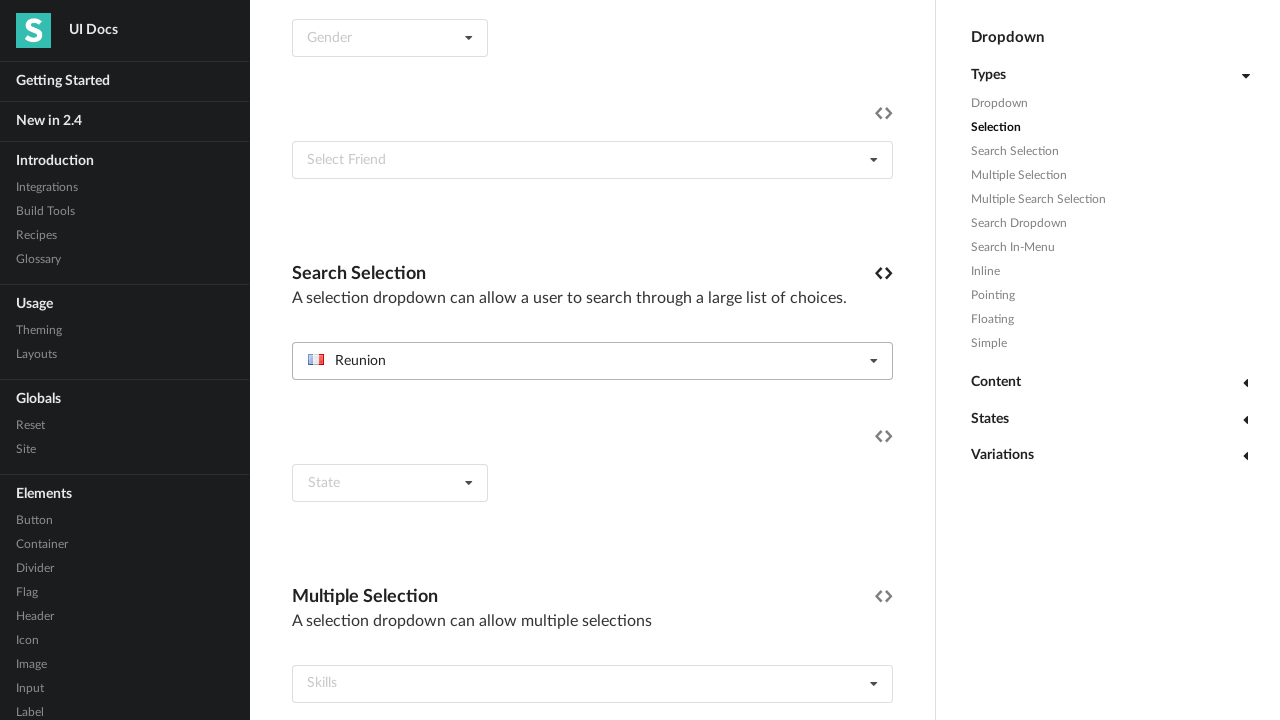

Re-opened dropdown for next letter iteration at (592, 361) on (//*[contains(@class,'ui fluid search selection dropdown')])[1]
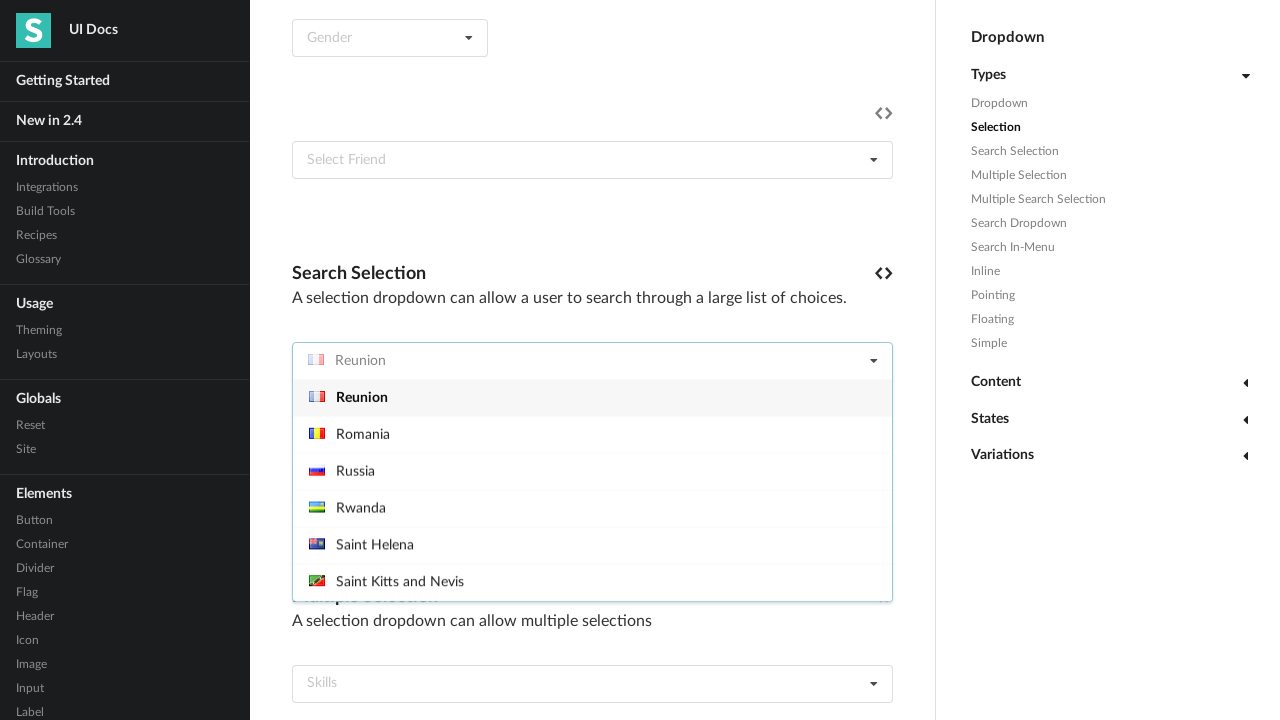

Queried dropdown for countries starting with 'S' - found 31 items
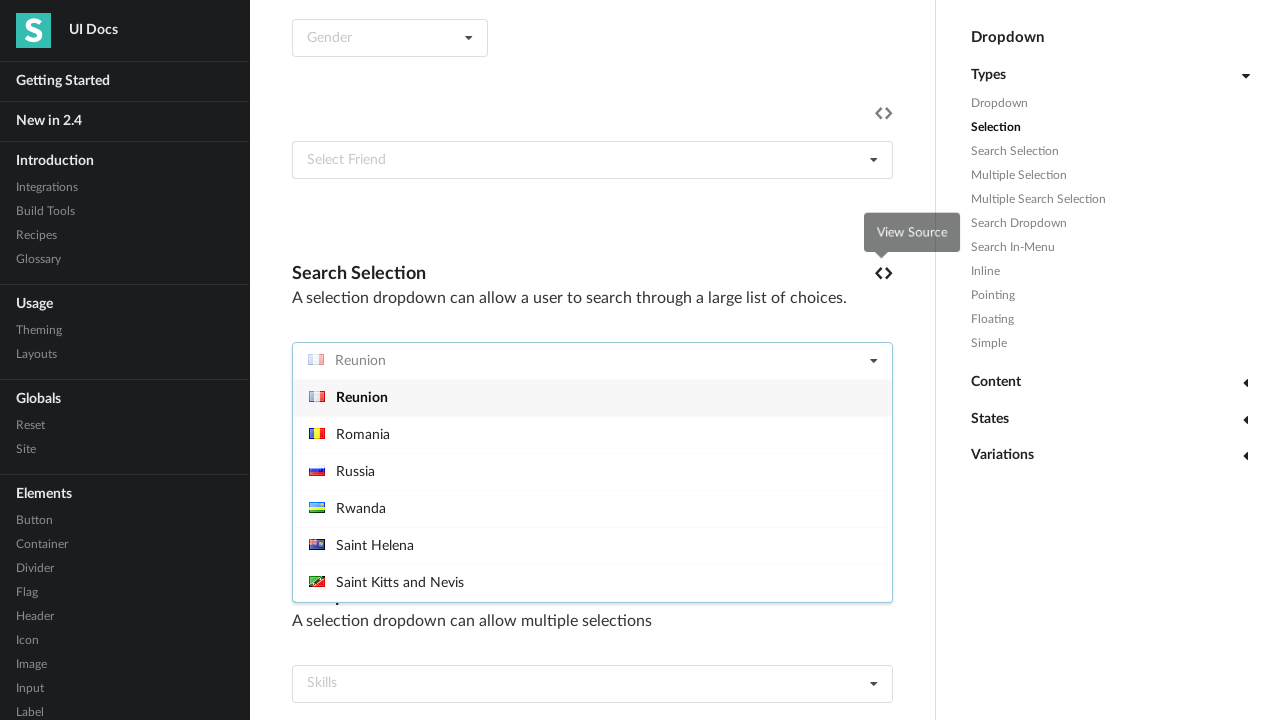

Clicked first country starting with 'S' at (592, 545) on (//*[contains(@class,'ui fluid search selection dropdown')])[1]/div[2]/div[start
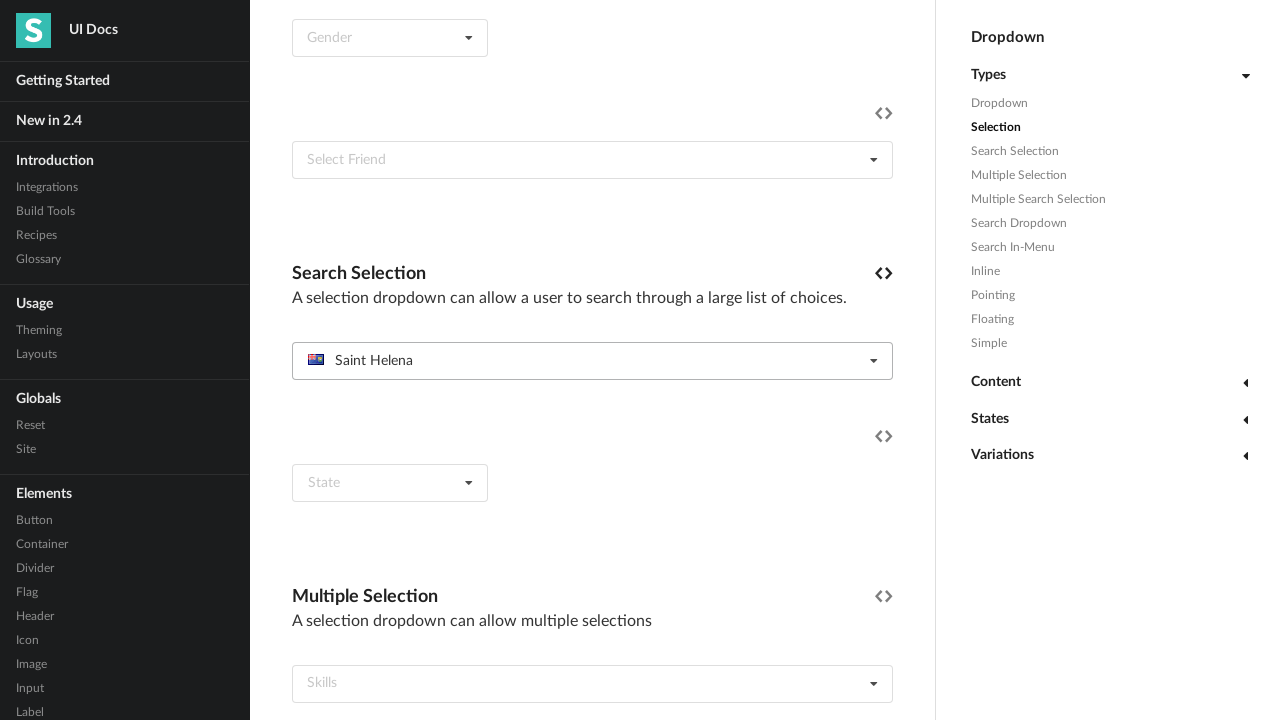

Re-opened dropdown for next letter iteration at (592, 361) on (//*[contains(@class,'ui fluid search selection dropdown')])[1]
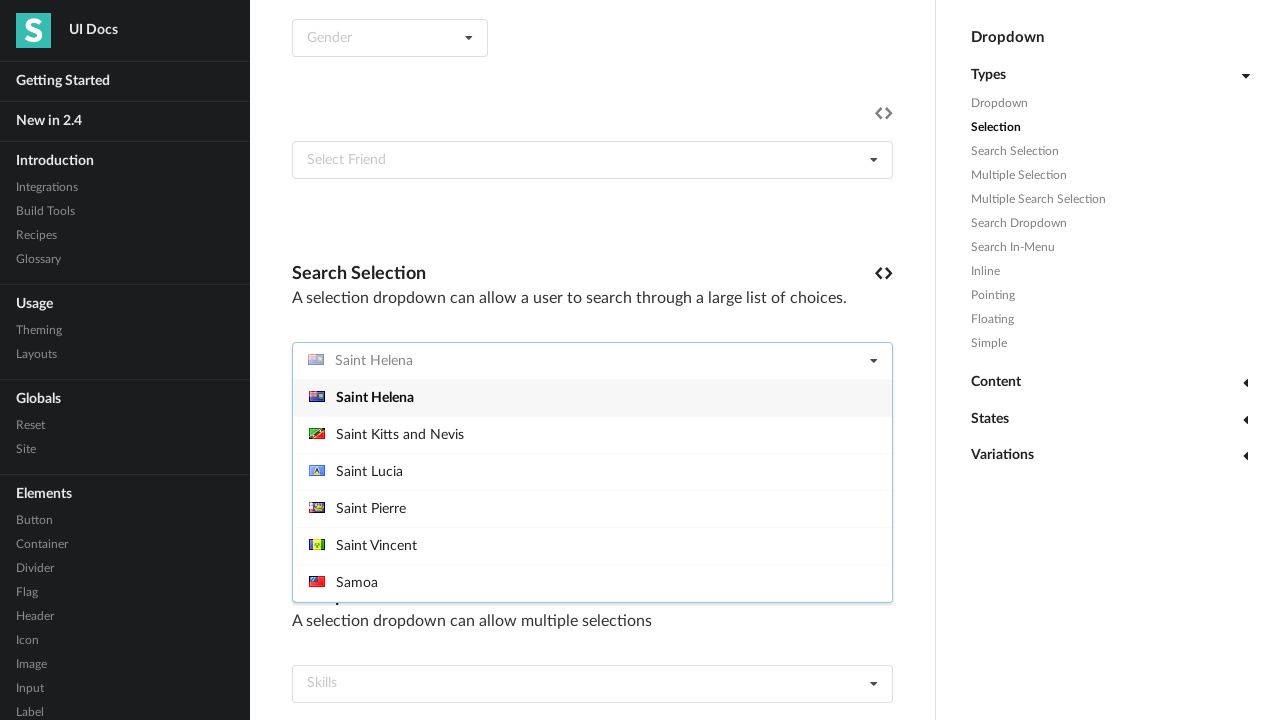

Queried dropdown for countries starting with 'T' - found 13 items
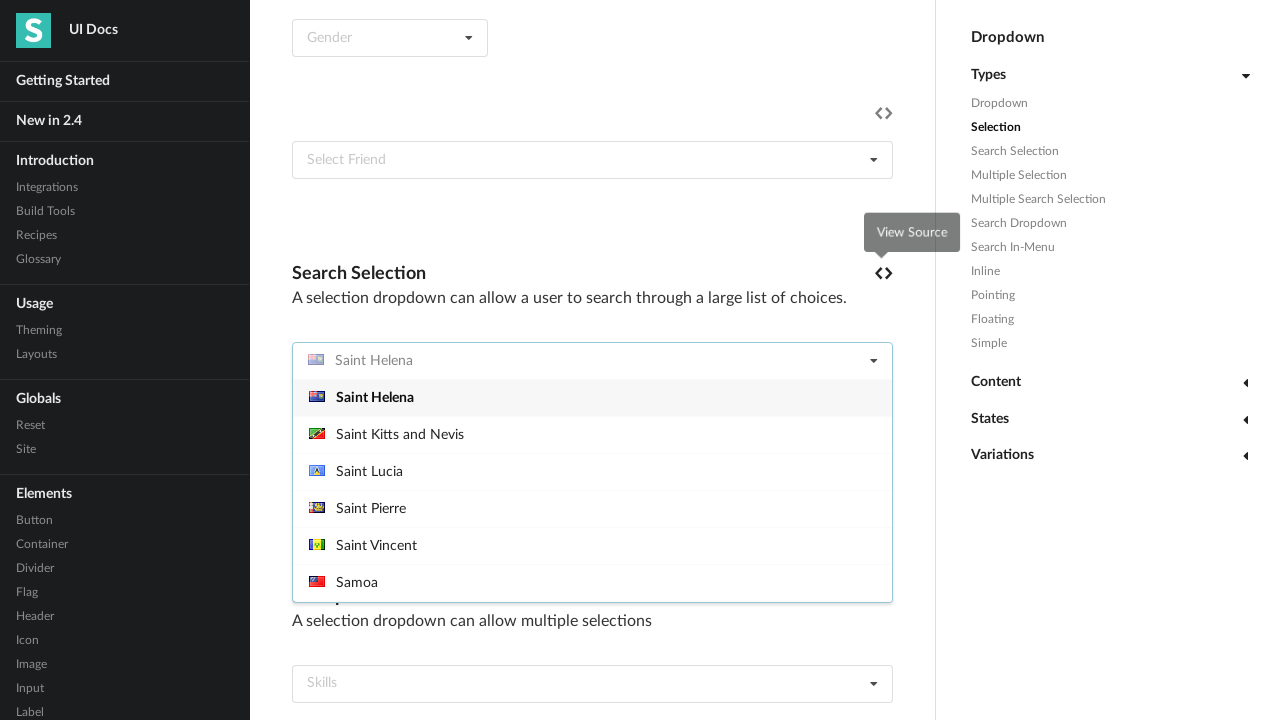

Clicked first country starting with 'T' at (592, 490) on (//*[contains(@class,'ui fluid search selection dropdown')])[1]/div[2]/div[start
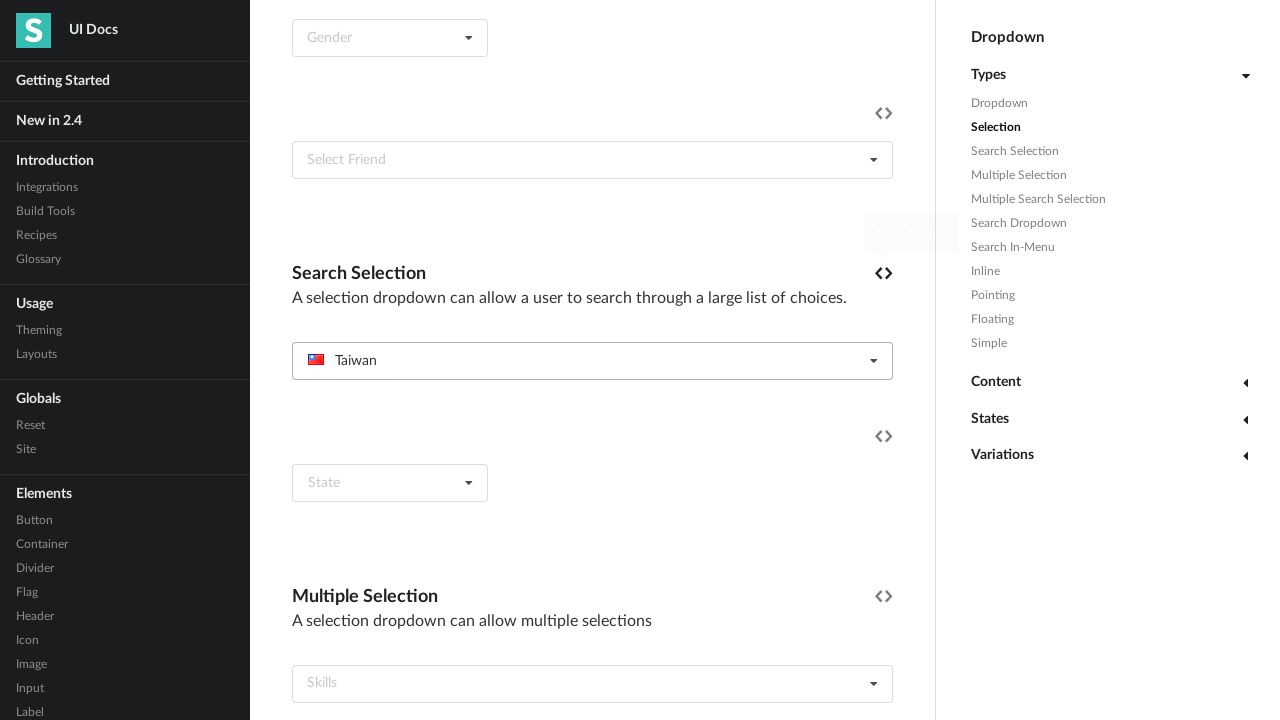

Re-opened dropdown for next letter iteration at (592, 361) on (//*[contains(@class,'ui fluid search selection dropdown')])[1]
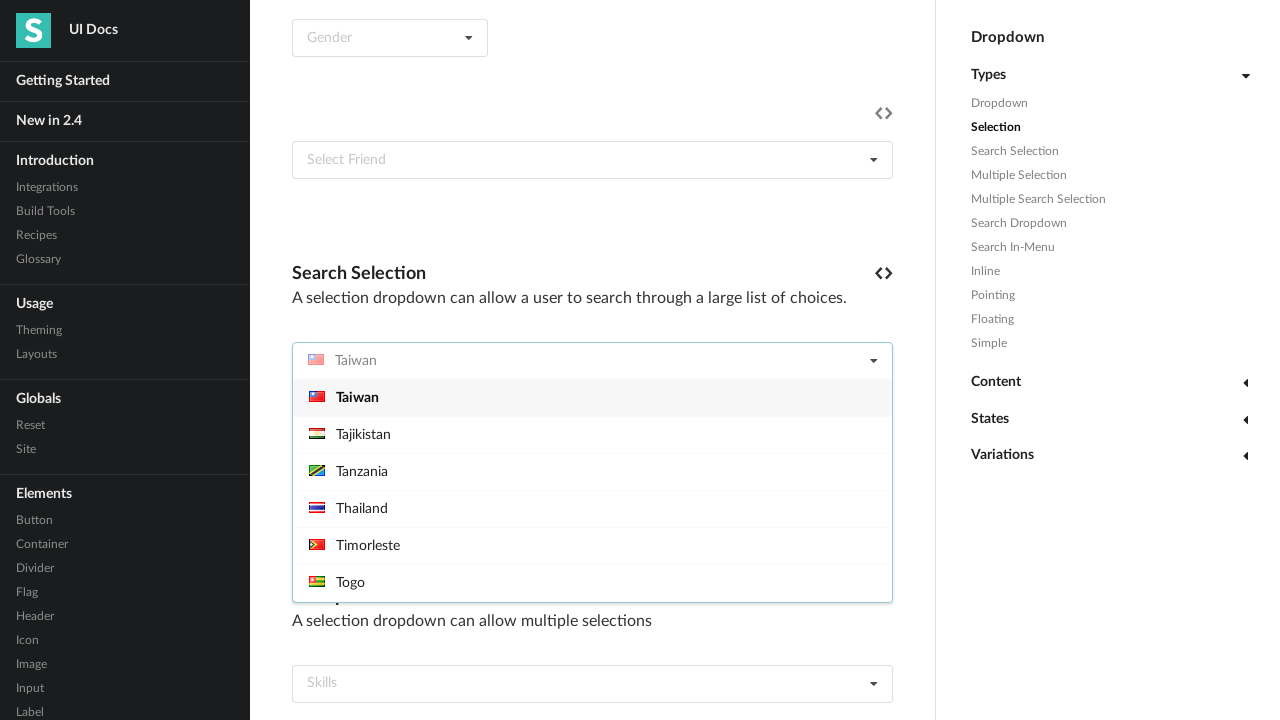

Queried dropdown for countries starting with 'U' - found 8 items
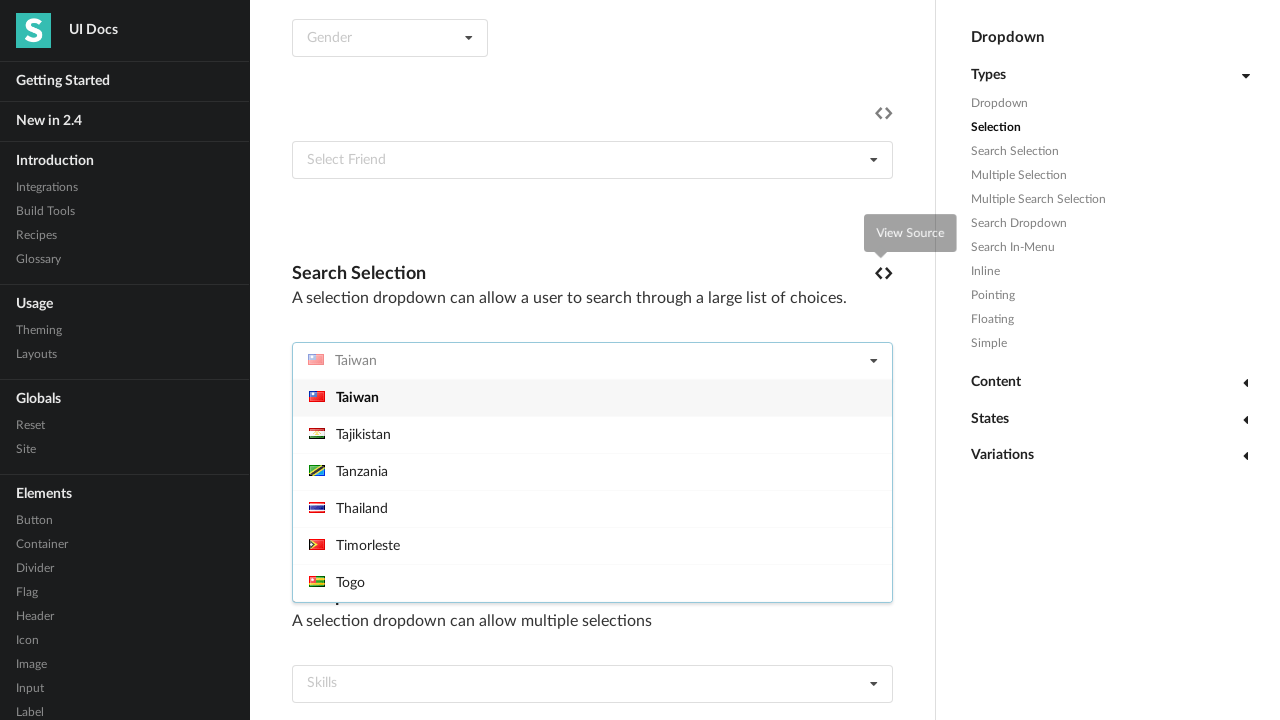

Clicked first country starting with 'U' at (592, 490) on (//*[contains(@class,'ui fluid search selection dropdown')])[1]/div[2]/div[start
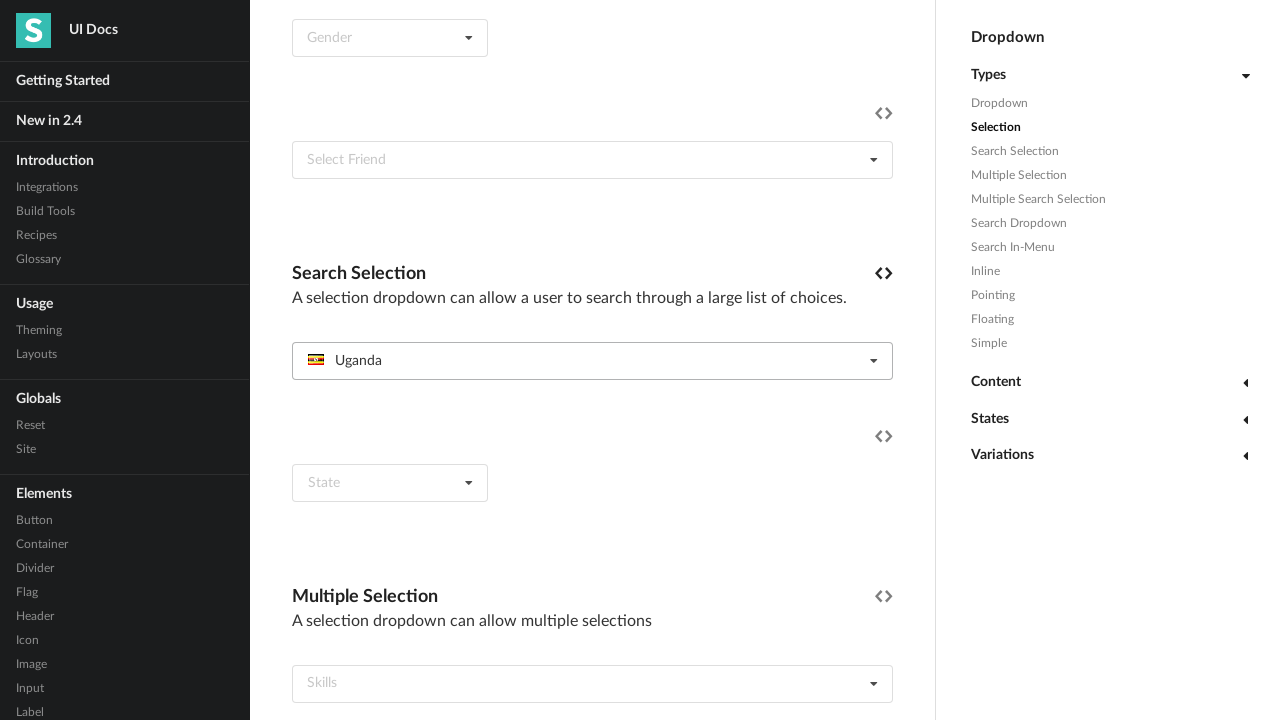

Re-opened dropdown for next letter iteration at (592, 361) on (//*[contains(@class,'ui fluid search selection dropdown')])[1]
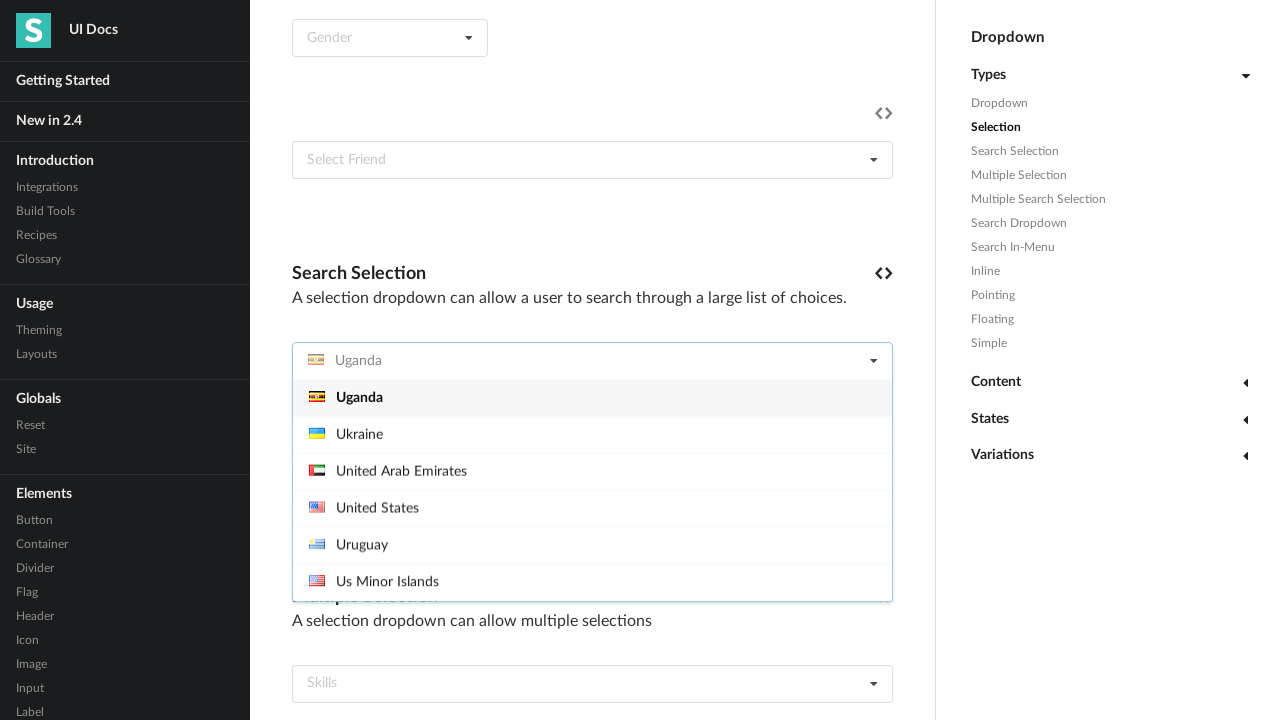

Queried dropdown for countries starting with 'V' - found 4 items
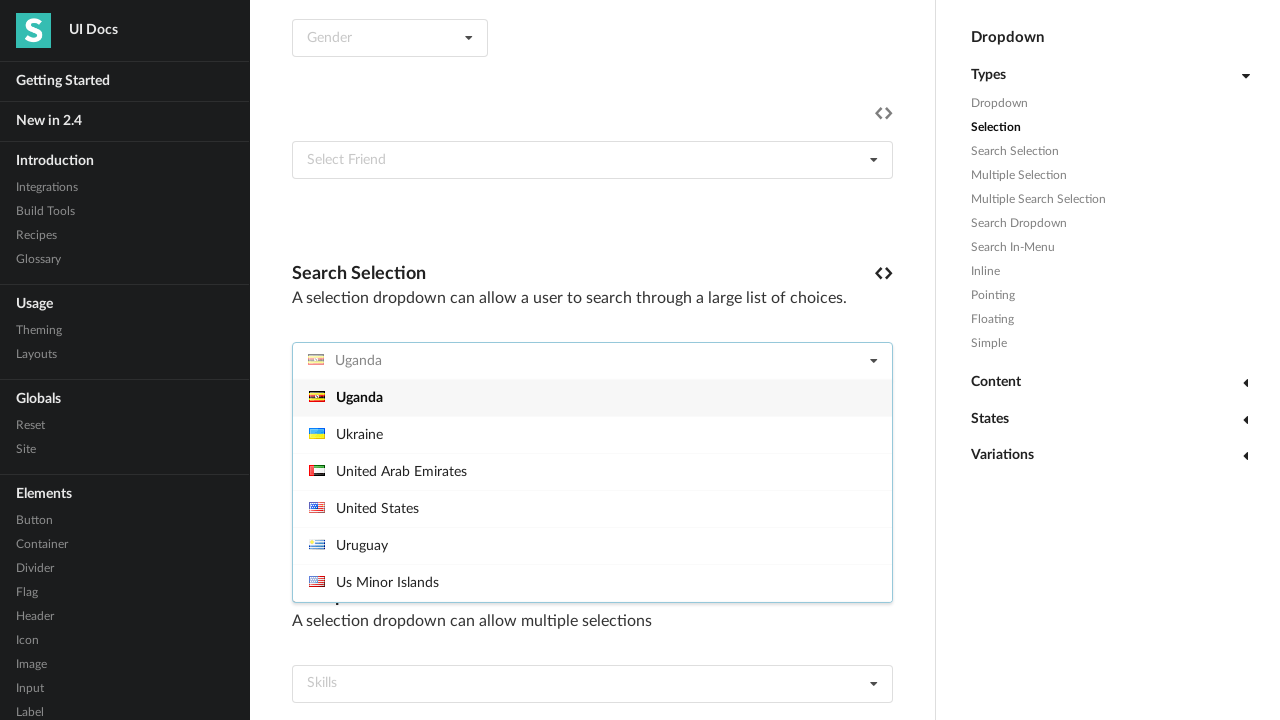

Clicked first country starting with 'V' at (592, 490) on (//*[contains(@class,'ui fluid search selection dropdown')])[1]/div[2]/div[start
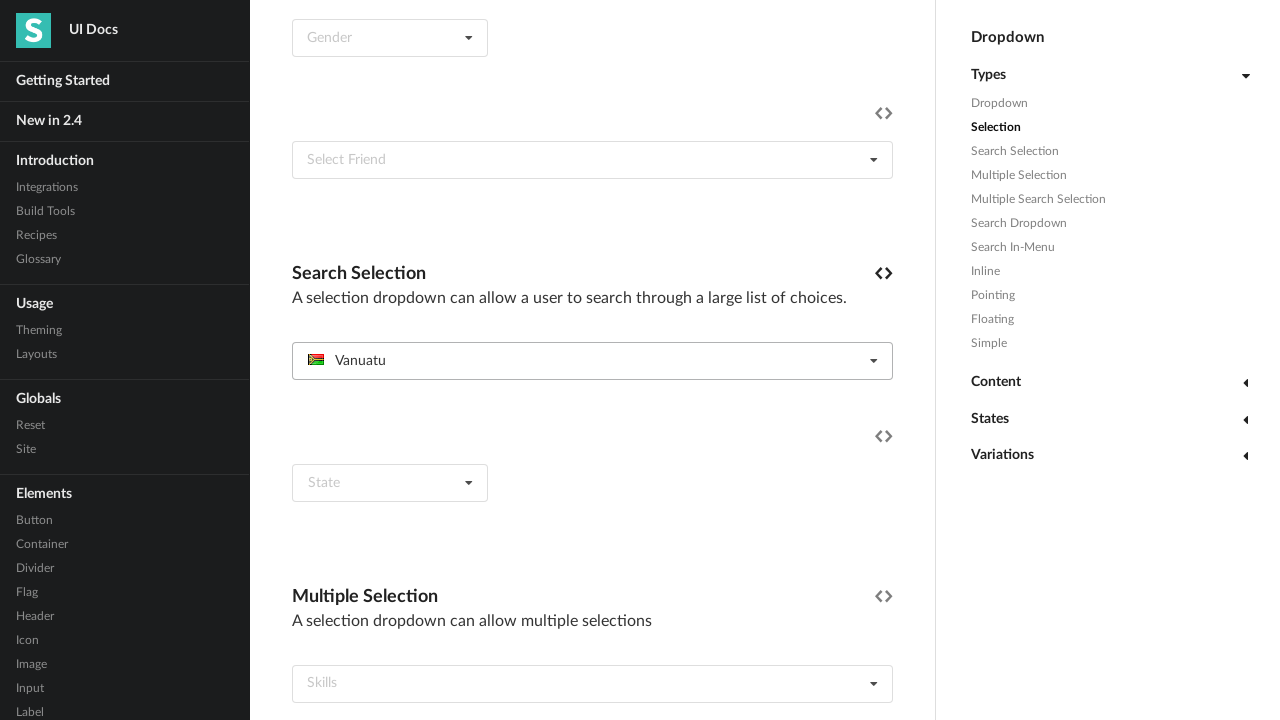

Re-opened dropdown for next letter iteration at (592, 361) on (//*[contains(@class,'ui fluid search selection dropdown')])[1]
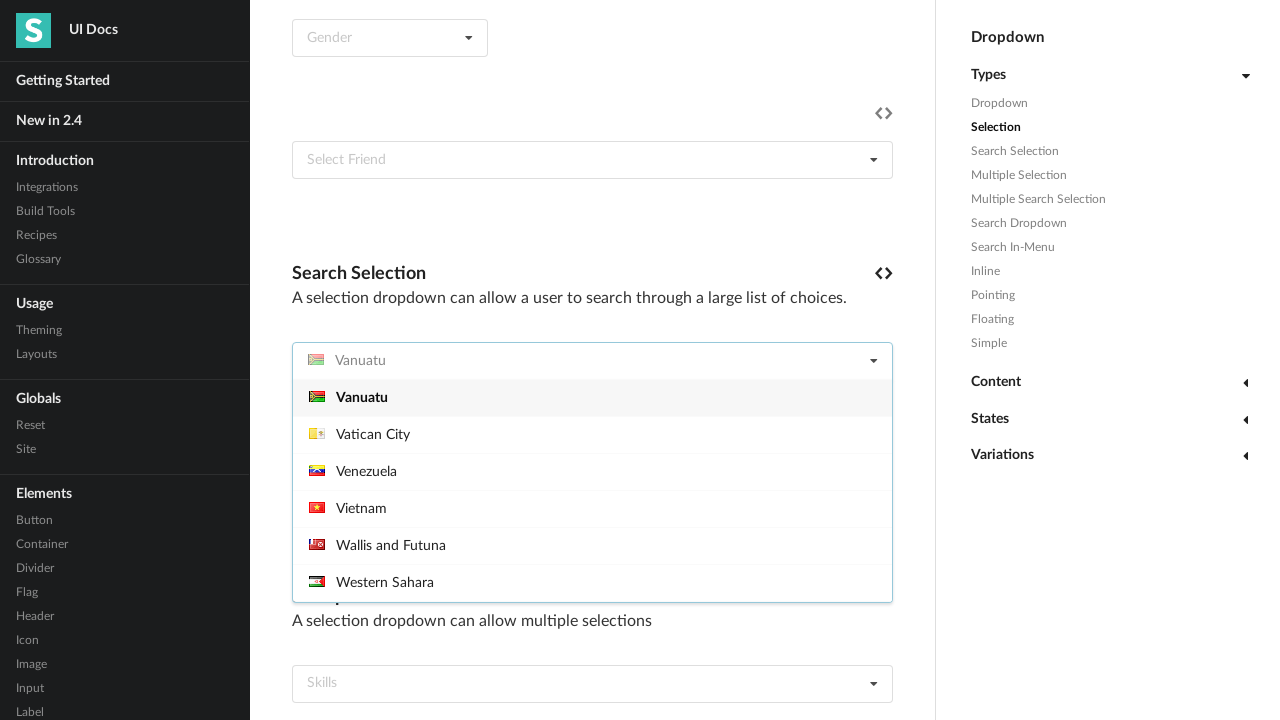

Queried dropdown for countries starting with 'W' - found 2 items
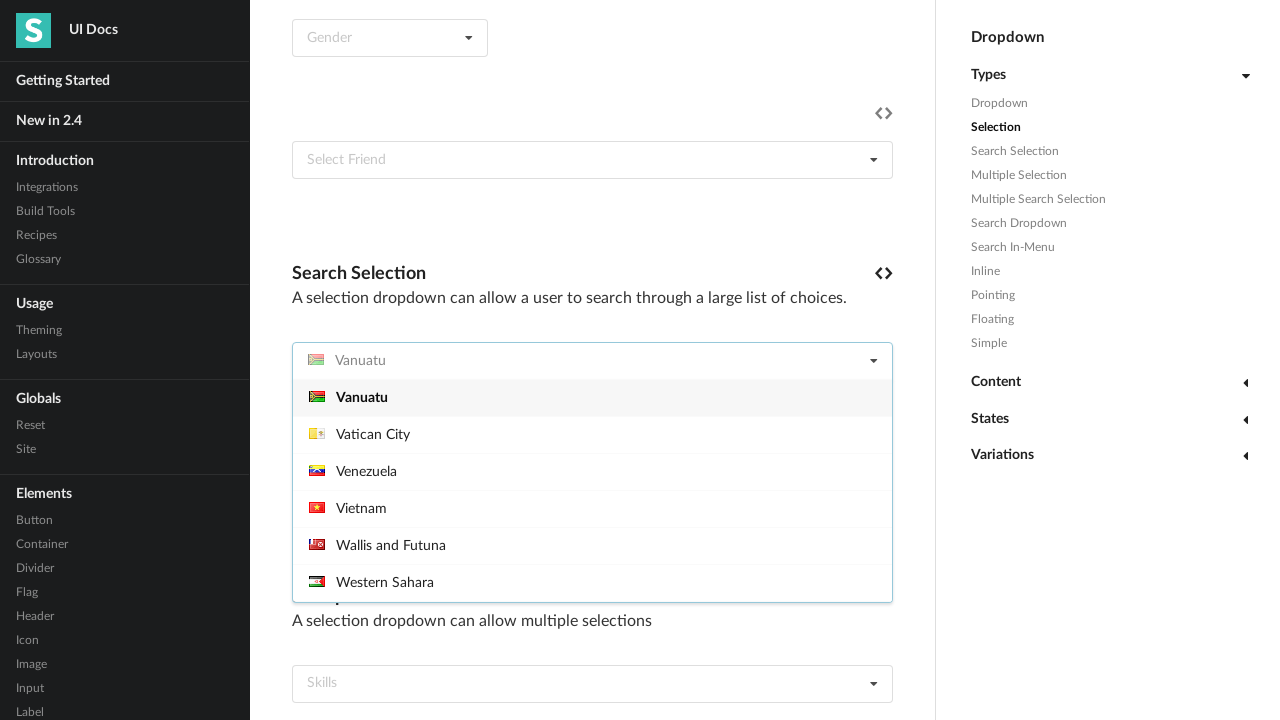

Clicked first country starting with 'W' at (592, 545) on (//*[contains(@class,'ui fluid search selection dropdown')])[1]/div[2]/div[start
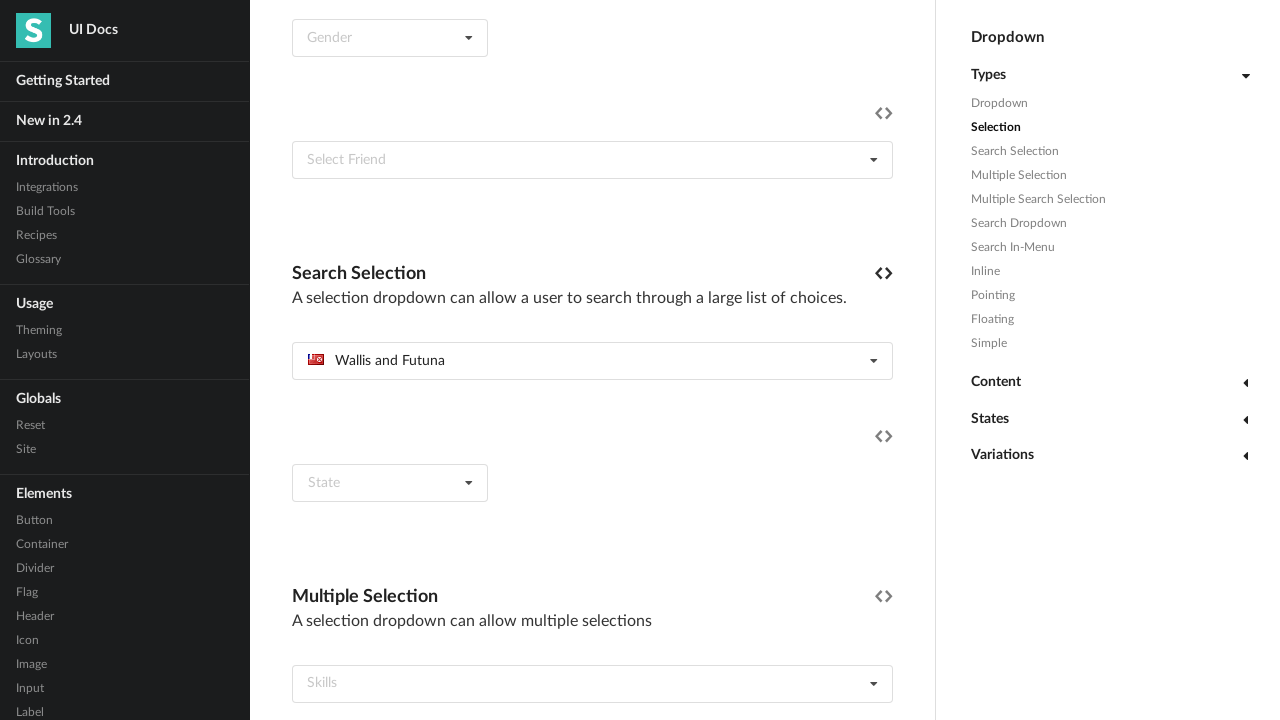

Re-opened dropdown for next letter iteration at (592, 361) on (//*[contains(@class,'ui fluid search selection dropdown')])[1]
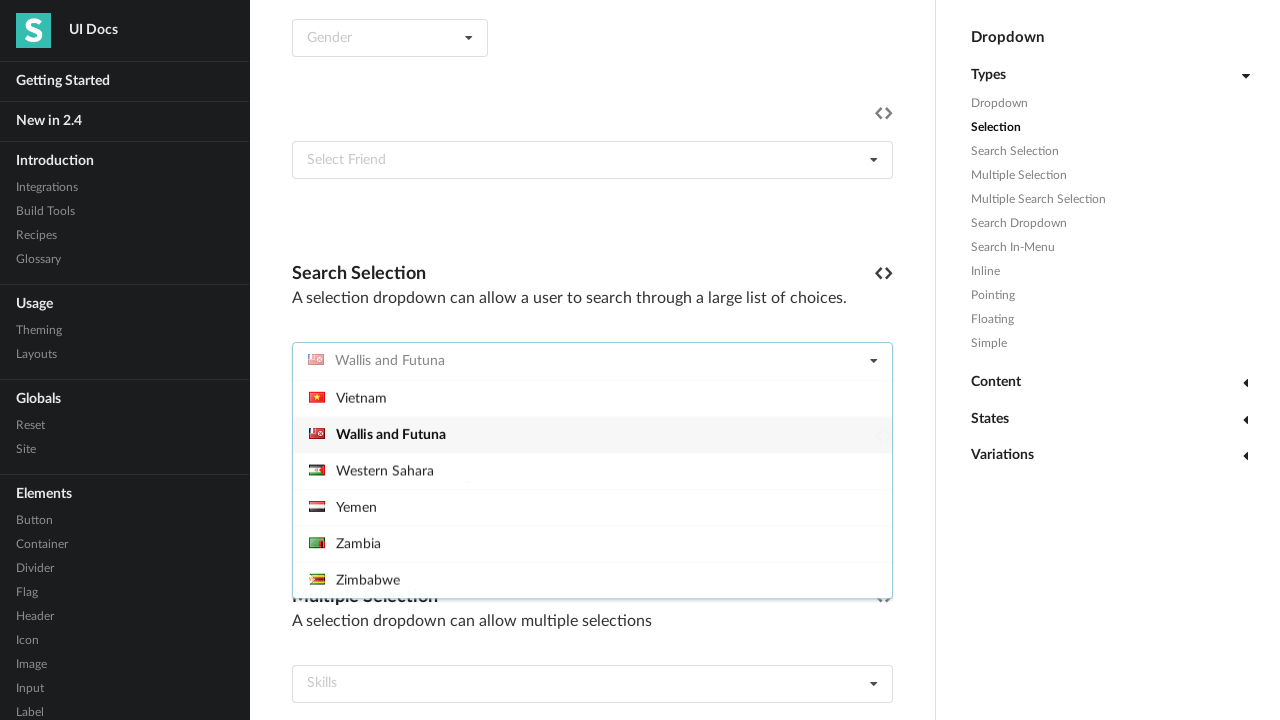

Queried dropdown for countries starting with 'X' - found 0 items
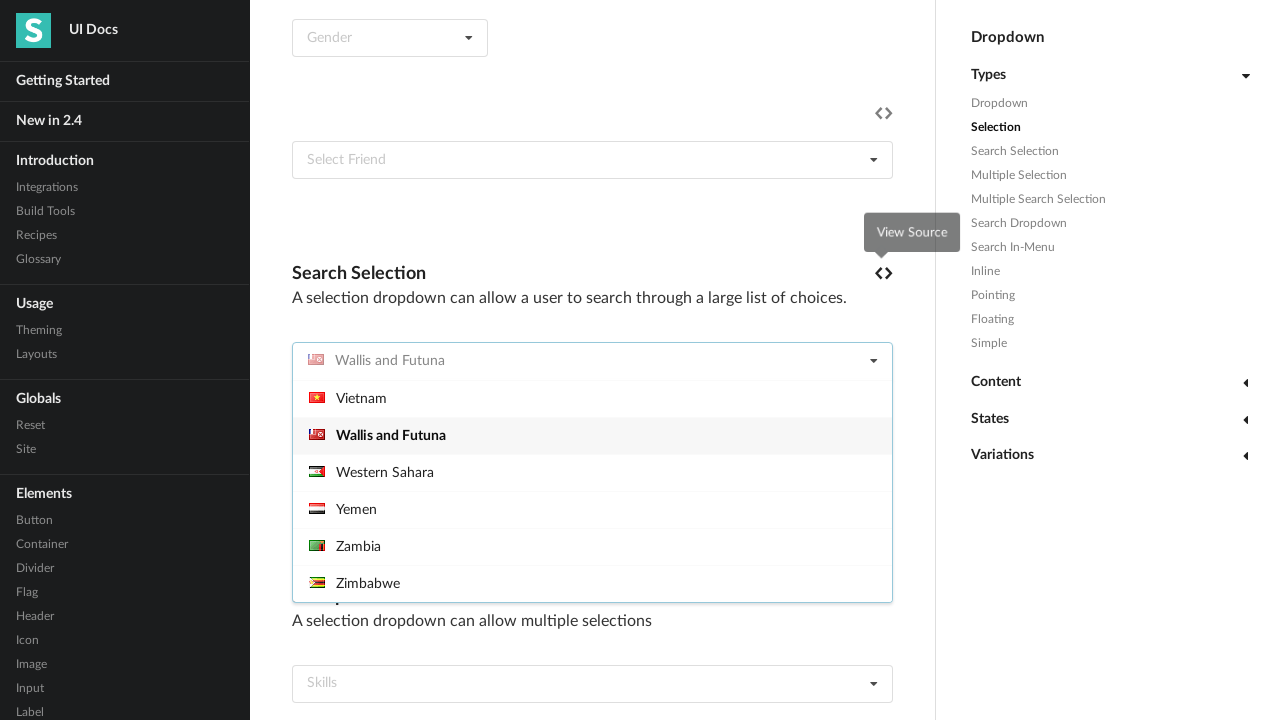

Queried dropdown for countries starting with 'Y' - found 1 items
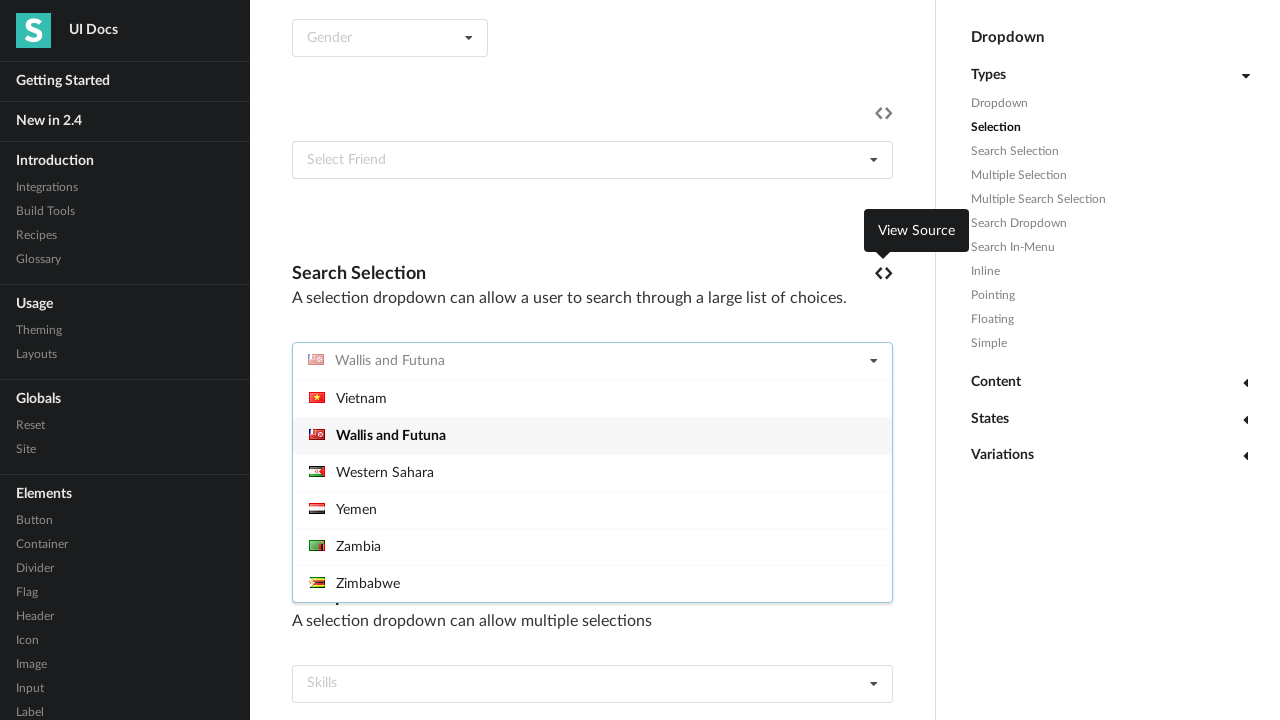

Clicked first country starting with 'Y' at (592, 509) on (//*[contains(@class,'ui fluid search selection dropdown')])[1]/div[2]/div[start
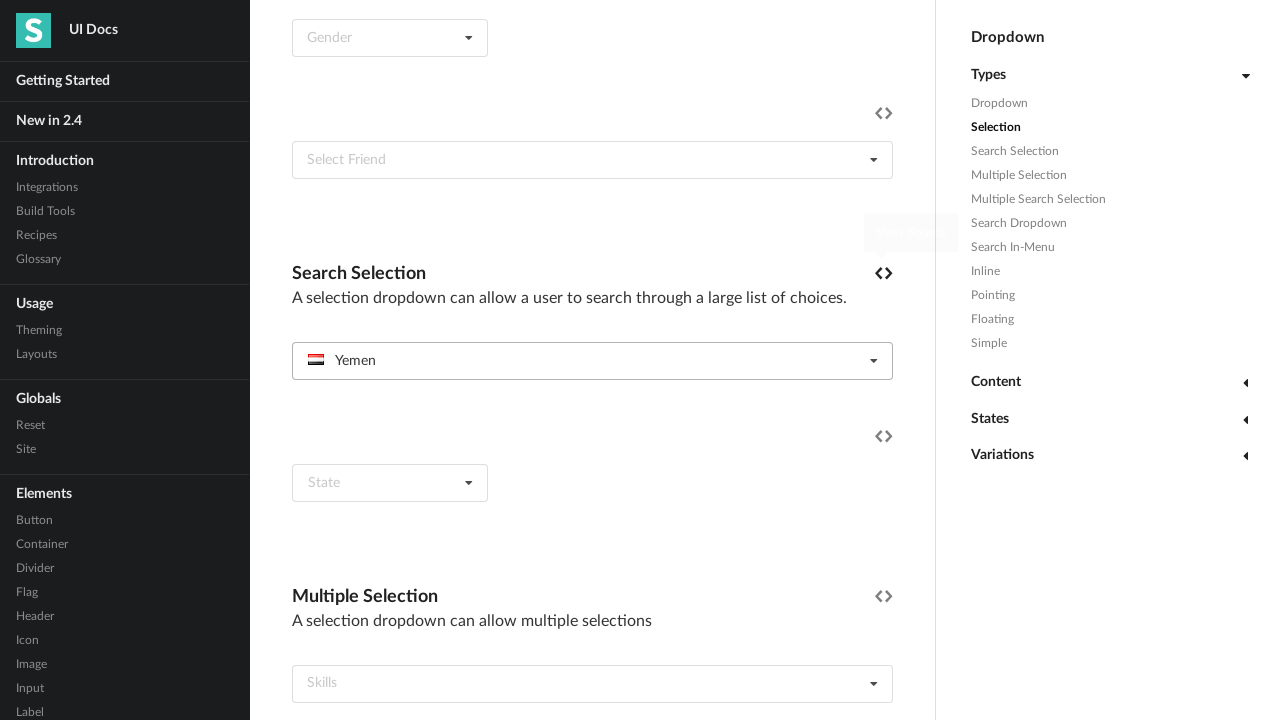

Re-opened dropdown for next letter iteration at (592, 361) on (//*[contains(@class,'ui fluid search selection dropdown')])[1]
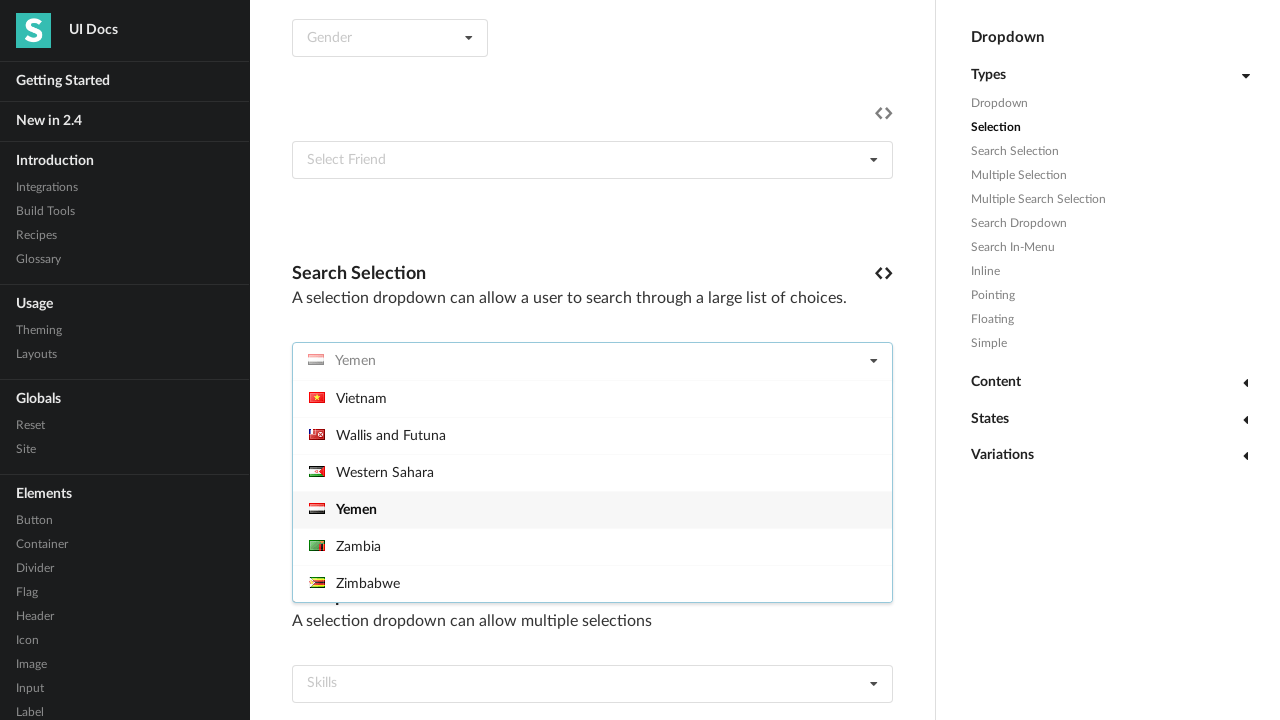

Queried dropdown for countries starting with 'Z' - found 2 items
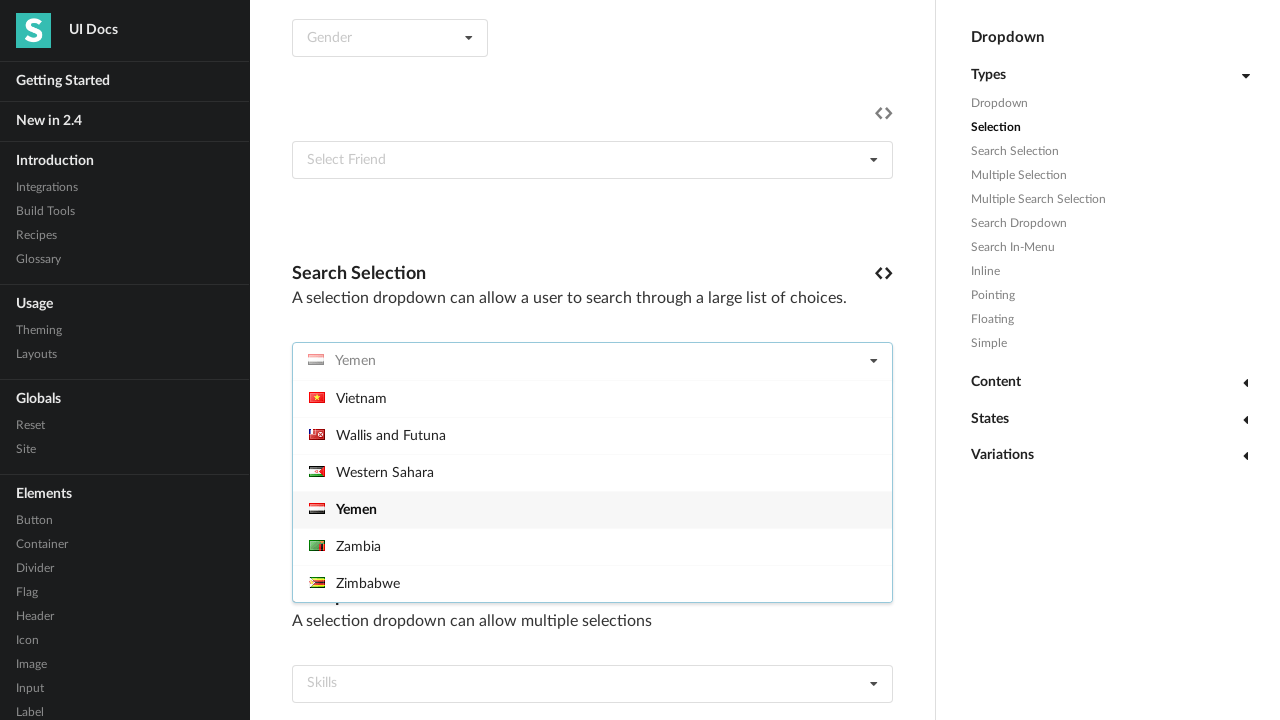

Clicked first country starting with 'Z' at (592, 546) on (//*[contains(@class,'ui fluid search selection dropdown')])[1]/div[2]/div[start
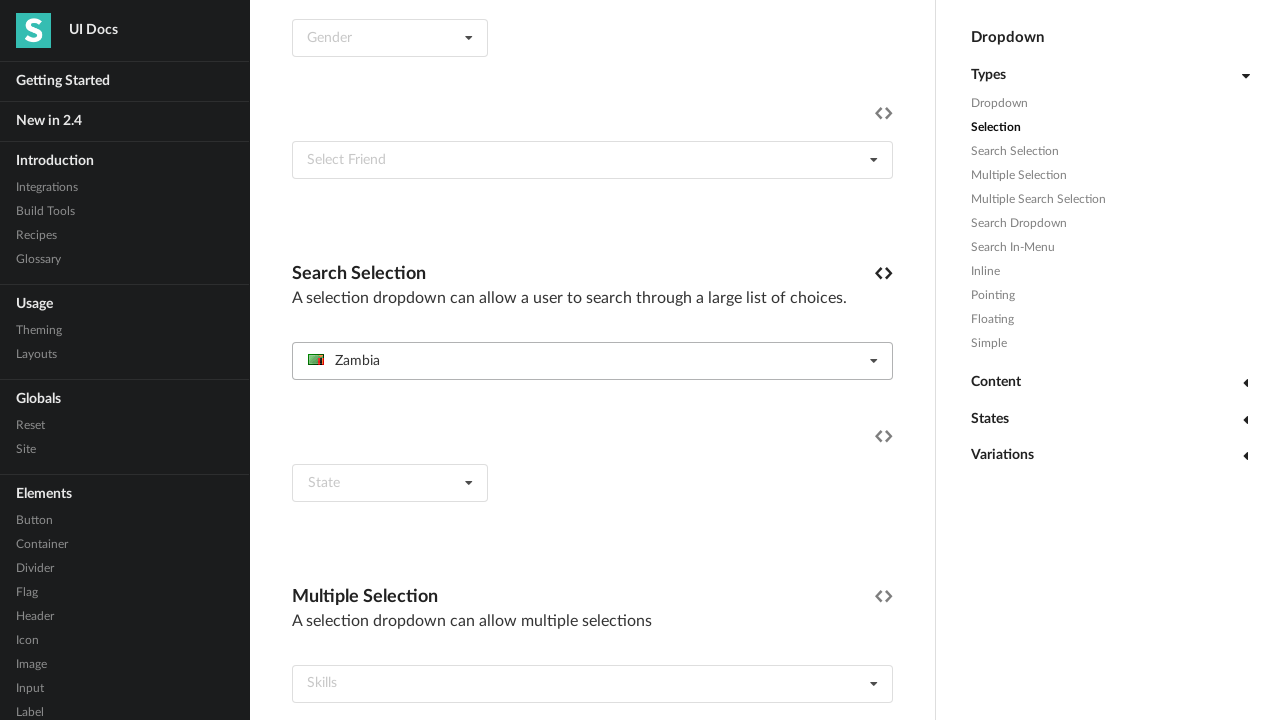

Re-opened dropdown for next letter iteration at (592, 361) on (//*[contains(@class,'ui fluid search selection dropdown')])[1]
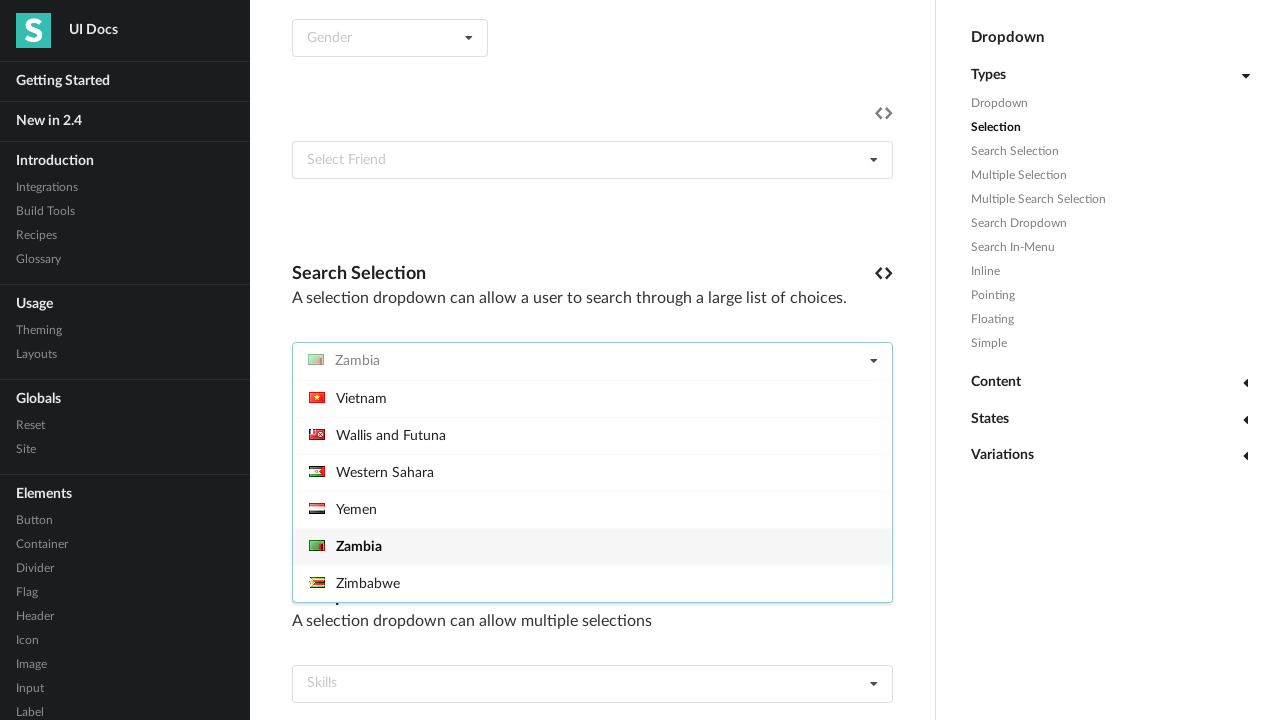

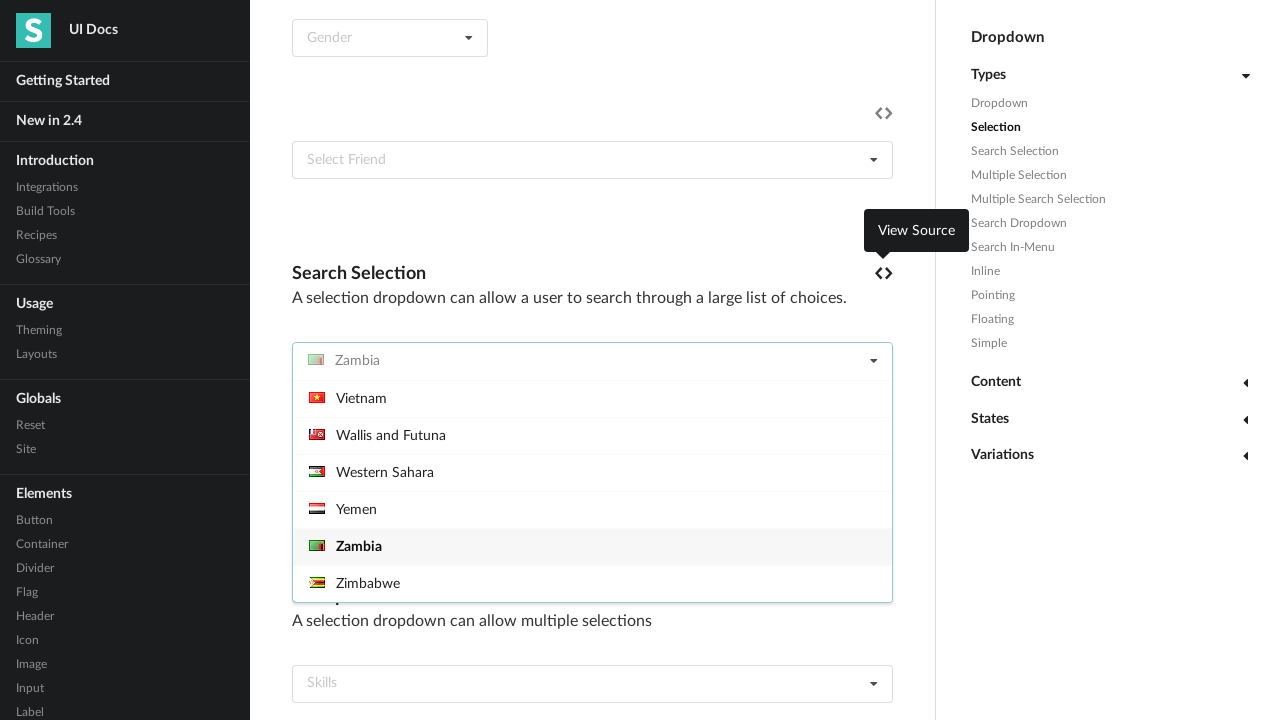